Automates the RPA Challenge by clicking Start, then filling out form fields (First Name, Last Name, Company Name, Role, Address, Email, Phone) across multiple rounds and submitting each round.

Starting URL: https://www.rpachallenge.com/

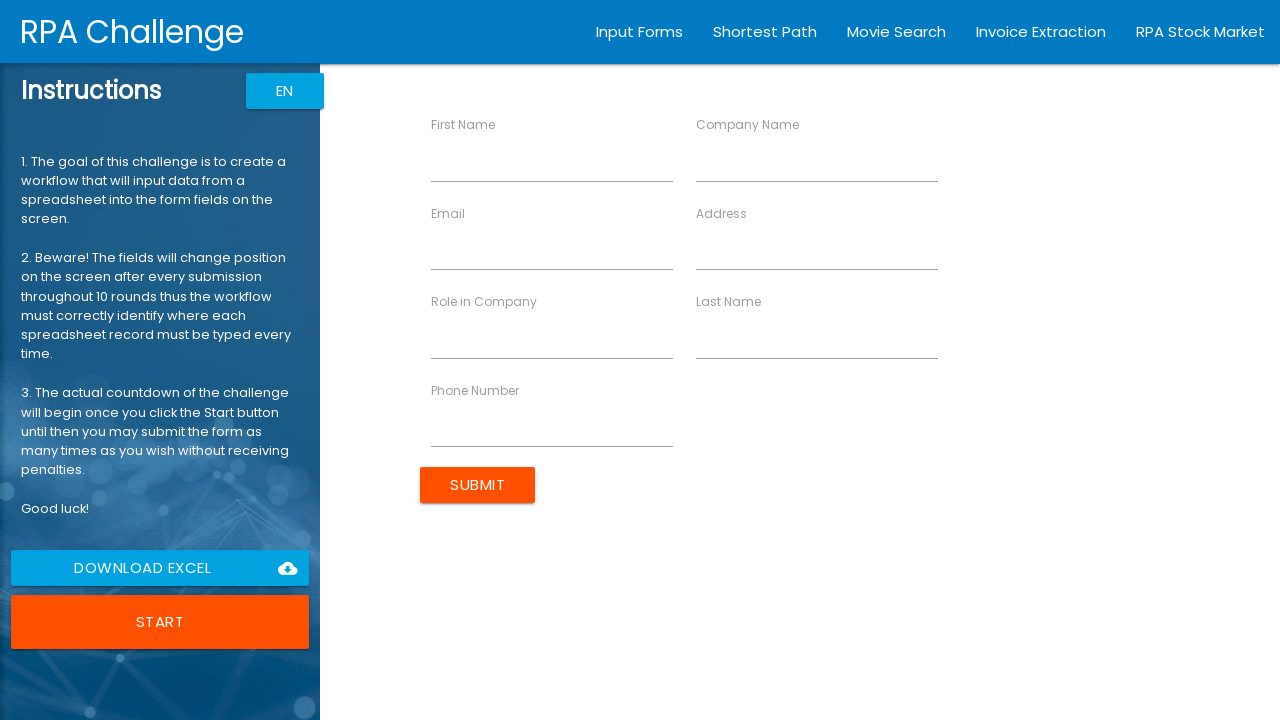

Clicked Start button to begin RPA Challenge at (160, 622) on button:has-text('Start')
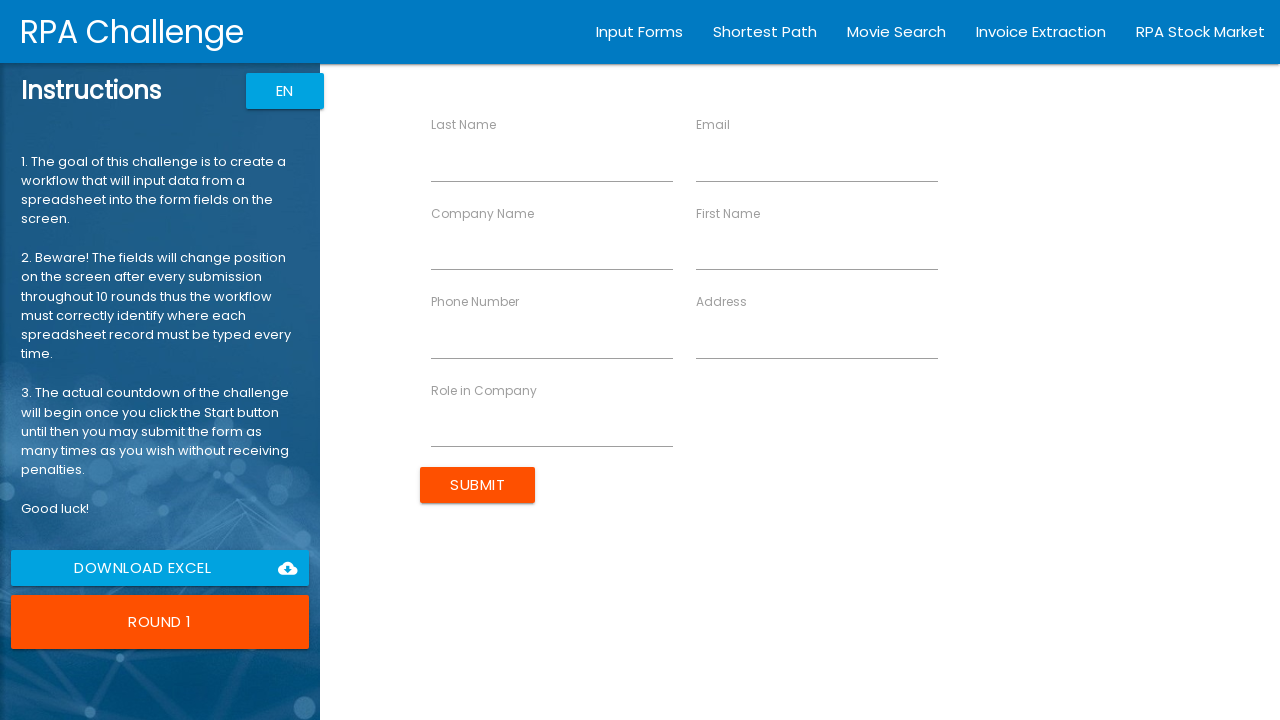

Round 1 button appeared
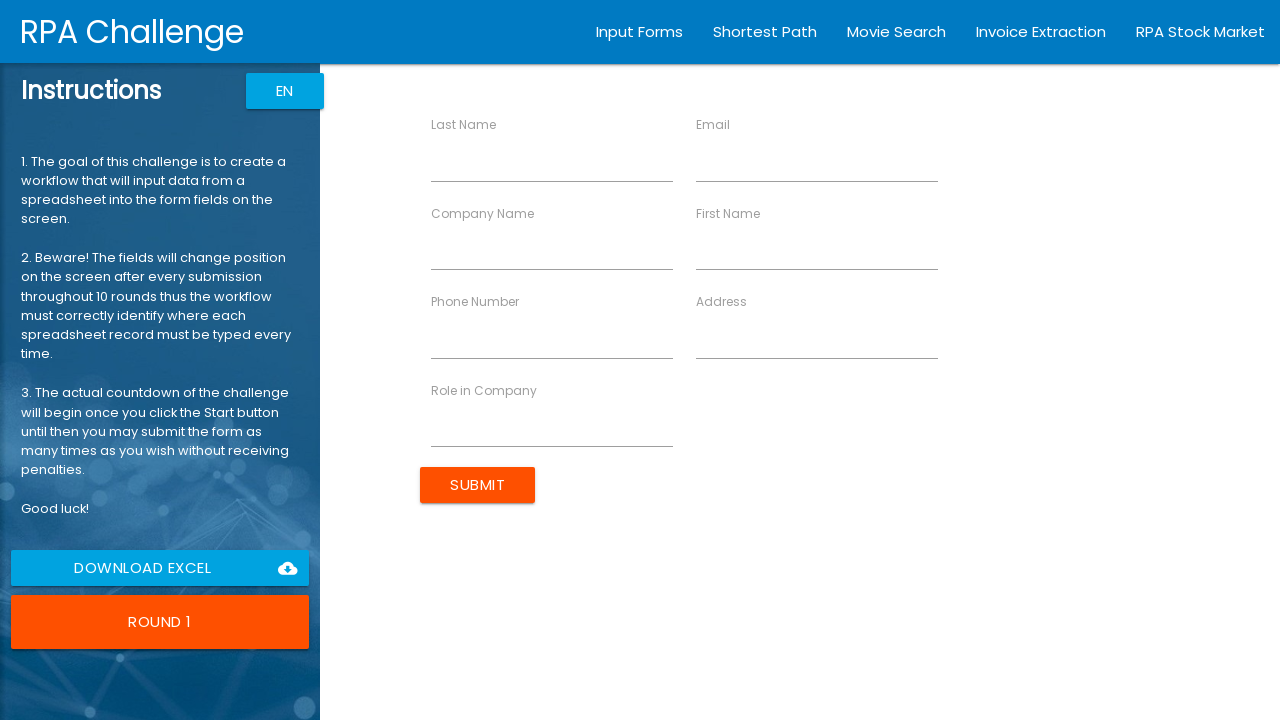

Filled First Name with 'John' on [ng-reflect-name='labelFirstName']
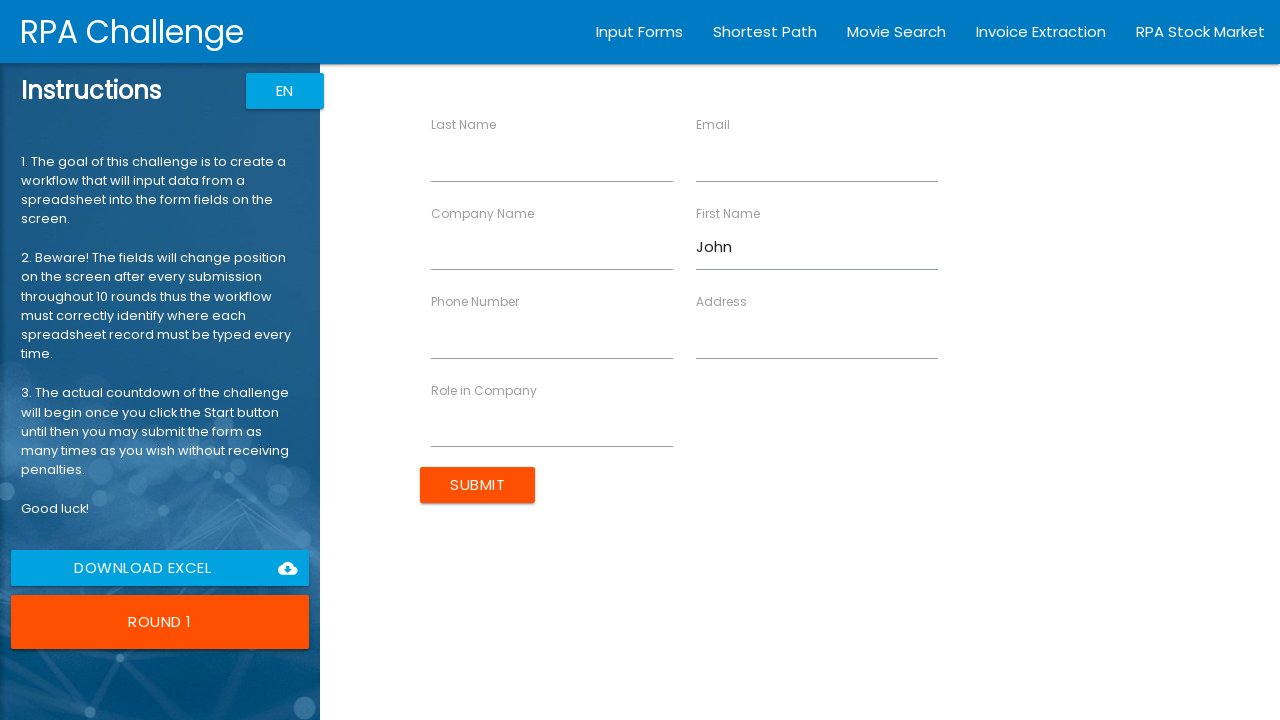

Filled Last Name with 'Smith' on [ng-reflect-name='labelLastName']
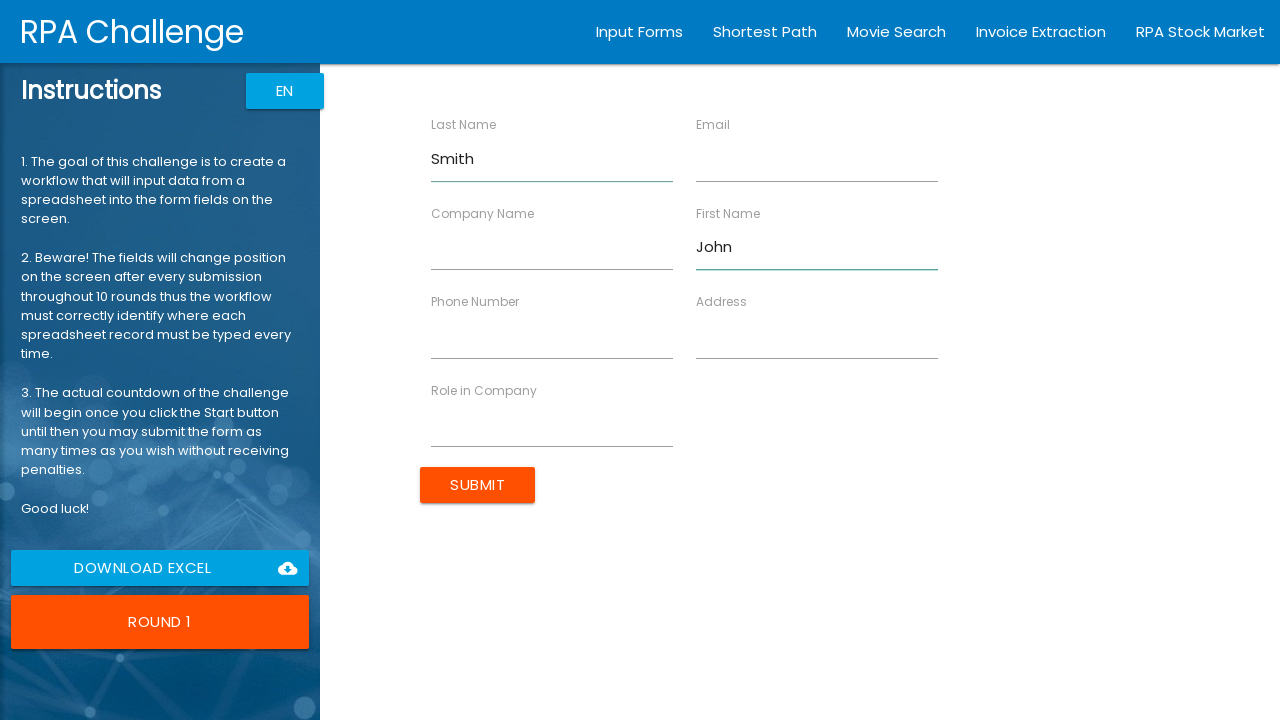

Filled Company Name with 'Acme Corp' on [ng-reflect-name='labelCompanyName']
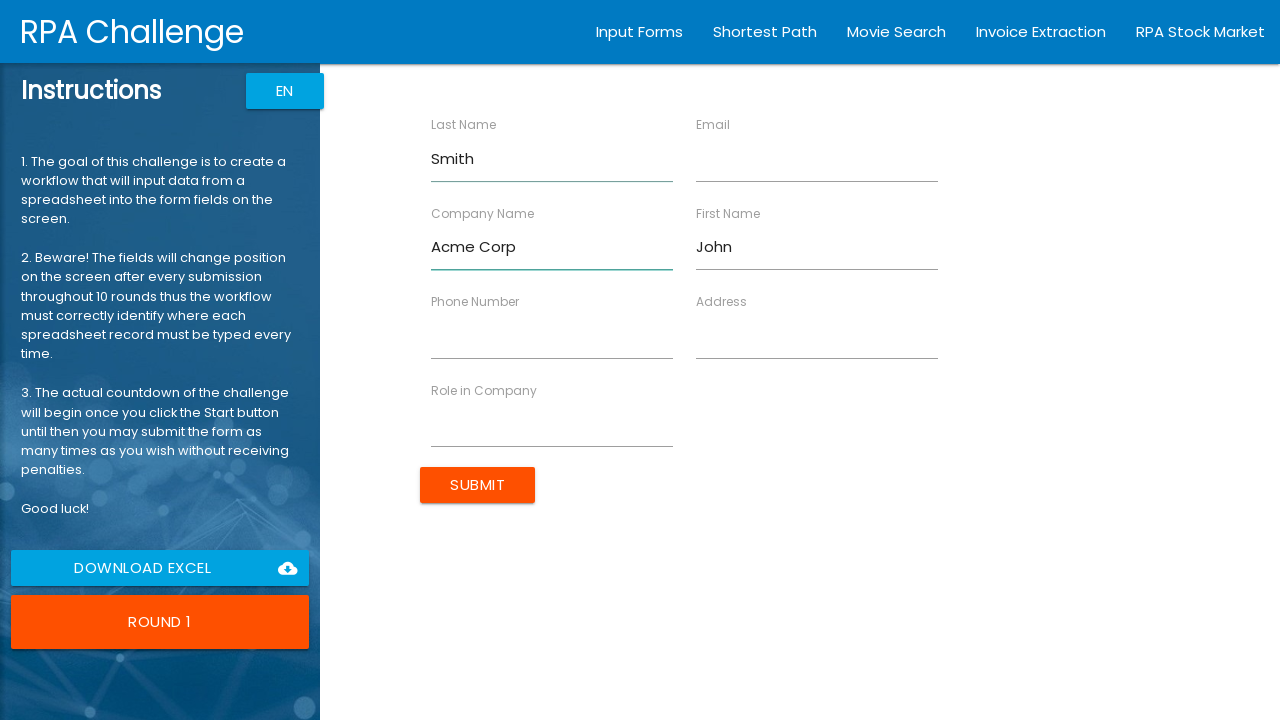

Filled Role with 'Developer' on [ng-reflect-name='labelRole']
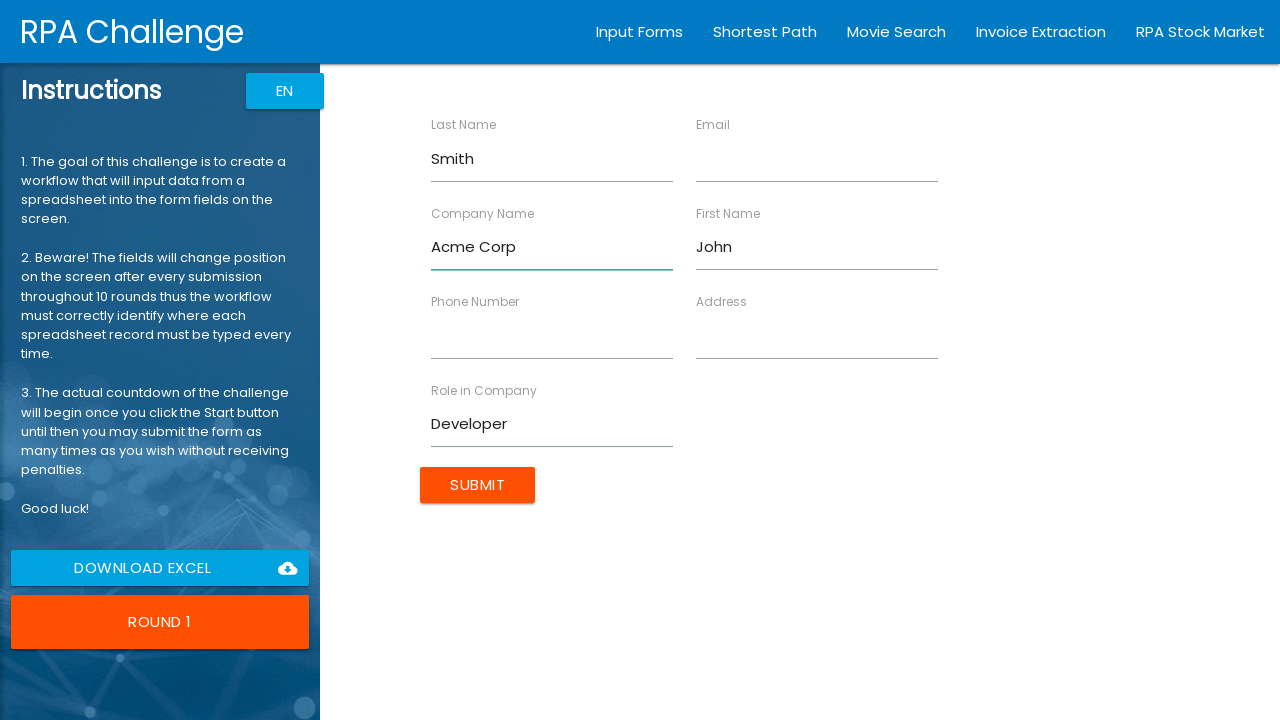

Filled Address with '123 Main St' on [ng-reflect-name='labelAddress']
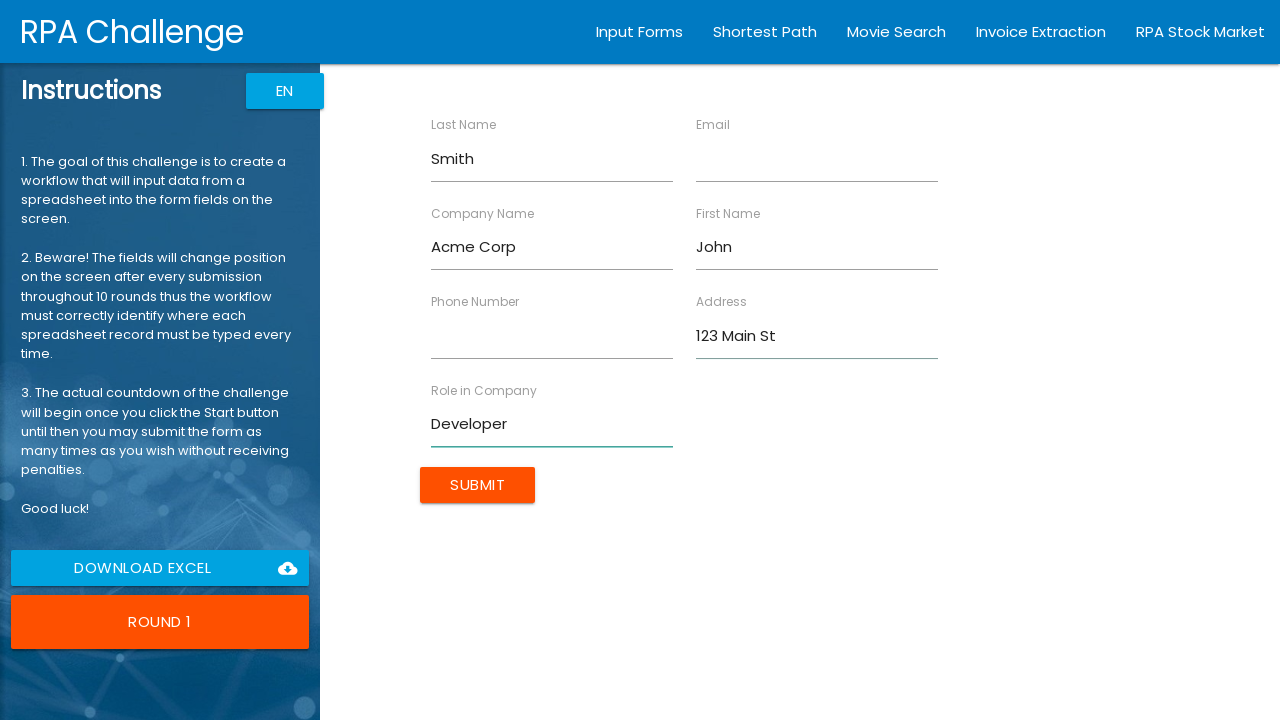

Filled Email with 'john.smith@example.com' on [ng-reflect-name='labelEmail']
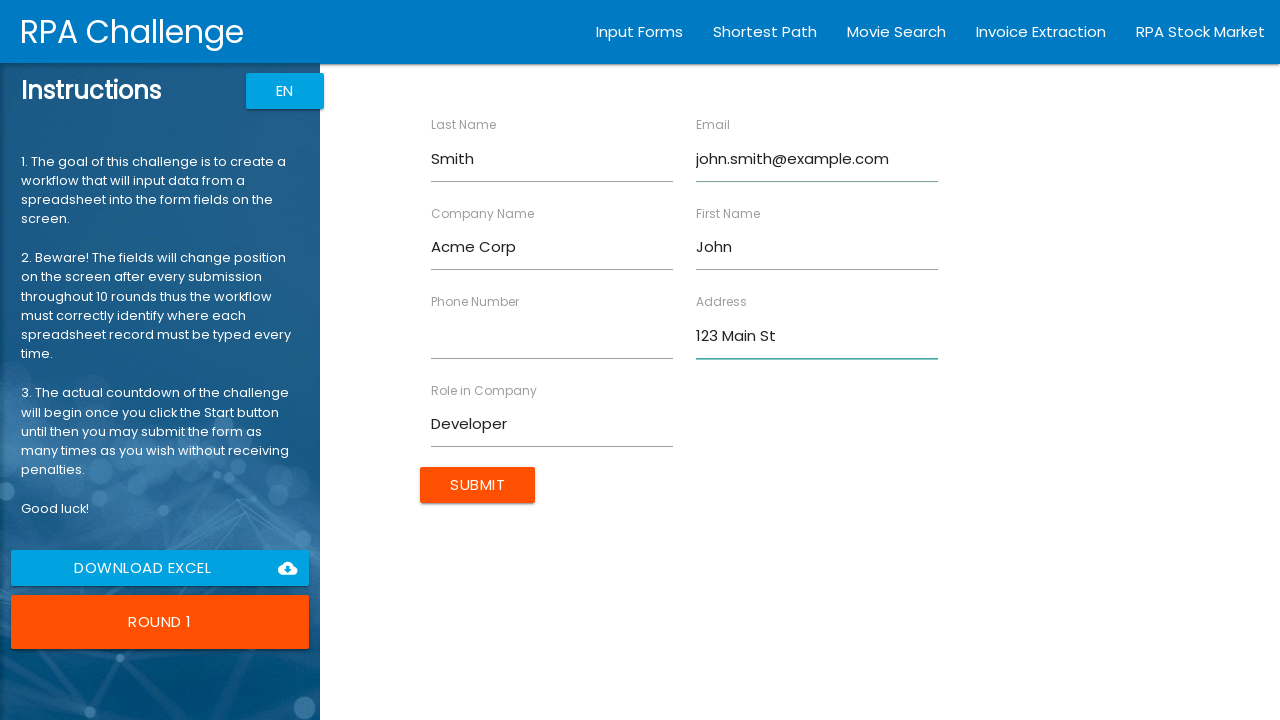

Filled Phone with '5551234567' on [ng-reflect-name='labelPhone']
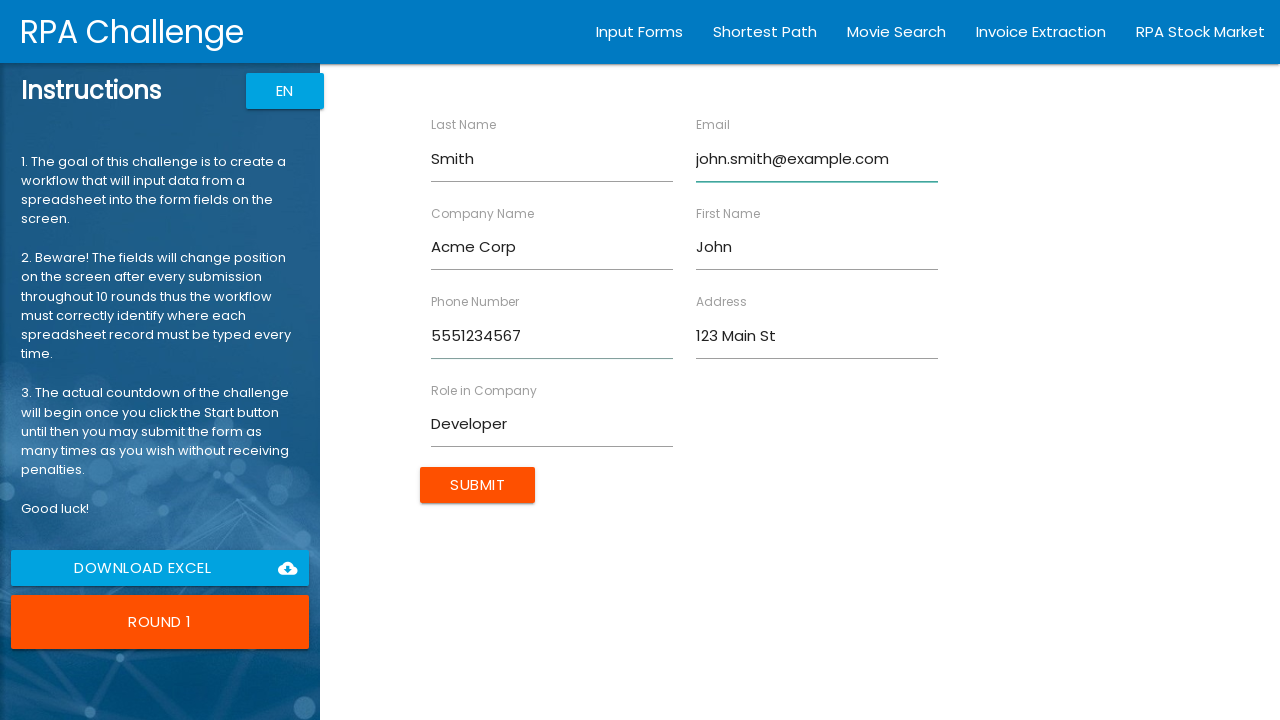

Submitted form for Round 1 at (478, 485) on input[type='submit'], button:has-text('Submit')
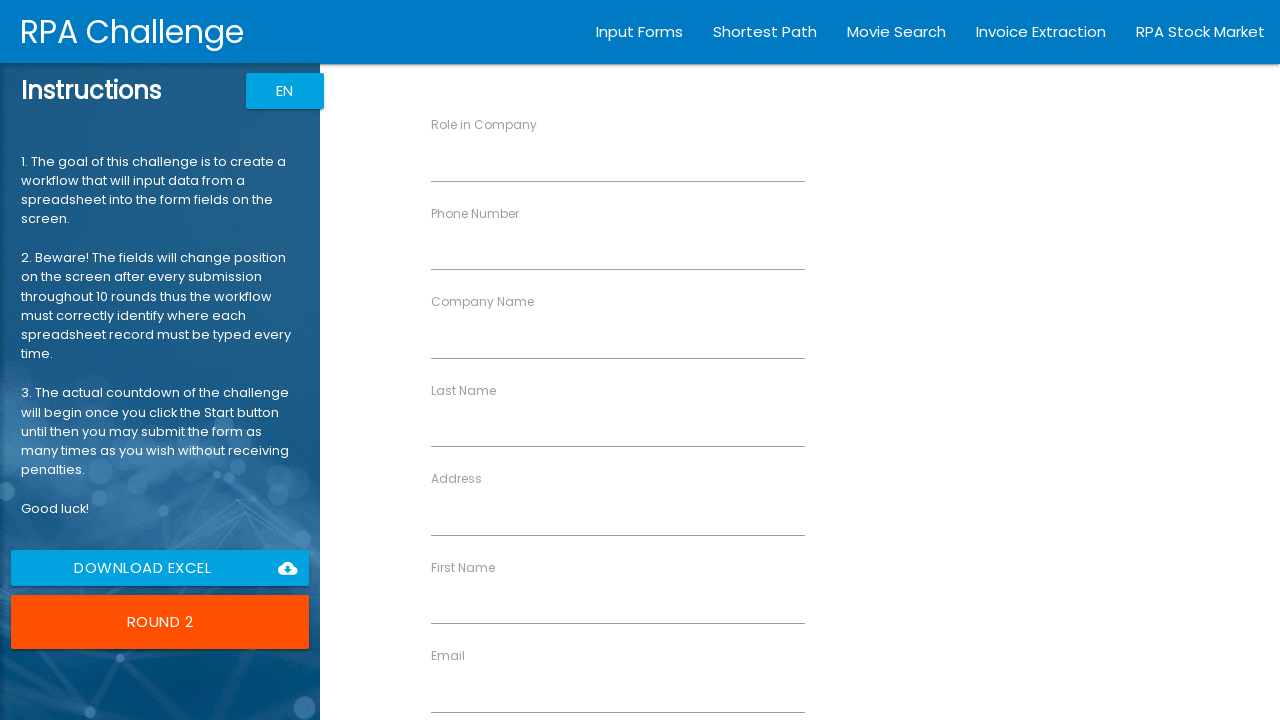

Round 2 button appeared
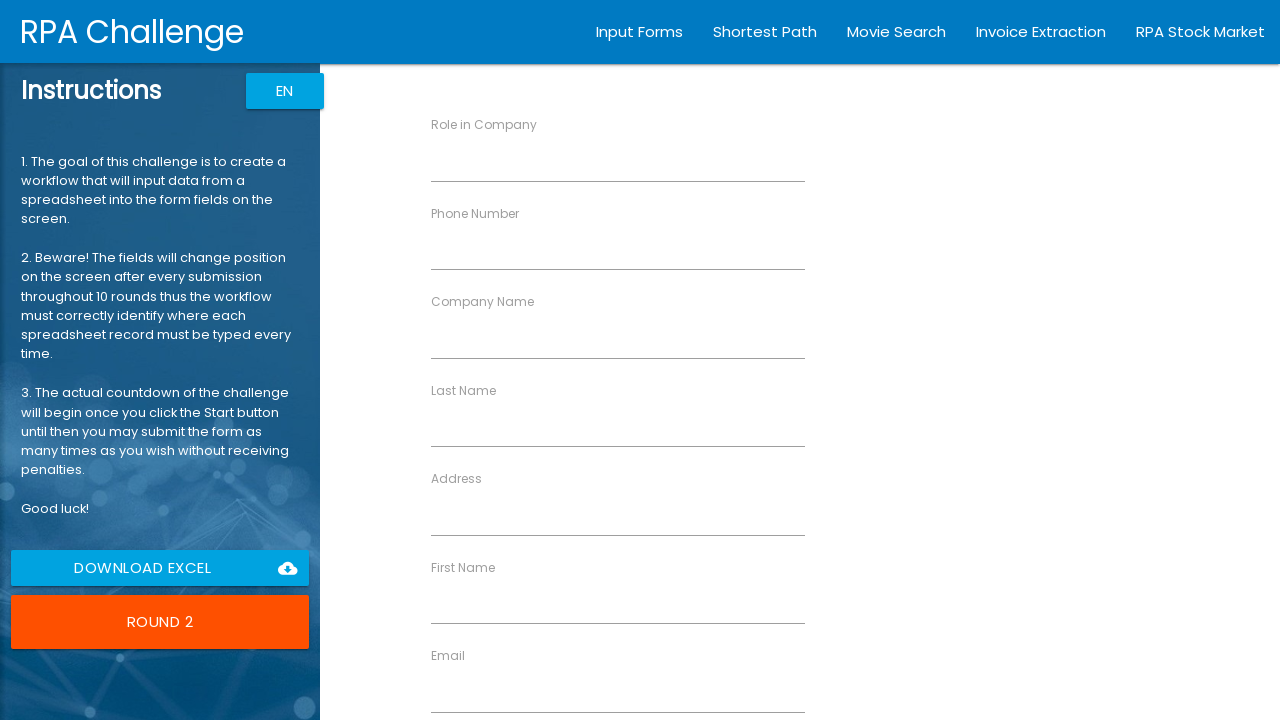

Filled First Name with 'Jane' on [ng-reflect-name='labelFirstName']
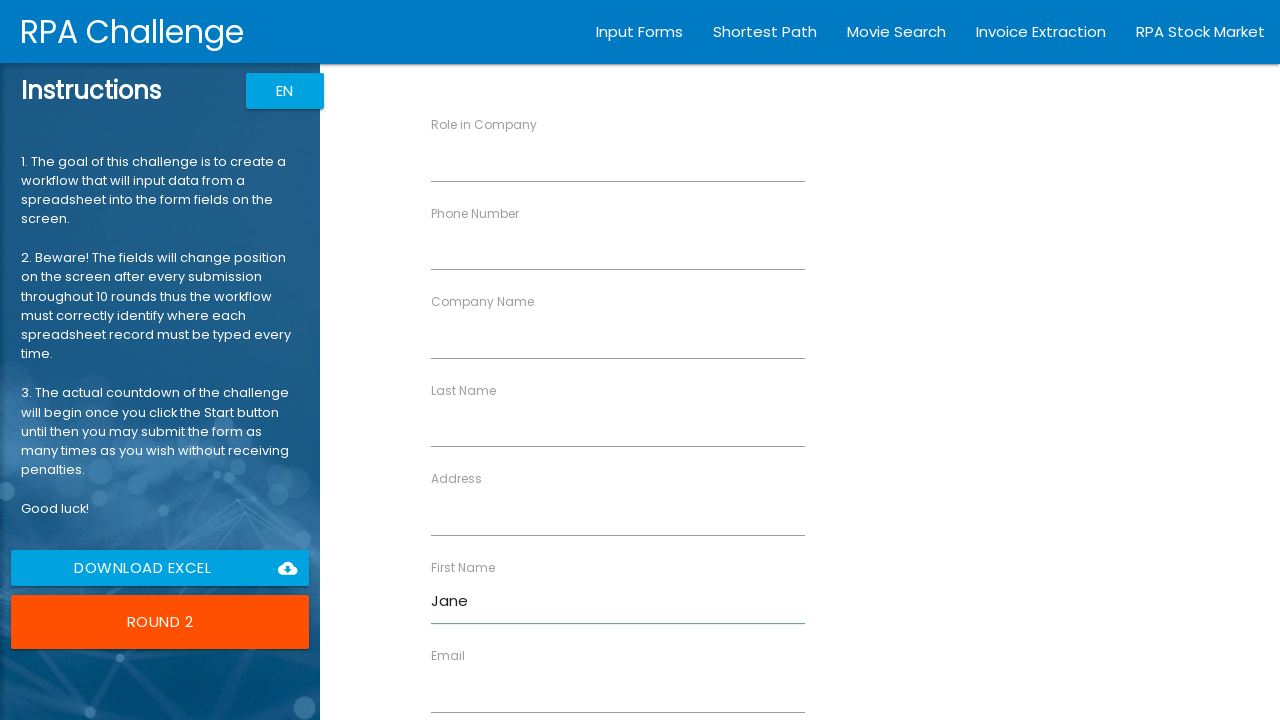

Filled Last Name with 'Doe' on [ng-reflect-name='labelLastName']
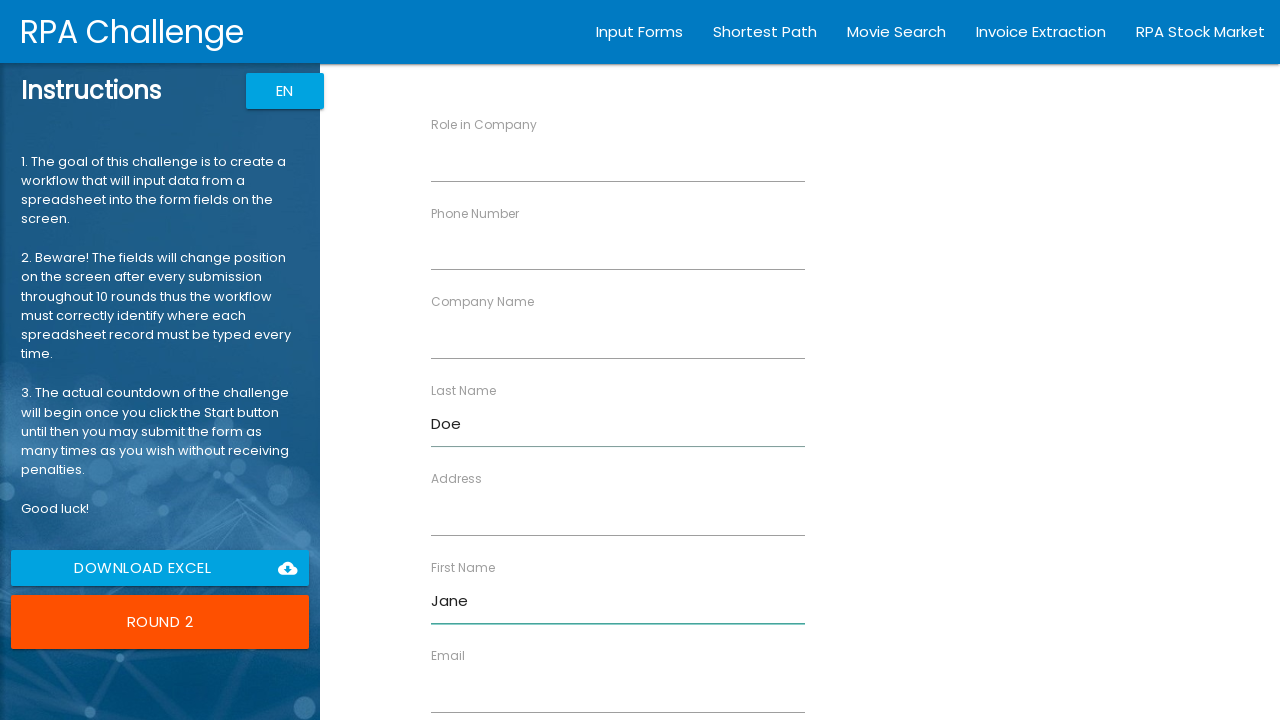

Filled Company Name with 'Tech Inc' on [ng-reflect-name='labelCompanyName']
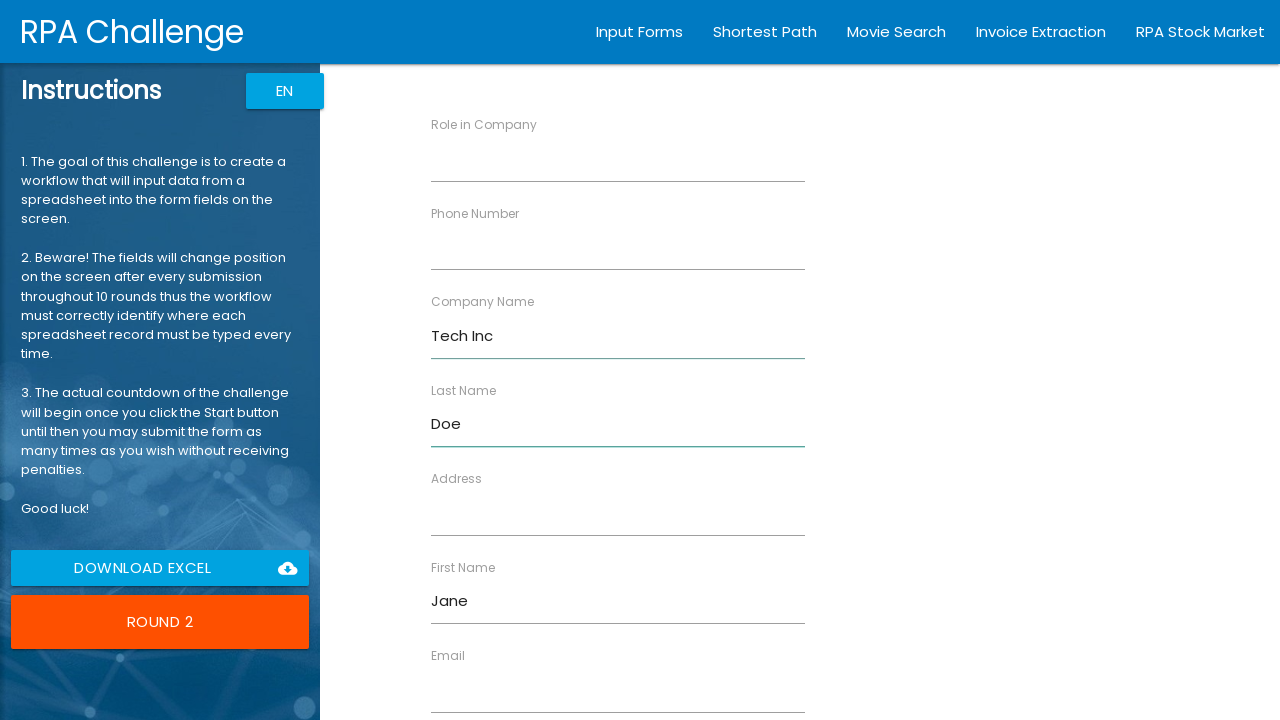

Filled Role with 'Manager' on [ng-reflect-name='labelRole']
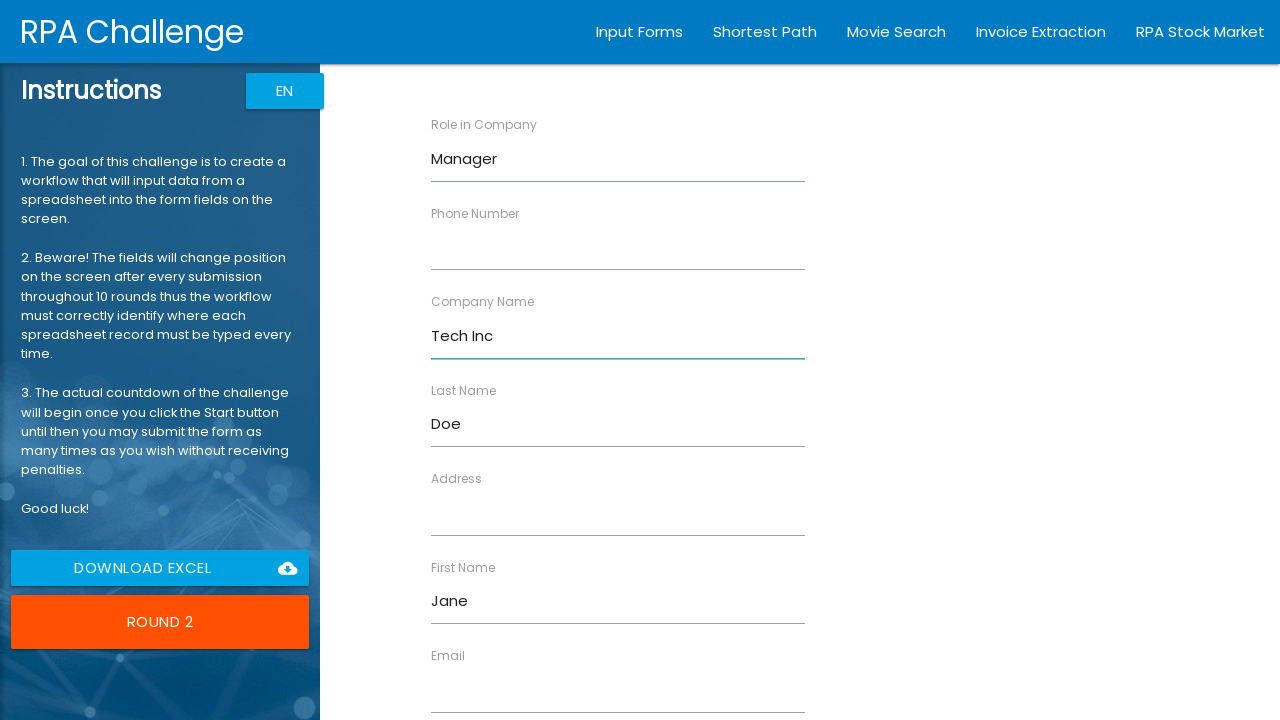

Filled Address with '456 Oak Ave' on [ng-reflect-name='labelAddress']
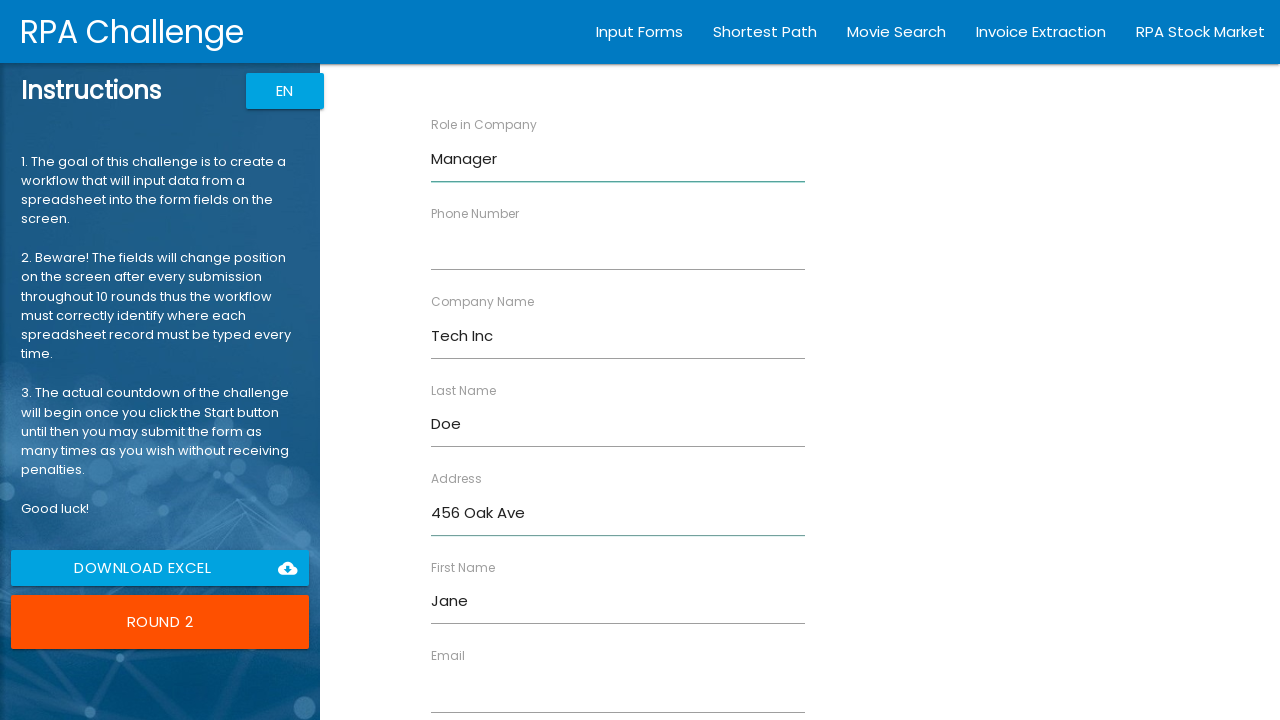

Filled Email with 'jane.doe@example.com' on [ng-reflect-name='labelEmail']
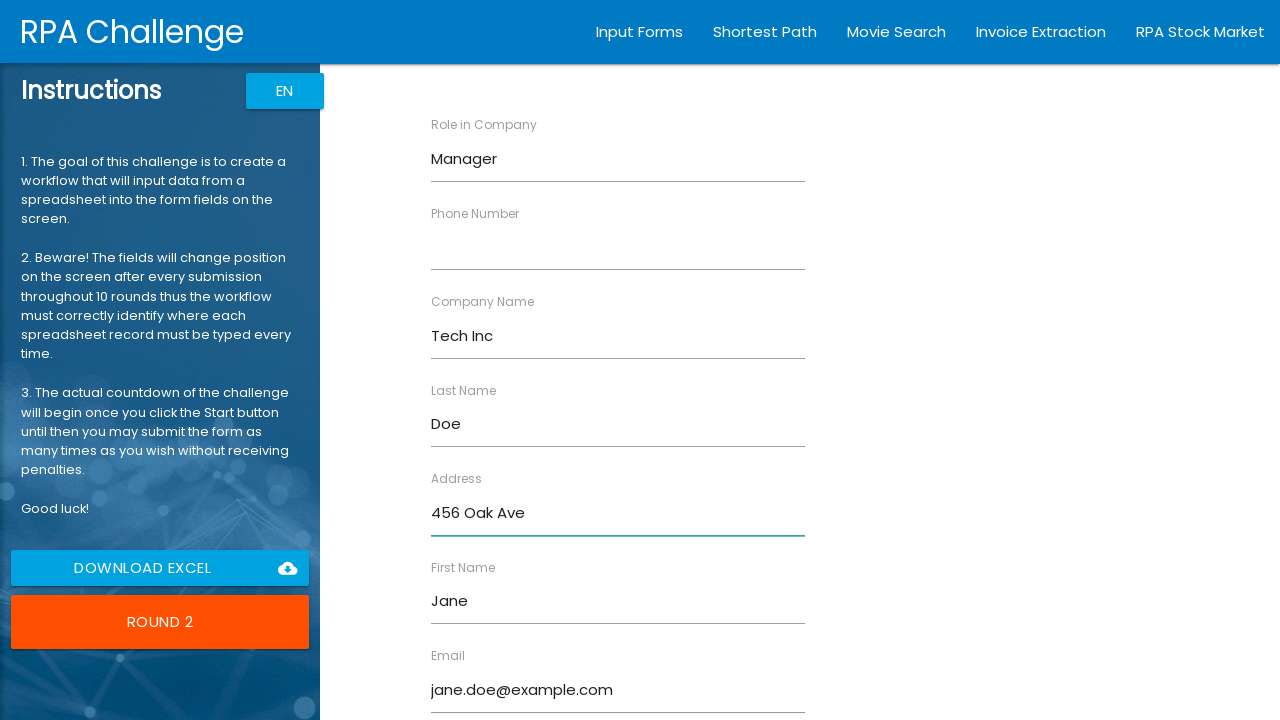

Filled Phone with '5559876543' on [ng-reflect-name='labelPhone']
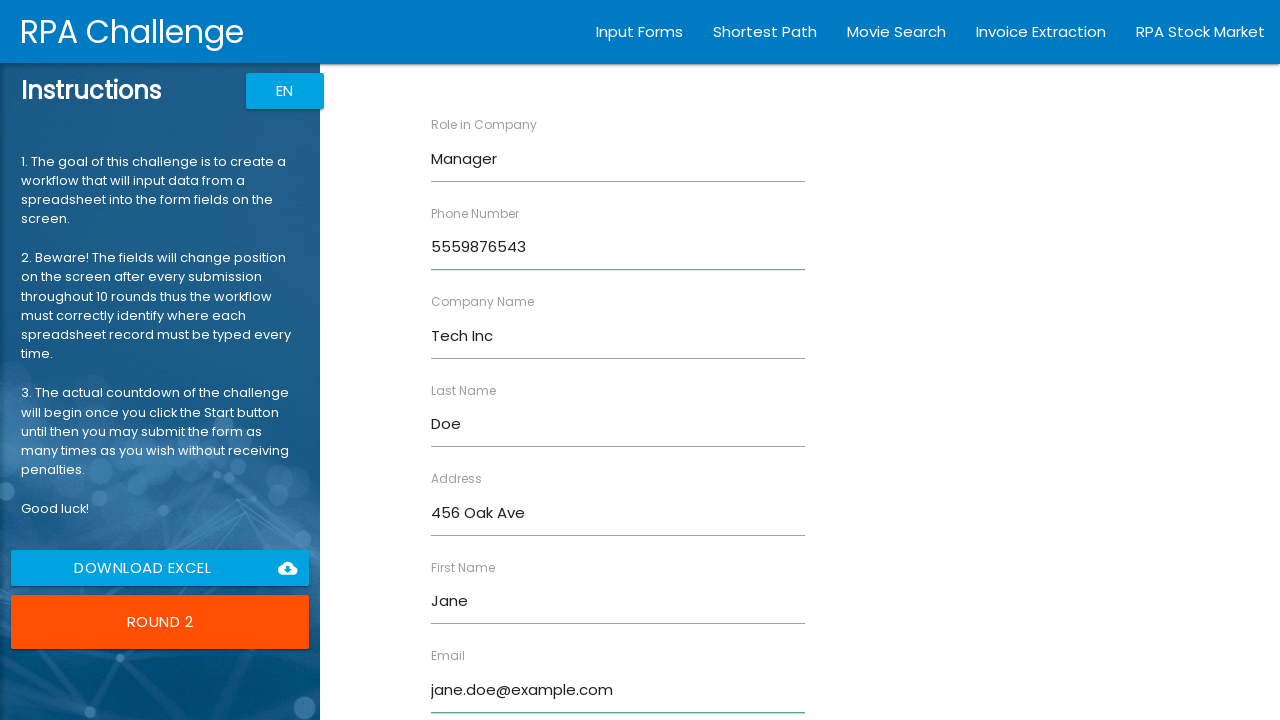

Submitted form for Round 2 at (478, 688) on input[type='submit'], button:has-text('Submit')
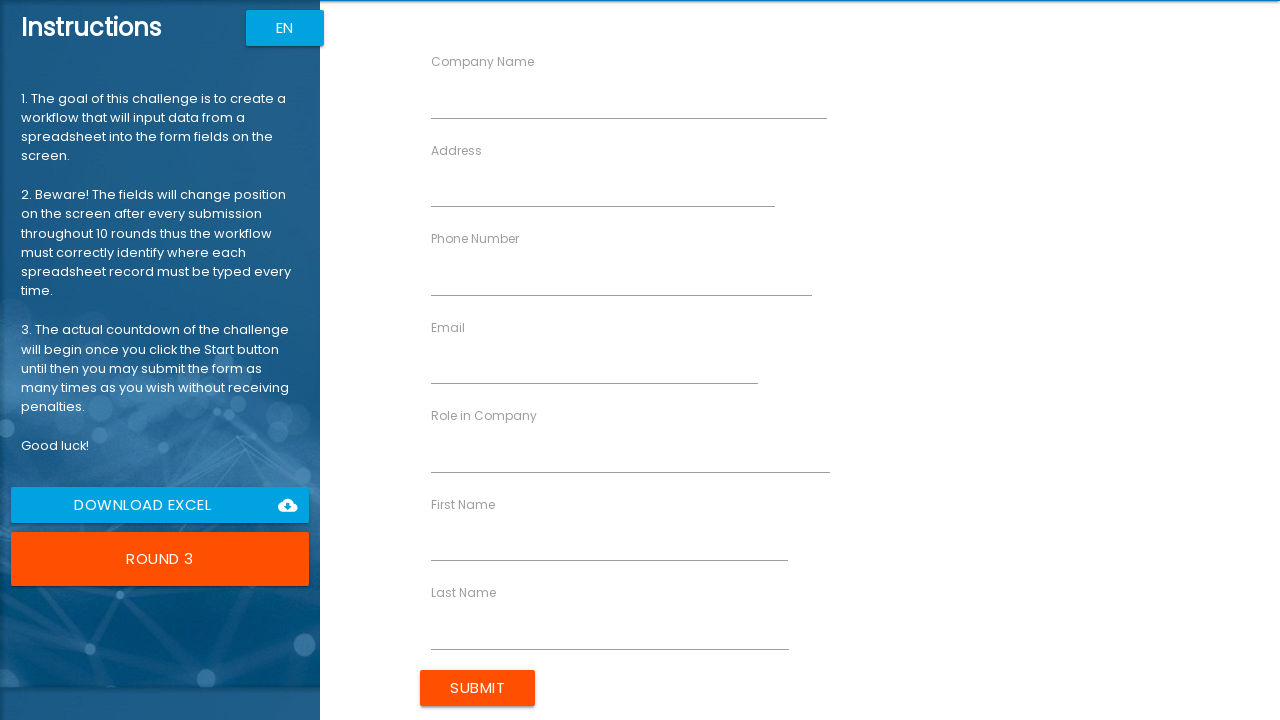

Round 3 button appeared
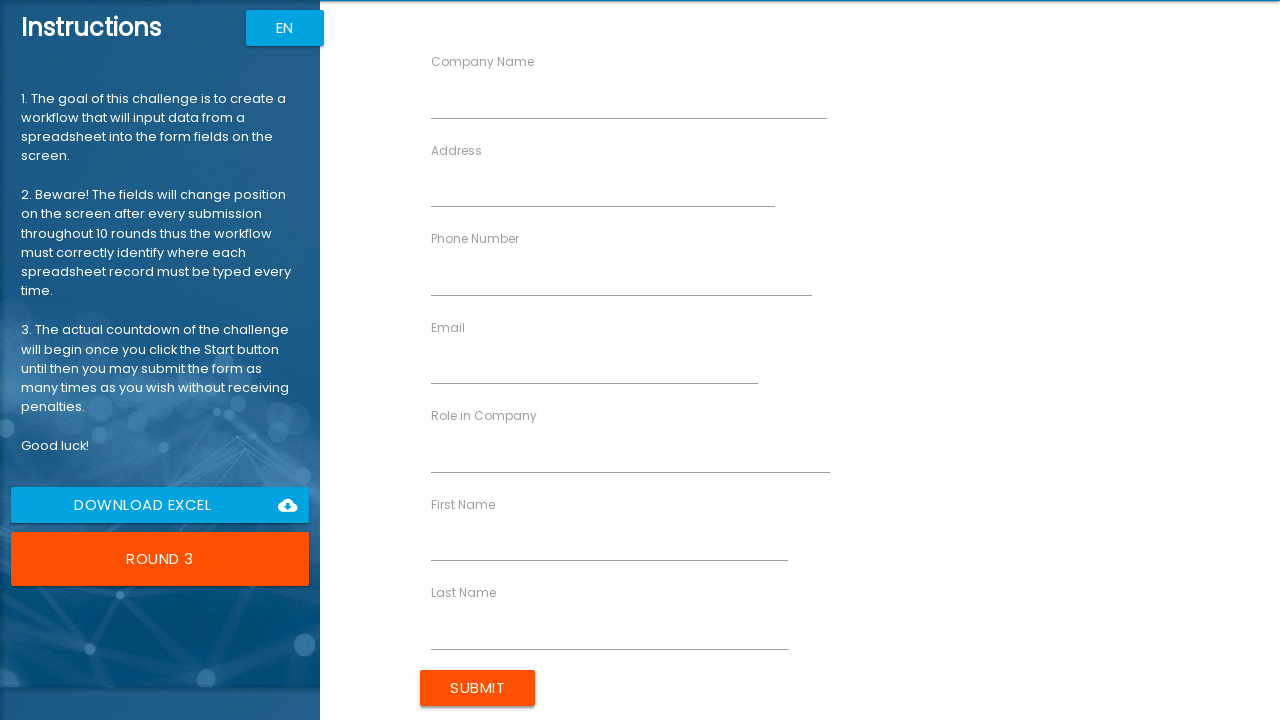

Filled First Name with 'Bob' on [ng-reflect-name='labelFirstName']
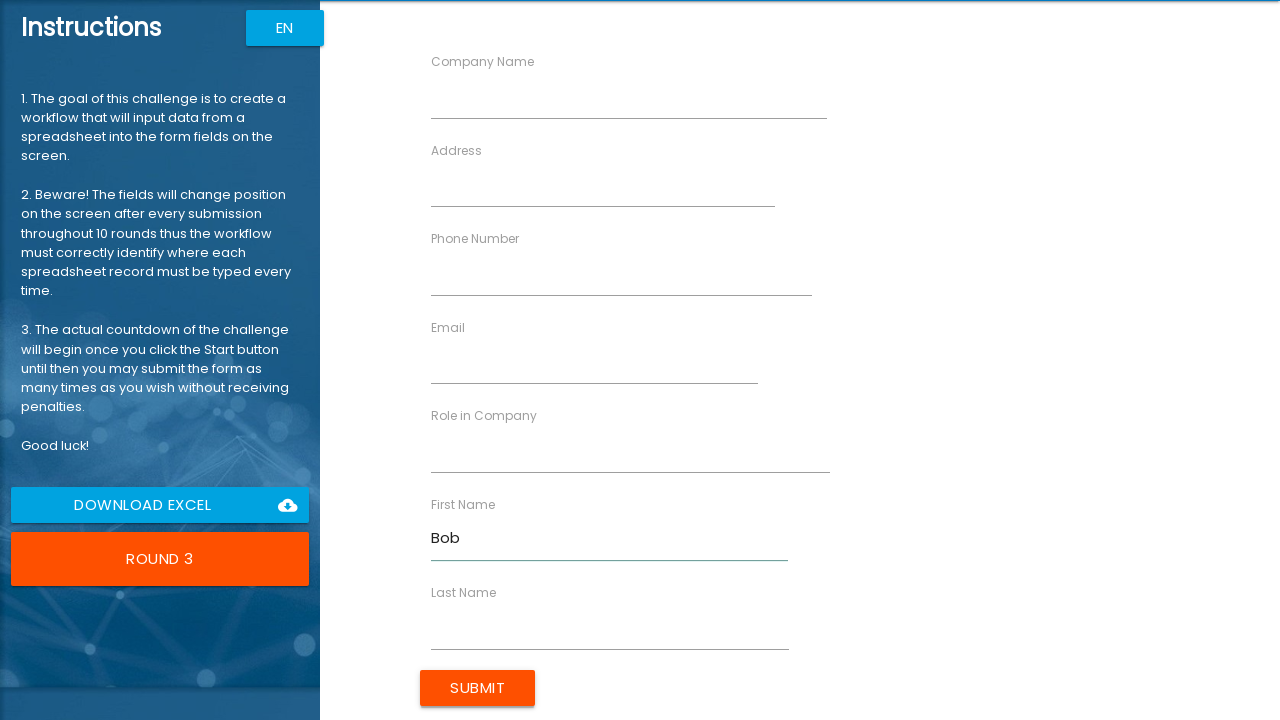

Filled Last Name with 'Johnson' on [ng-reflect-name='labelLastName']
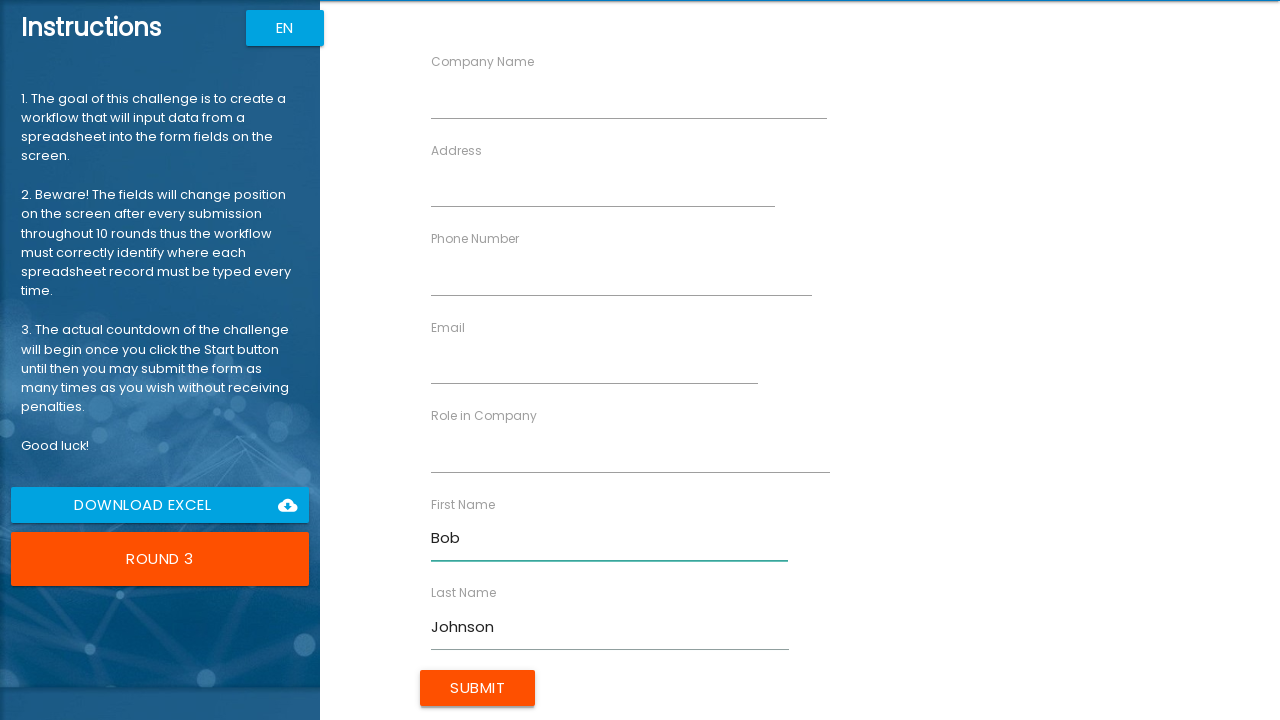

Filled Company Name with 'Global Ltd' on [ng-reflect-name='labelCompanyName']
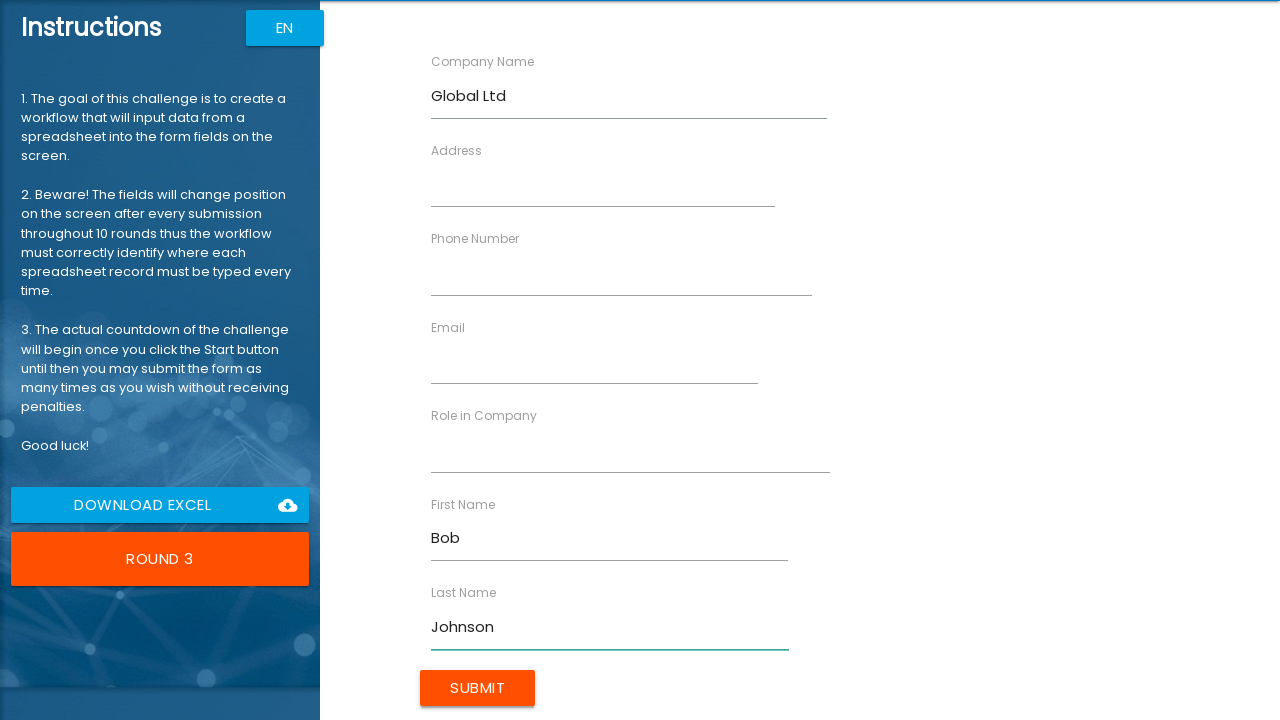

Filled Role with 'Analyst' on [ng-reflect-name='labelRole']
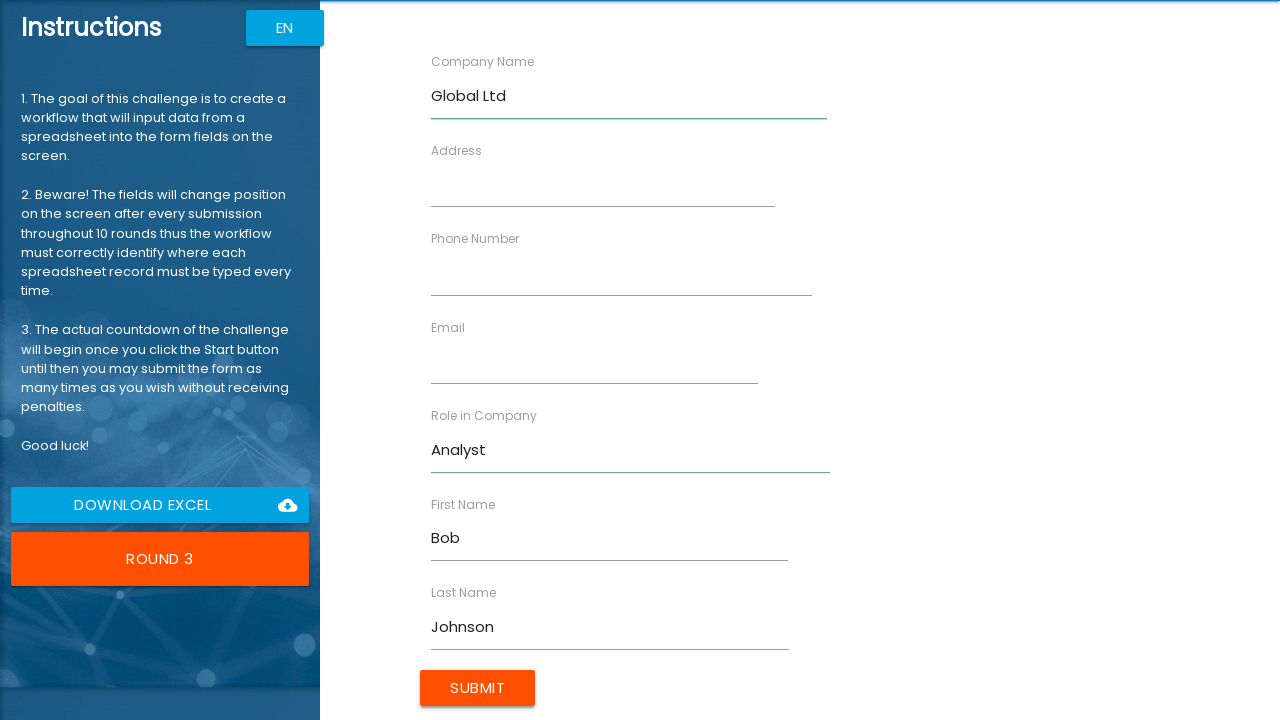

Filled Address with '789 Pine Rd' on [ng-reflect-name='labelAddress']
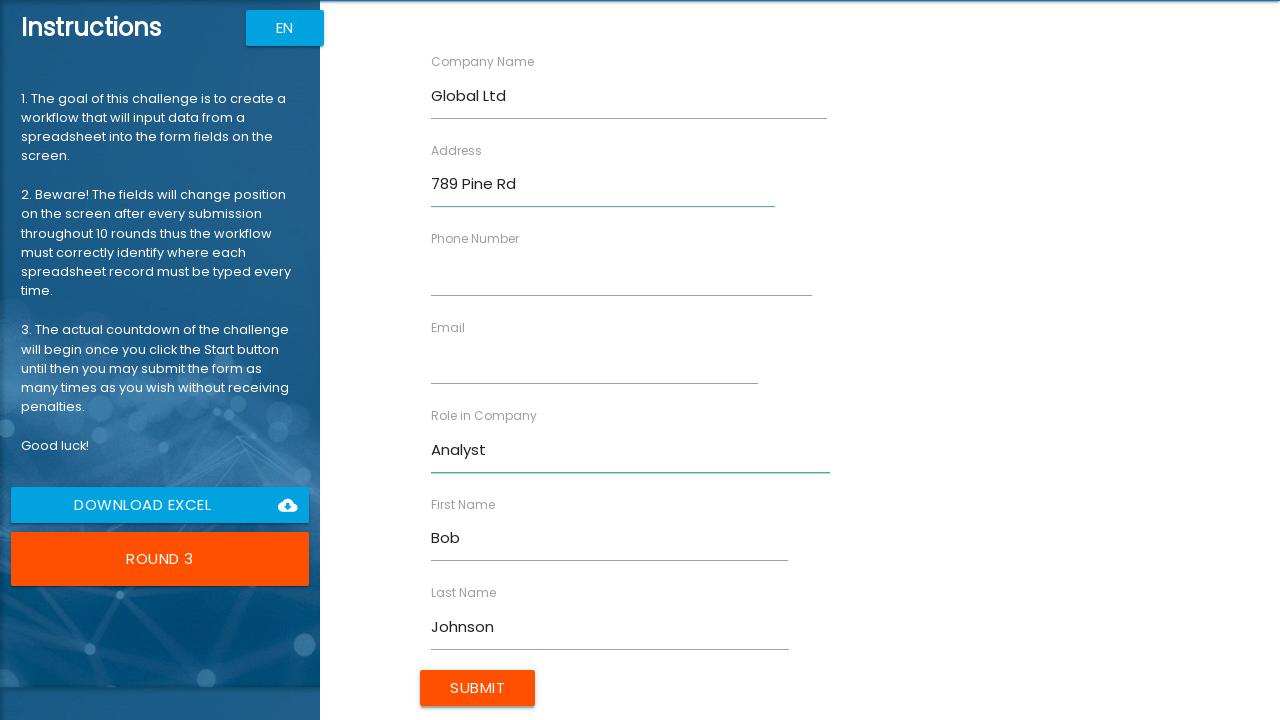

Filled Email with 'bob.j@example.com' on [ng-reflect-name='labelEmail']
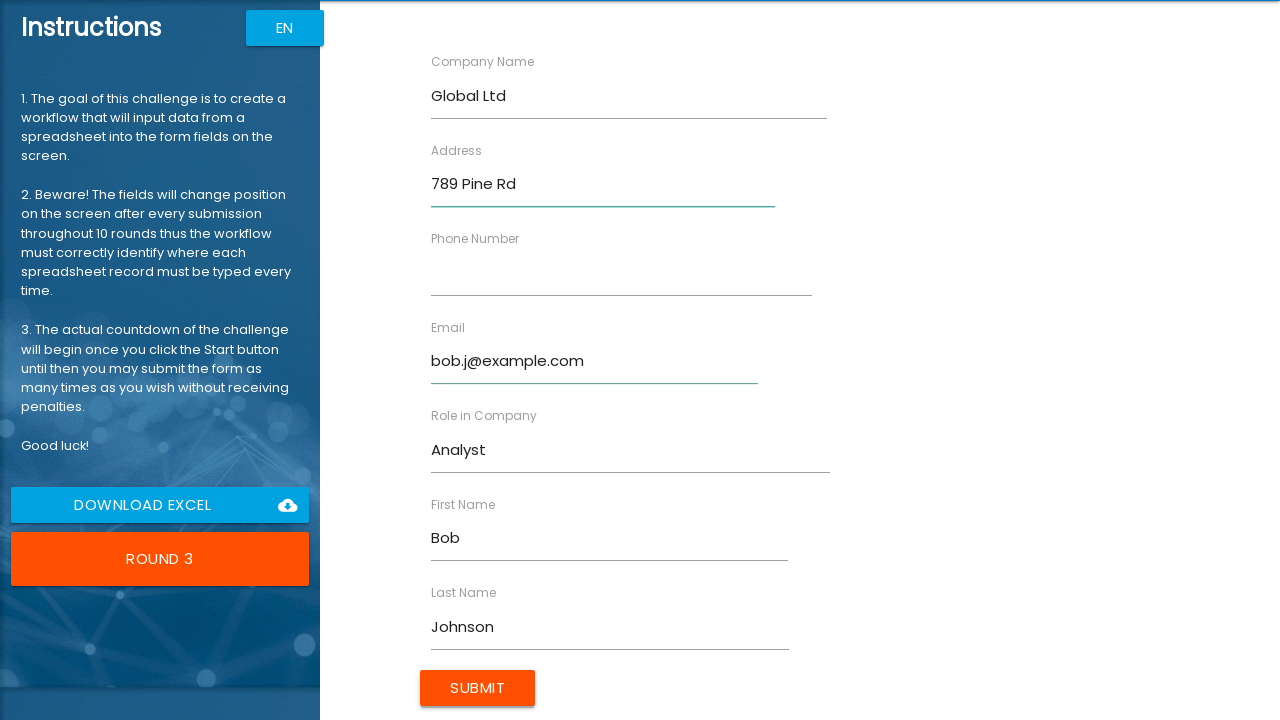

Filled Phone with '5555551234' on [ng-reflect-name='labelPhone']
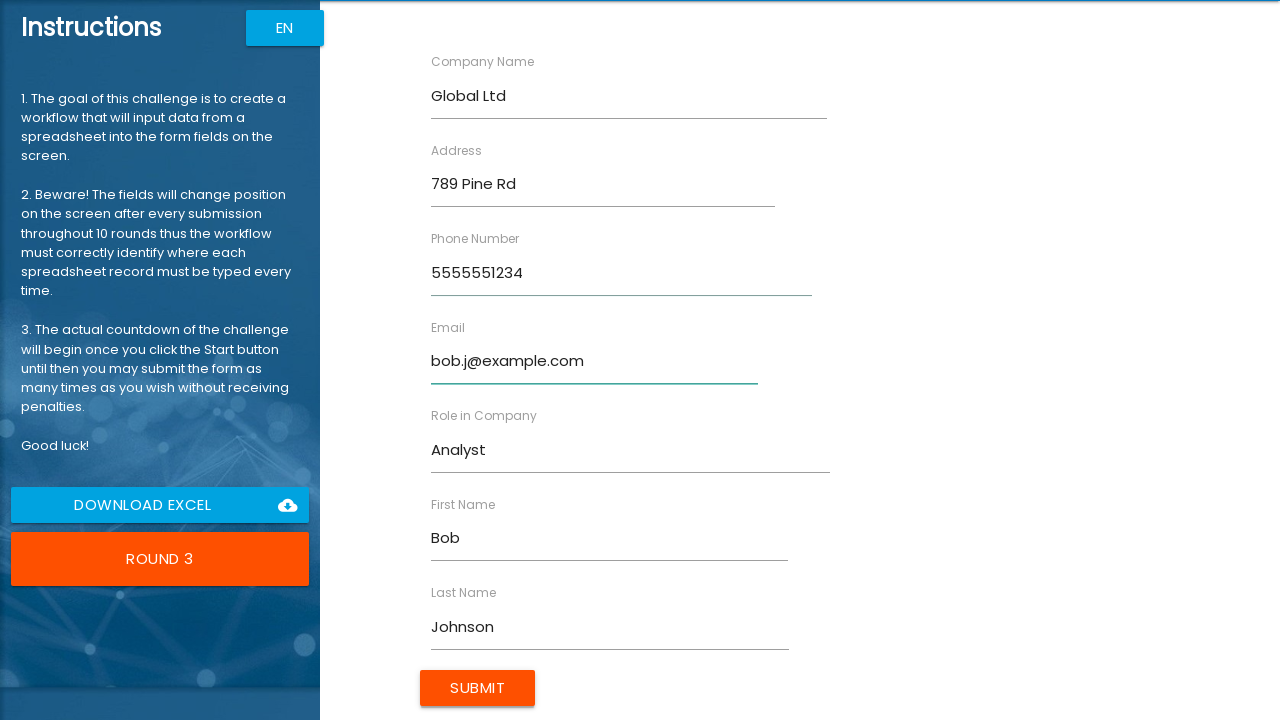

Submitted form for Round 3 at (478, 688) on input[type='submit'], button:has-text('Submit')
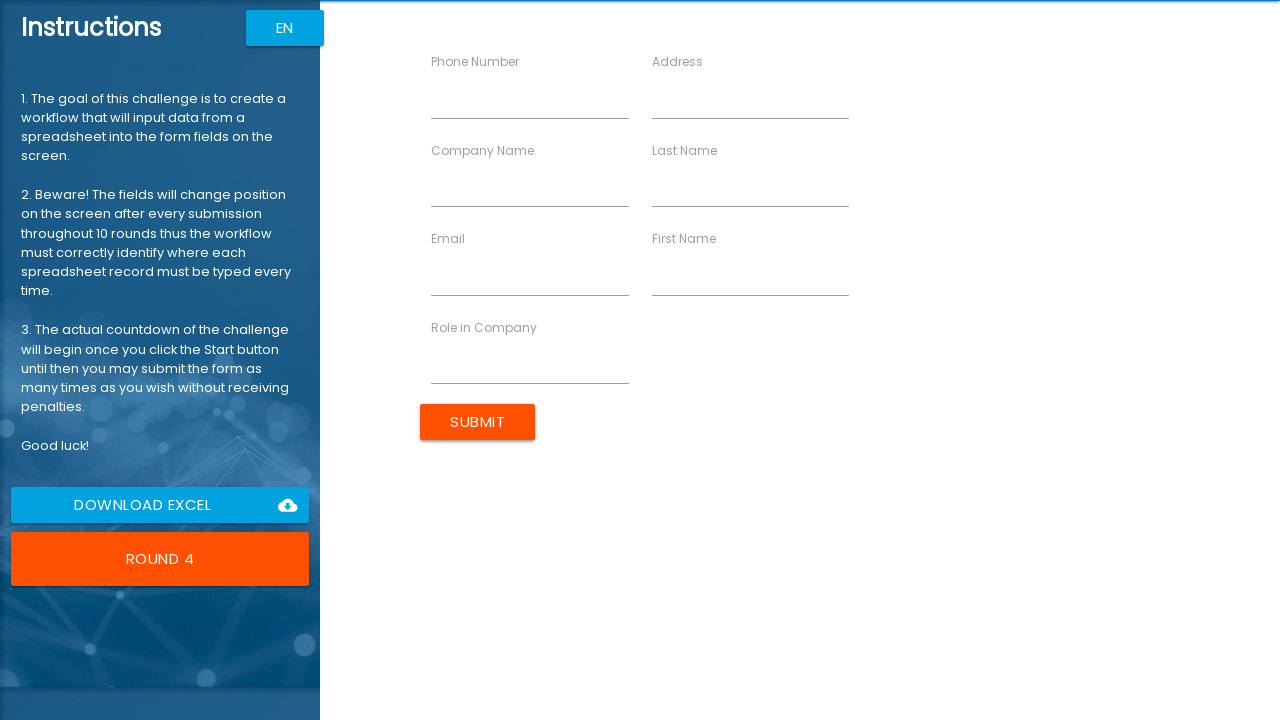

Round 4 button appeared
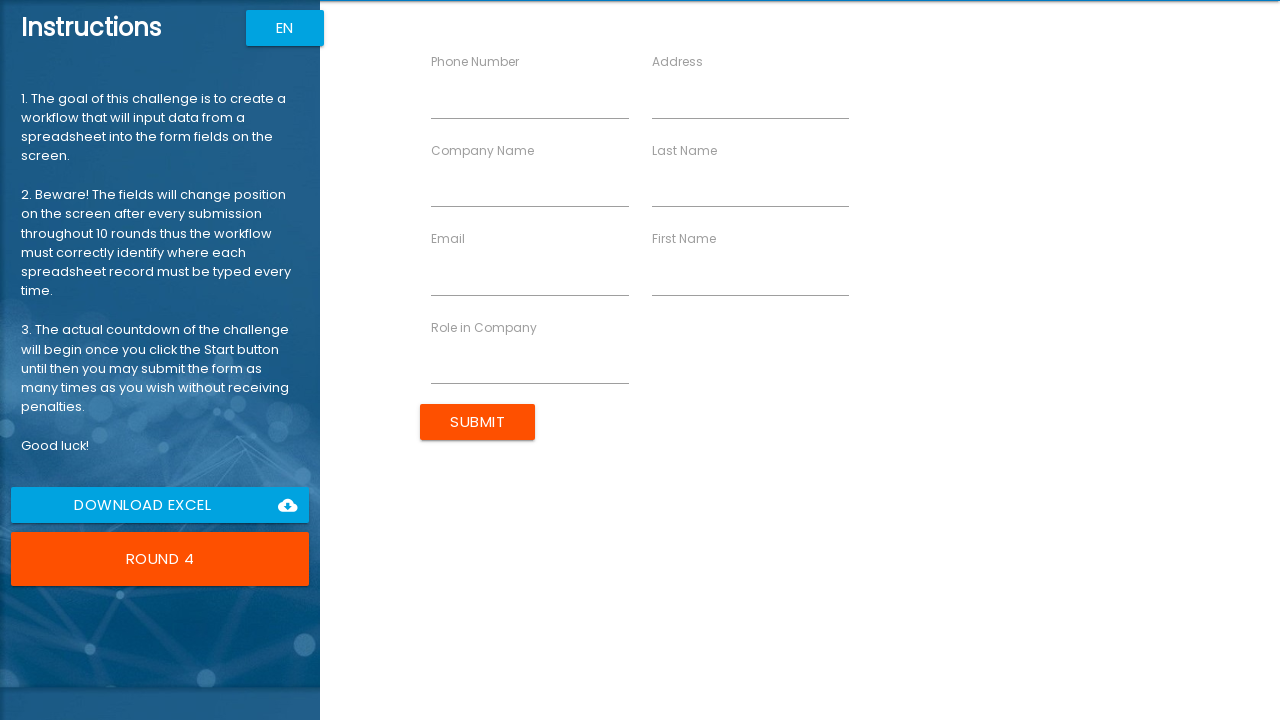

Filled First Name with 'Alice' on [ng-reflect-name='labelFirstName']
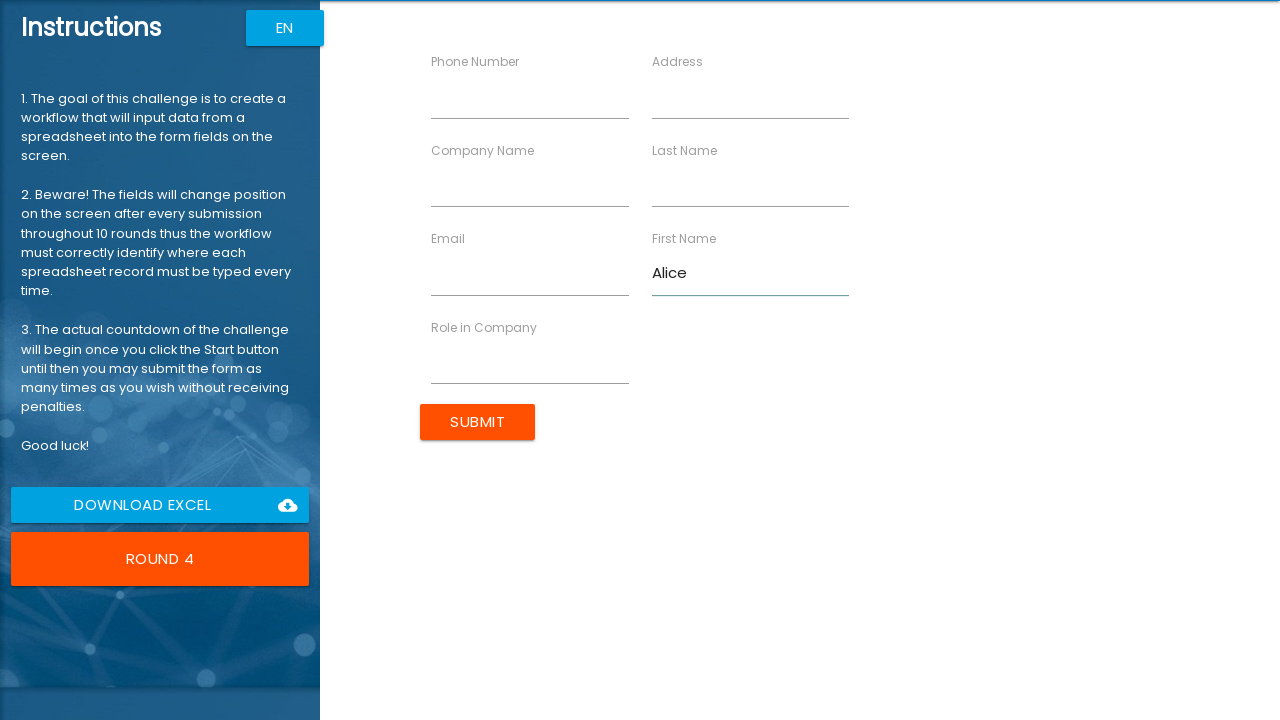

Filled Last Name with 'Williams' on [ng-reflect-name='labelLastName']
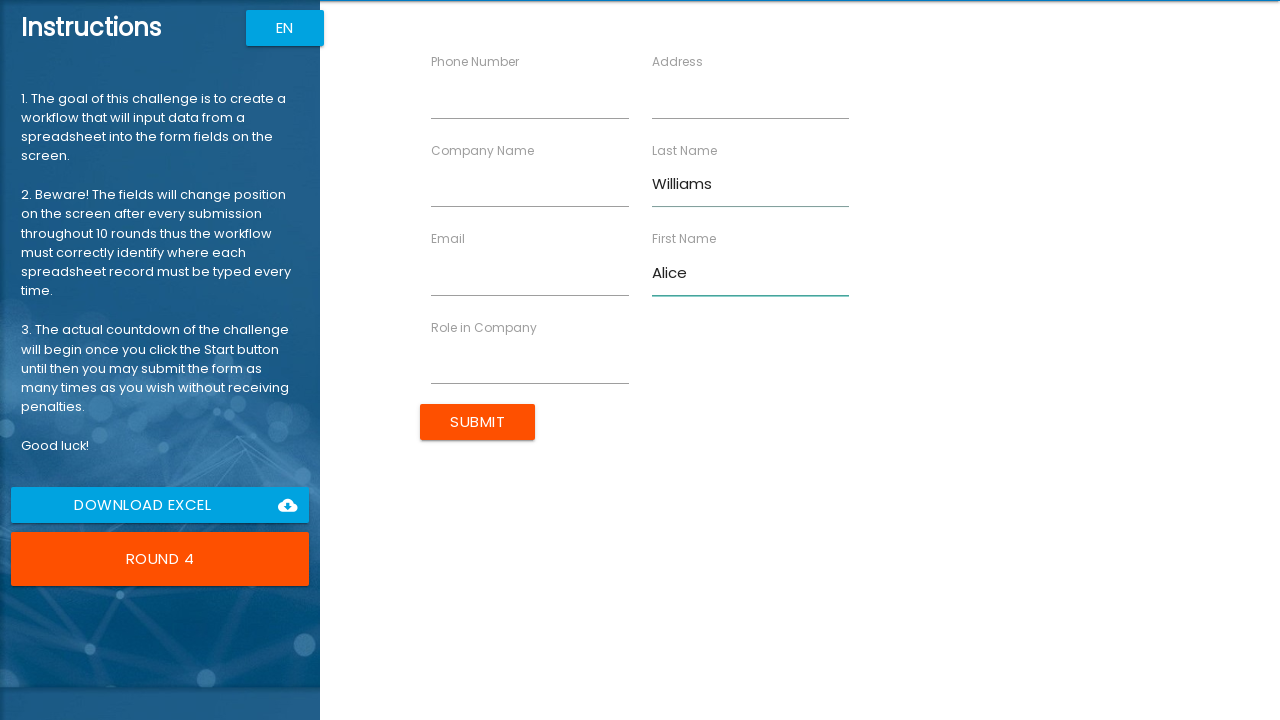

Filled Company Name with 'StartUp Co' on [ng-reflect-name='labelCompanyName']
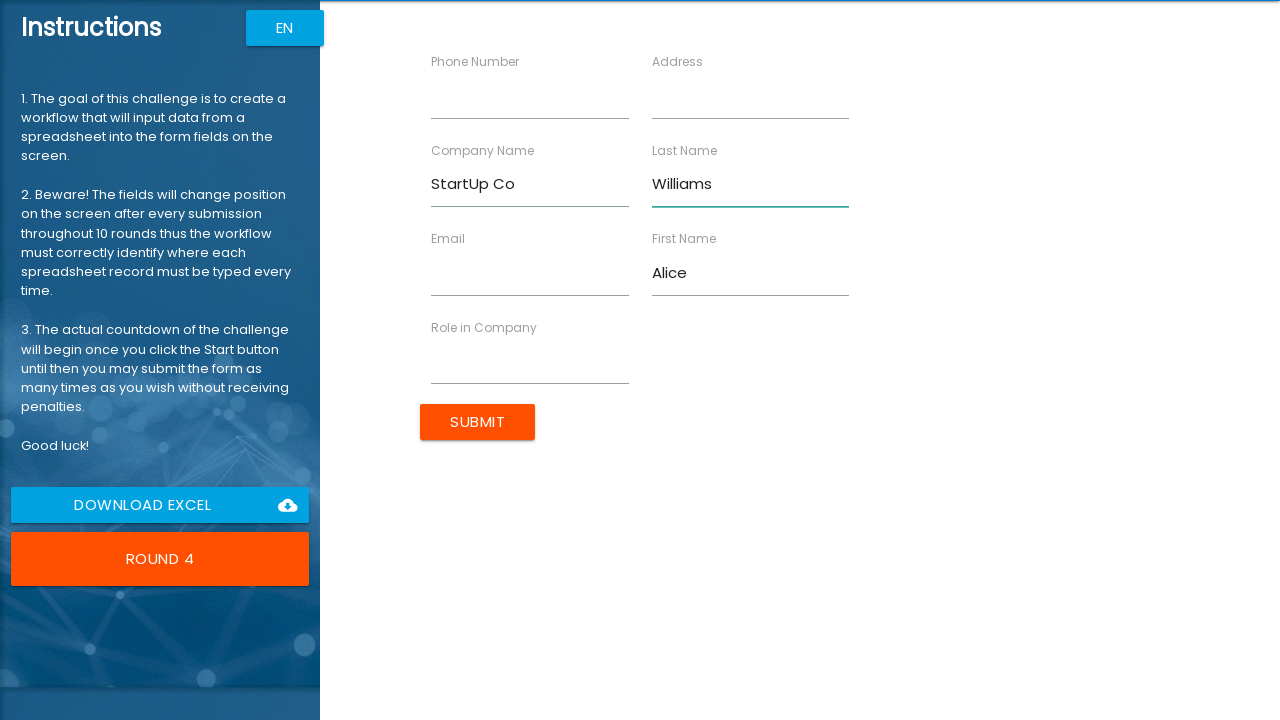

Filled Role with 'Designer' on [ng-reflect-name='labelRole']
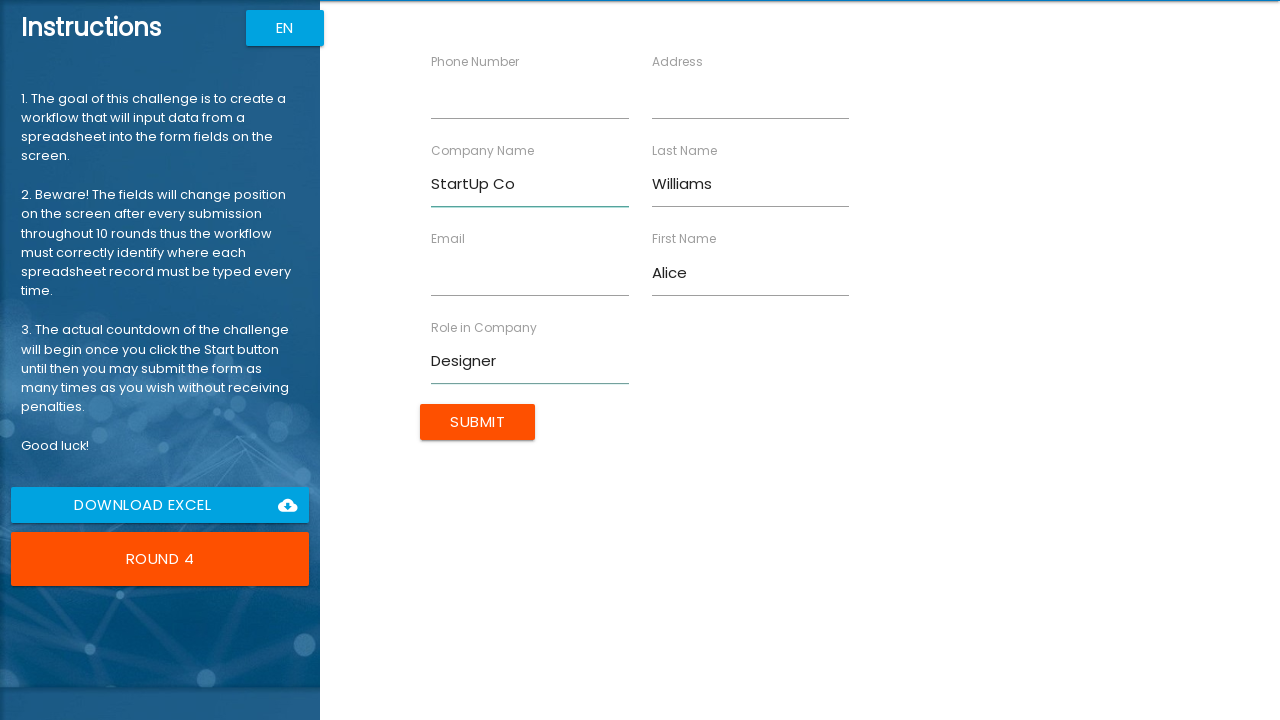

Filled Address with '321 Elm St' on [ng-reflect-name='labelAddress']
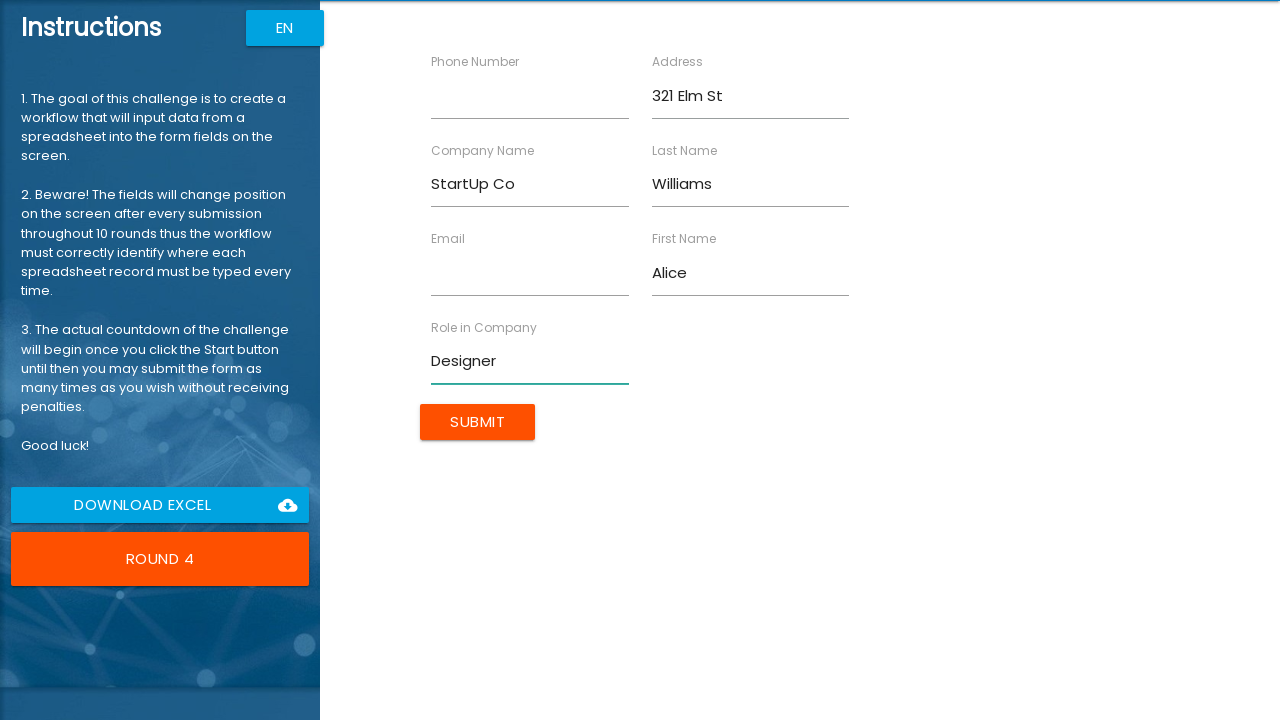

Filled Email with 'alice.w@example.com' on [ng-reflect-name='labelEmail']
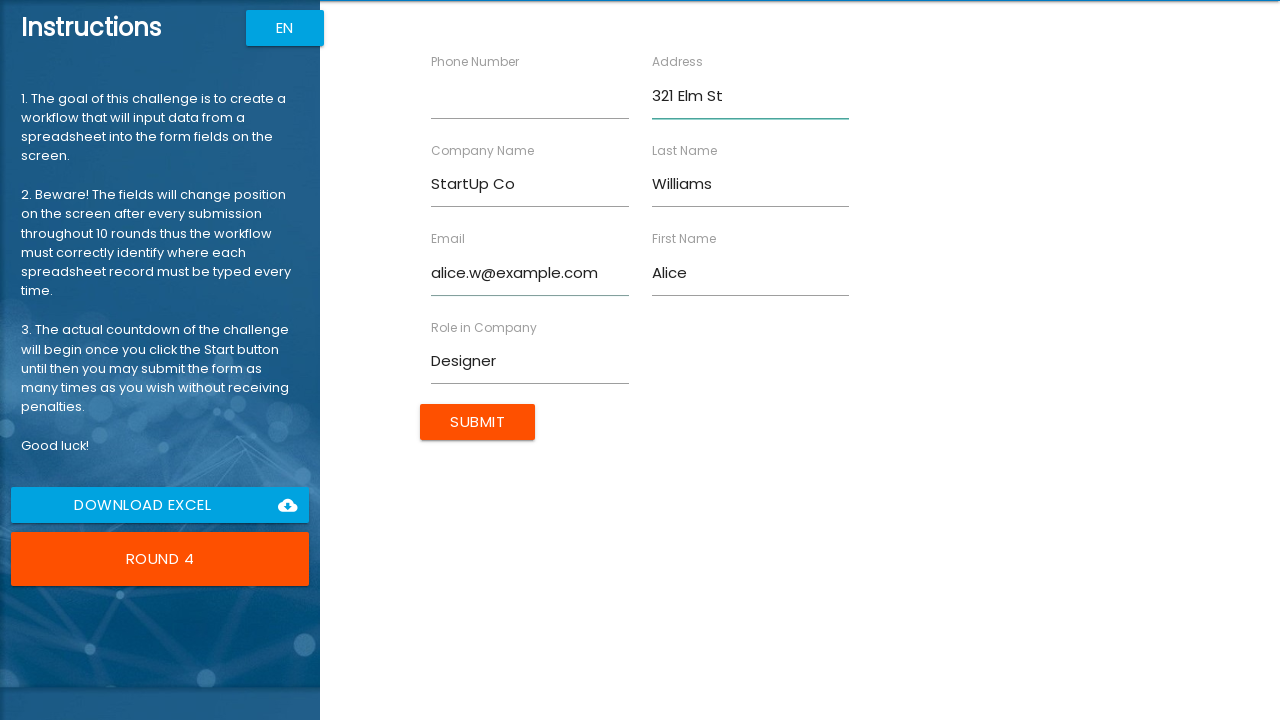

Filled Phone with '5552223333' on [ng-reflect-name='labelPhone']
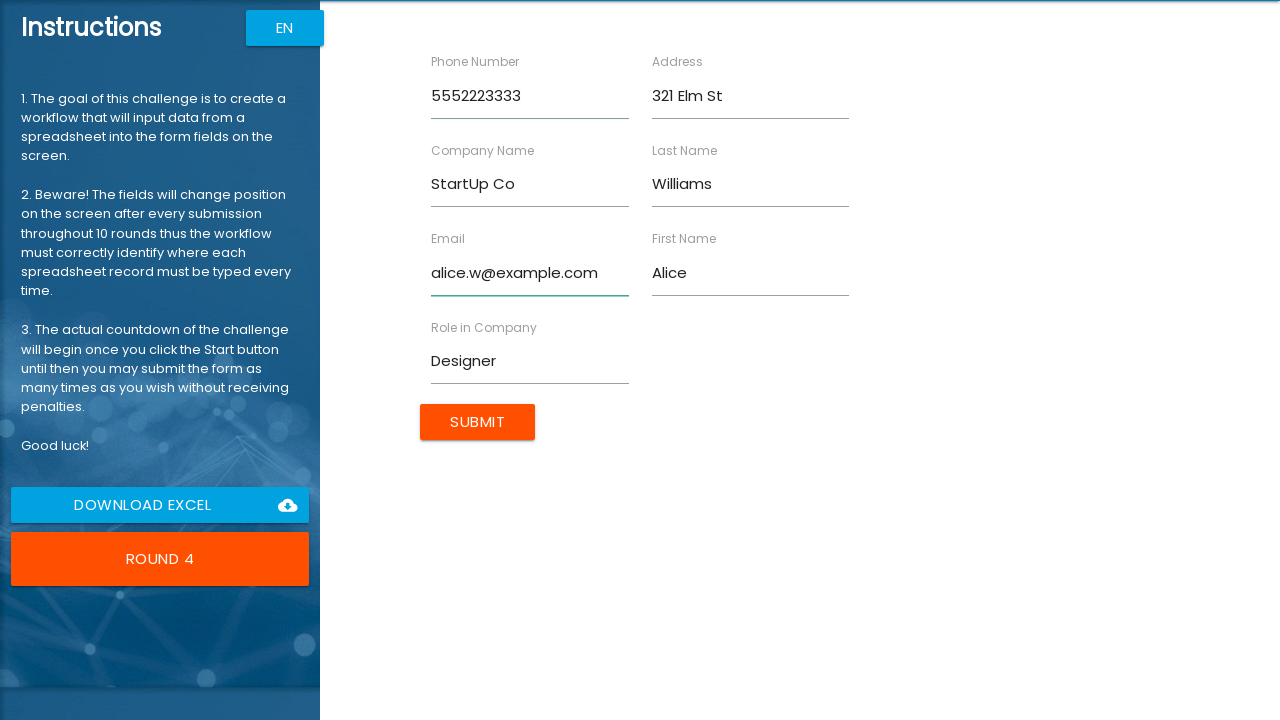

Submitted form for Round 4 at (478, 422) on input[type='submit'], button:has-text('Submit')
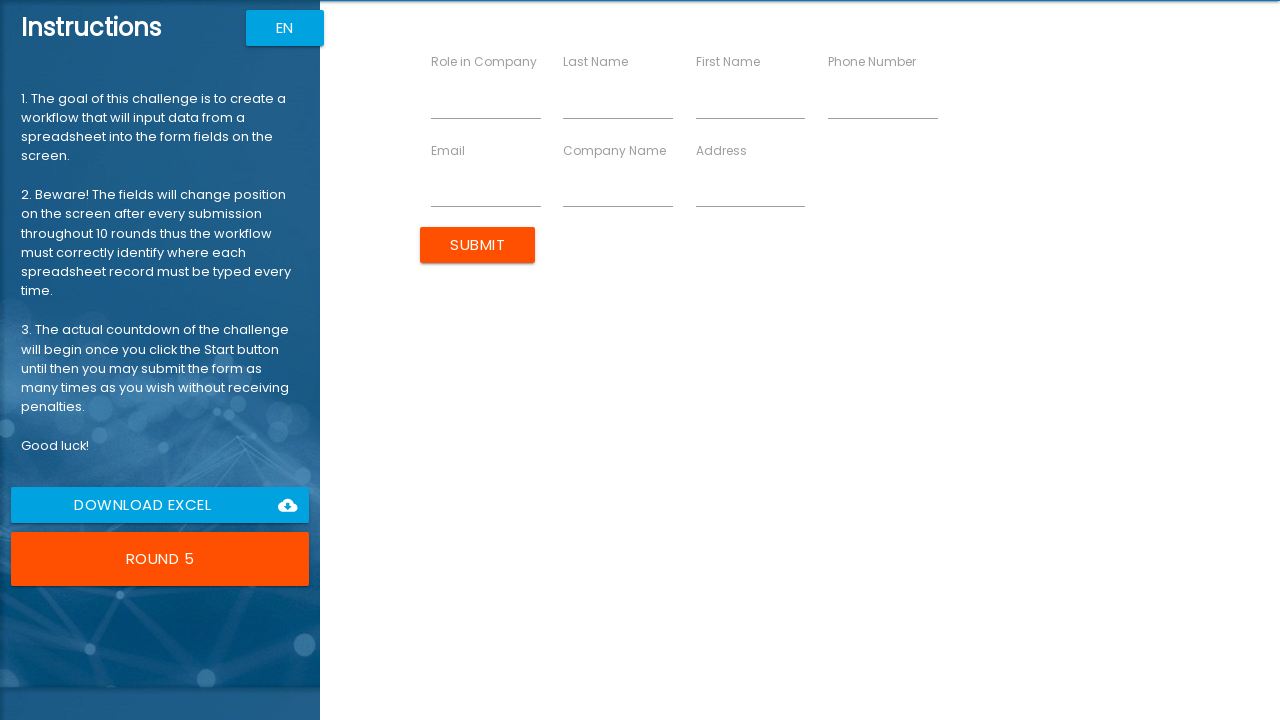

Round 5 button appeared
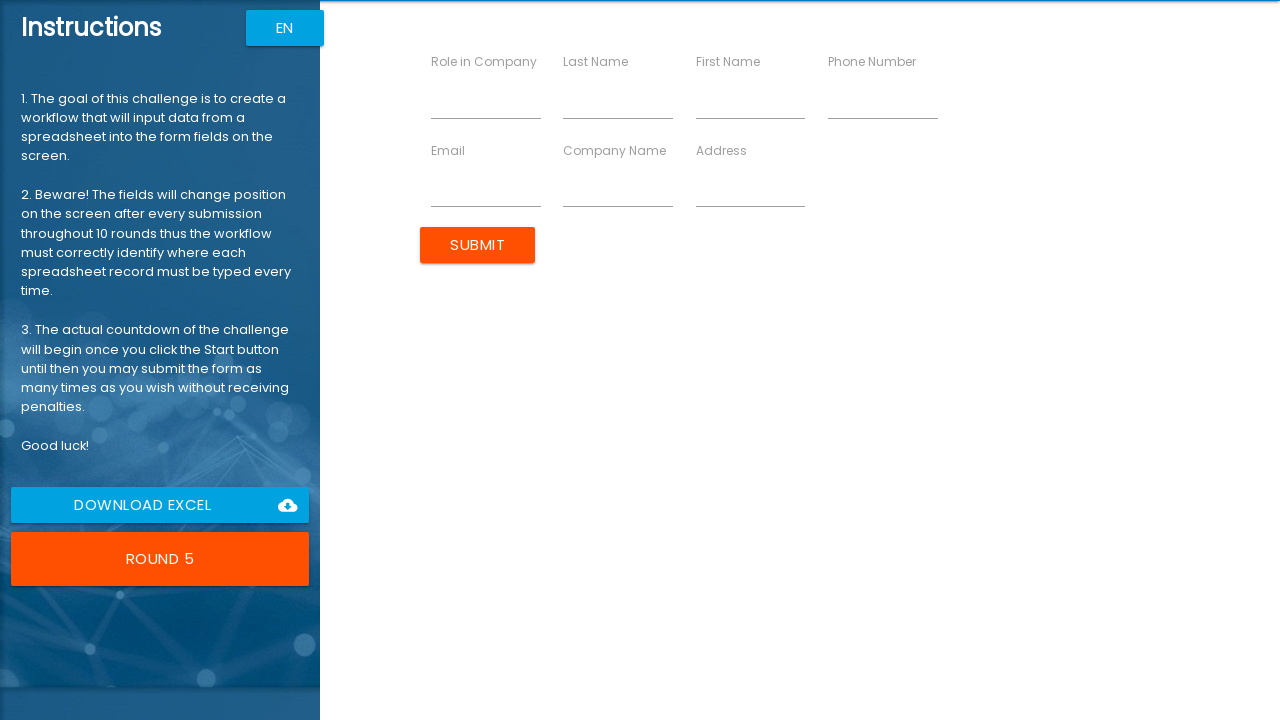

Filled First Name with 'Charlie' on [ng-reflect-name='labelFirstName']
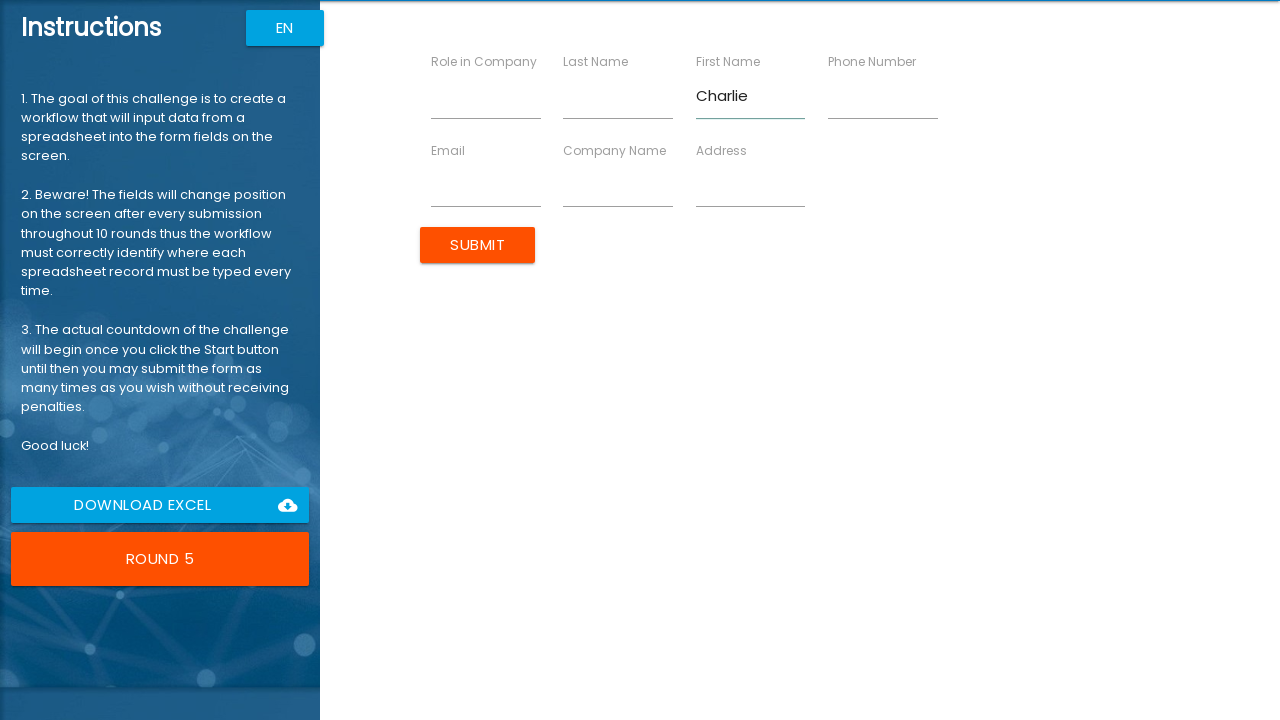

Filled Last Name with 'Brown' on [ng-reflect-name='labelLastName']
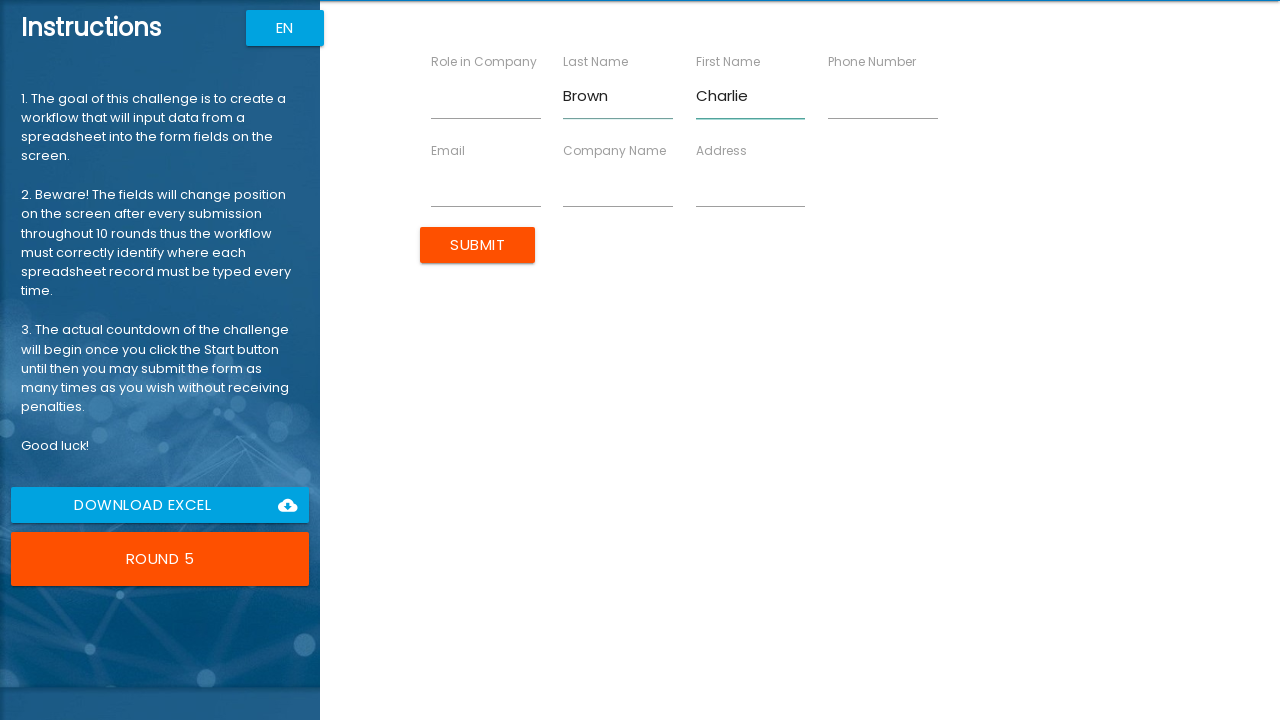

Filled Company Name with 'Big Corp' on [ng-reflect-name='labelCompanyName']
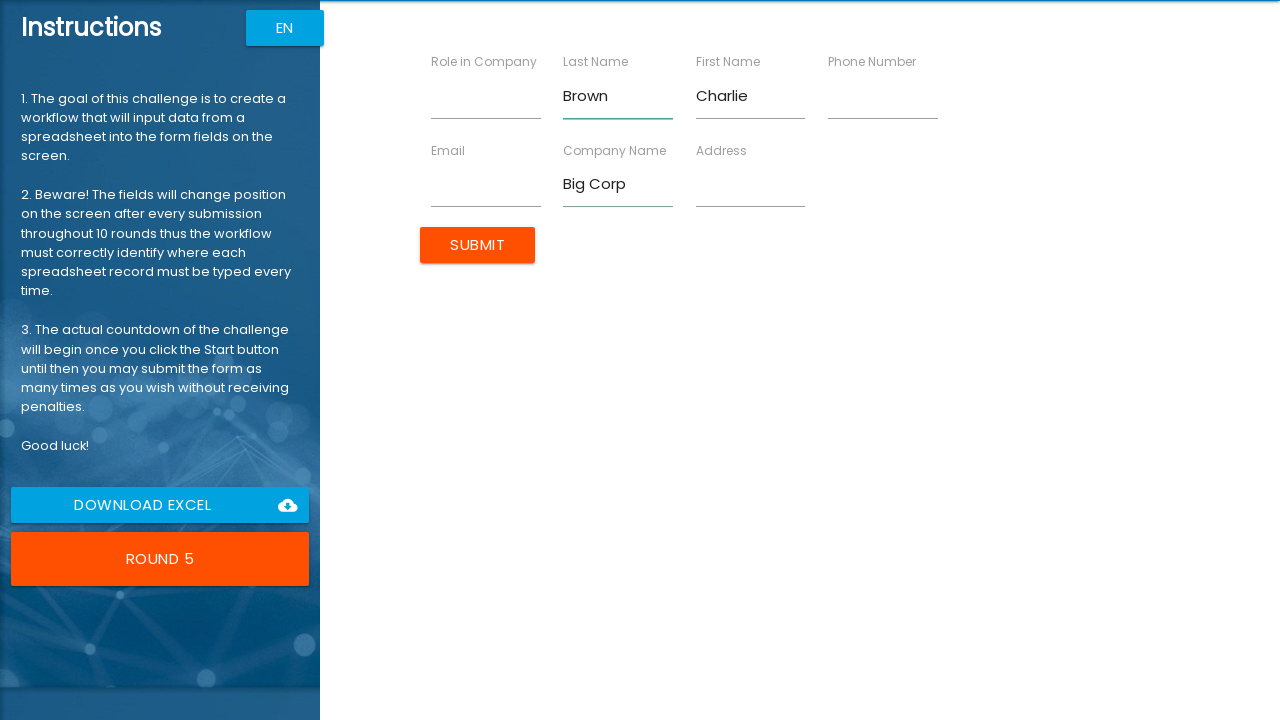

Filled Role with 'Engineer' on [ng-reflect-name='labelRole']
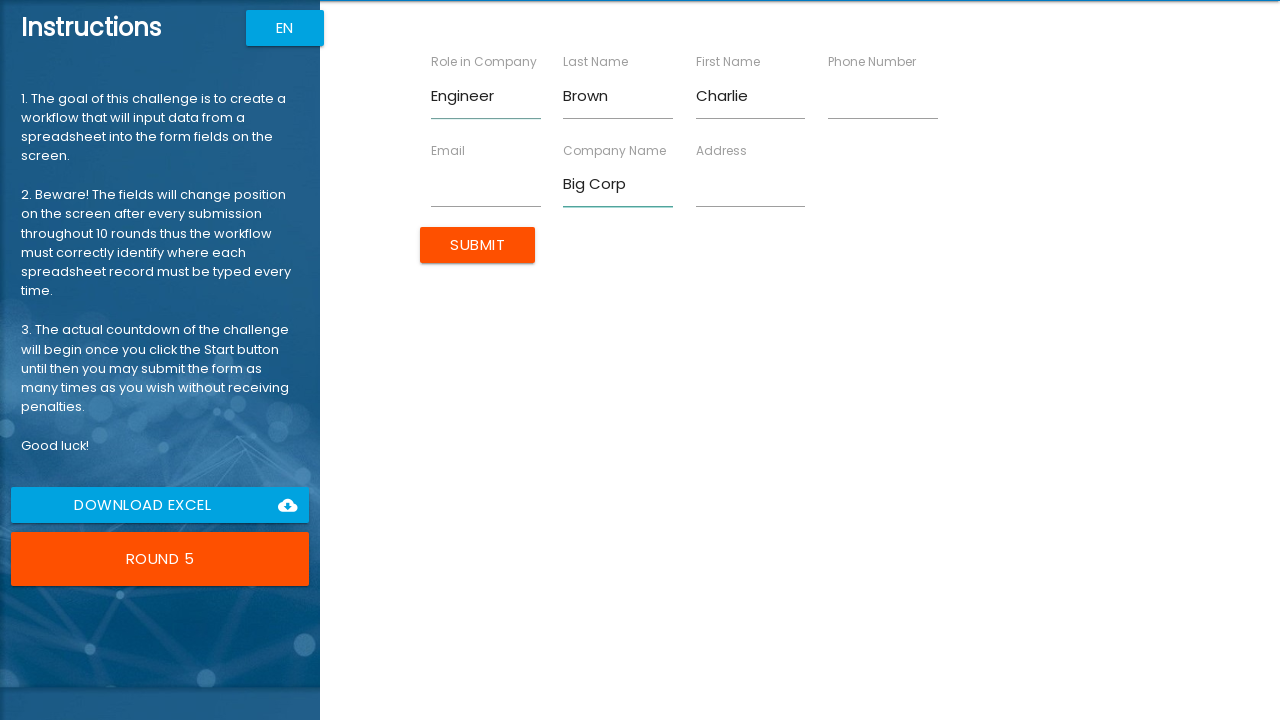

Filled Address with '654 Maple Dr' on [ng-reflect-name='labelAddress']
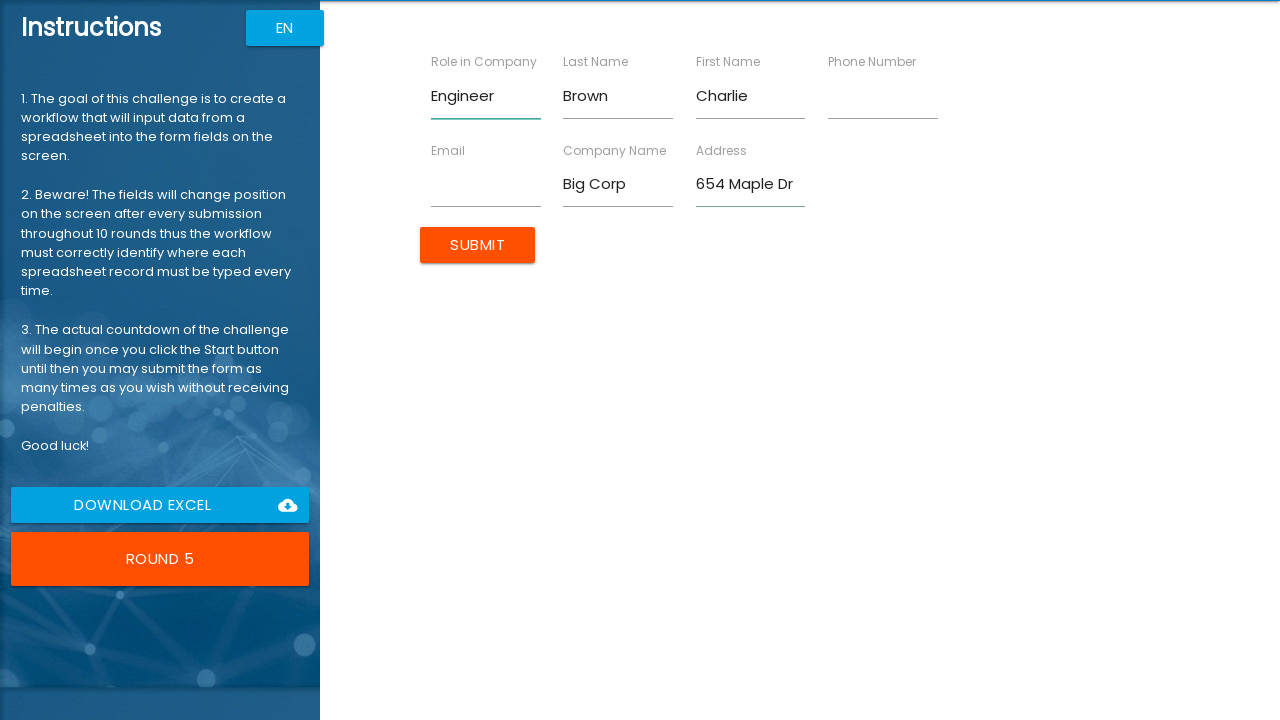

Filled Email with 'charlie.b@example.com' on [ng-reflect-name='labelEmail']
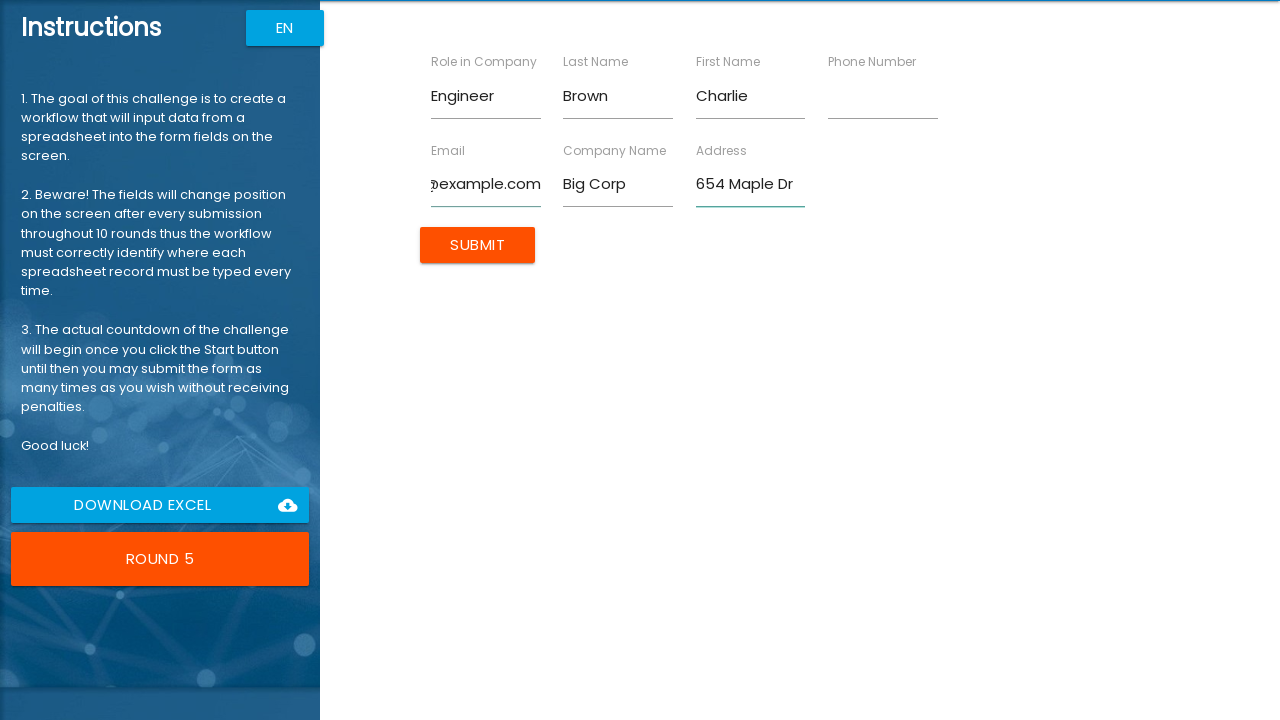

Filled Phone with '5554445555' on [ng-reflect-name='labelPhone']
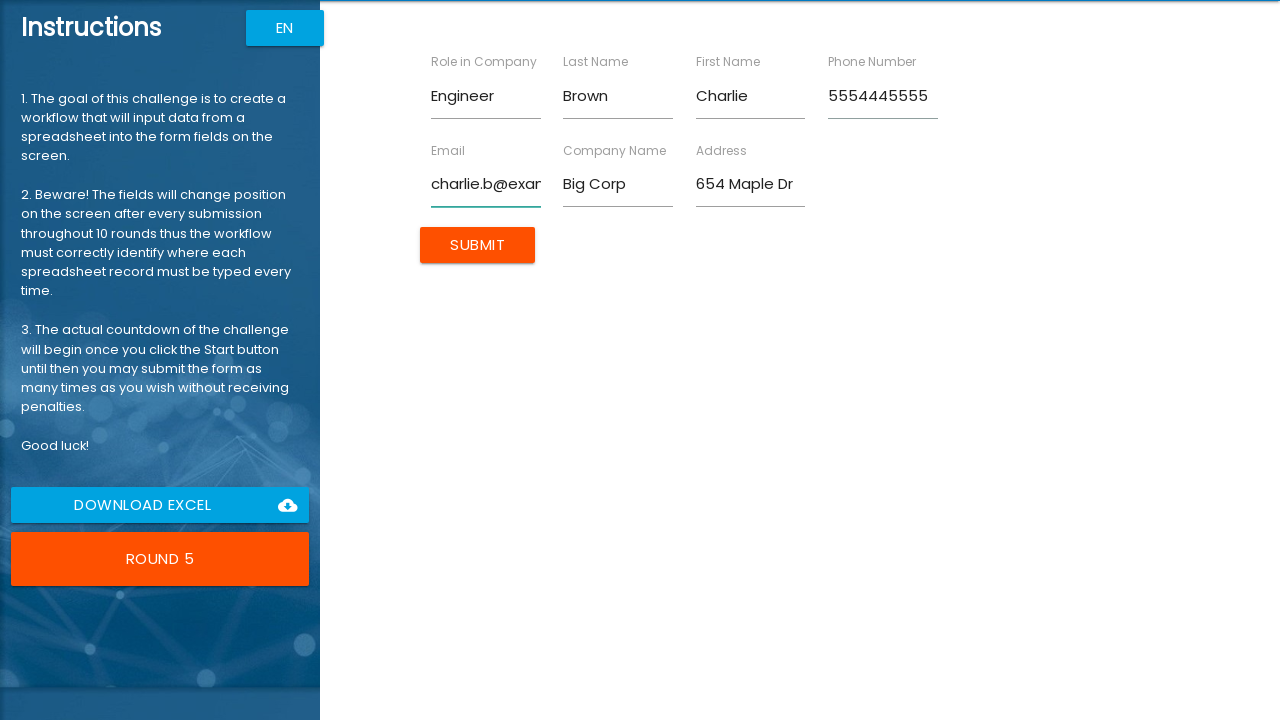

Submitted form for Round 5 at (478, 245) on input[type='submit'], button:has-text('Submit')
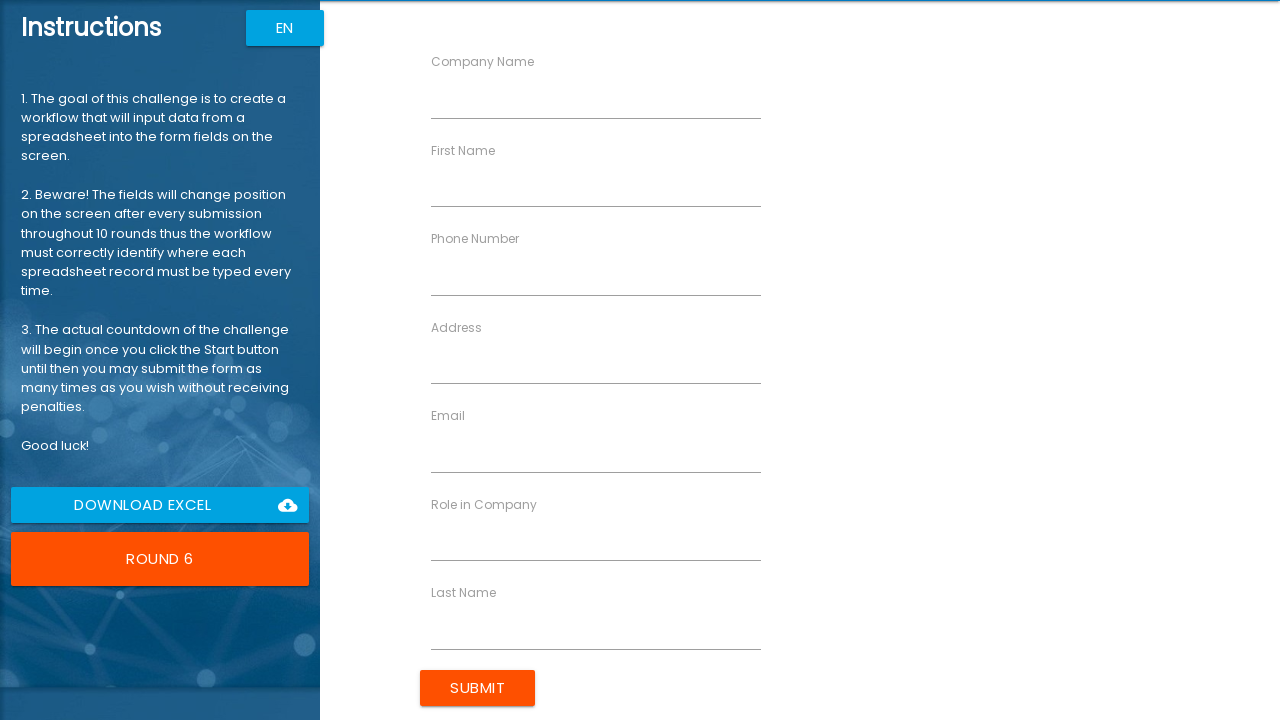

Round 6 button appeared
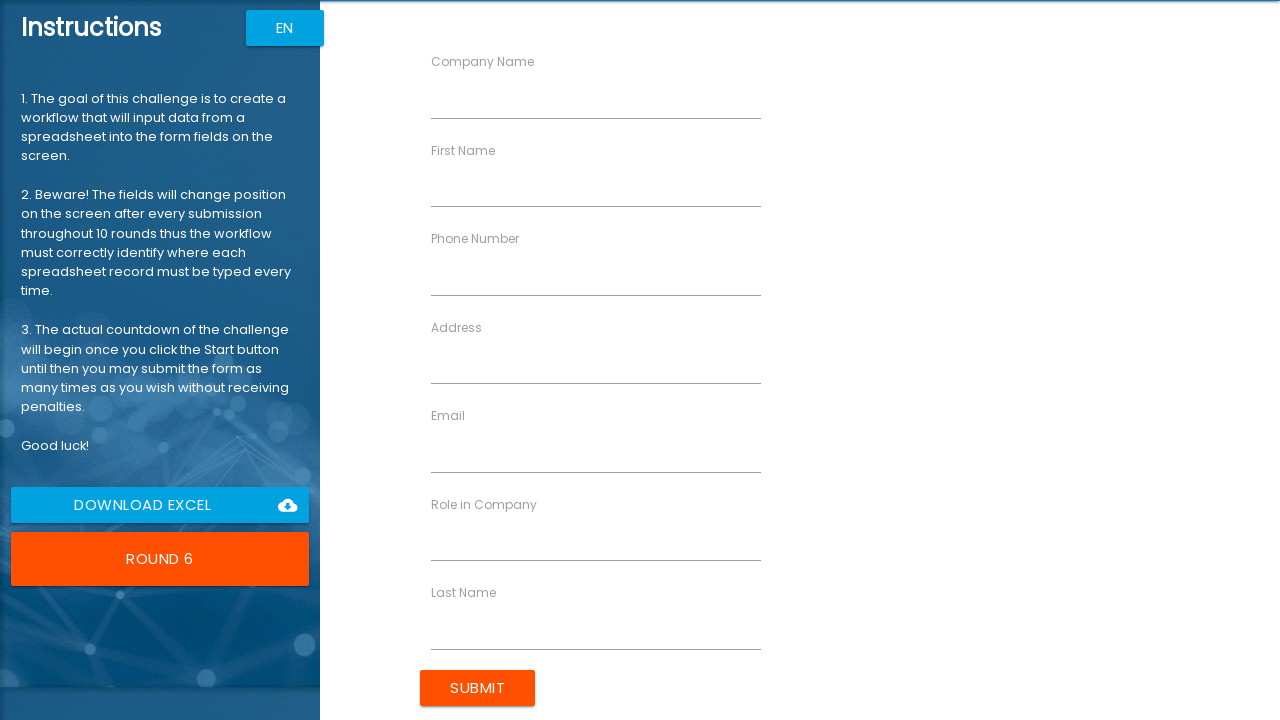

Filled First Name with 'Diana' on [ng-reflect-name='labelFirstName']
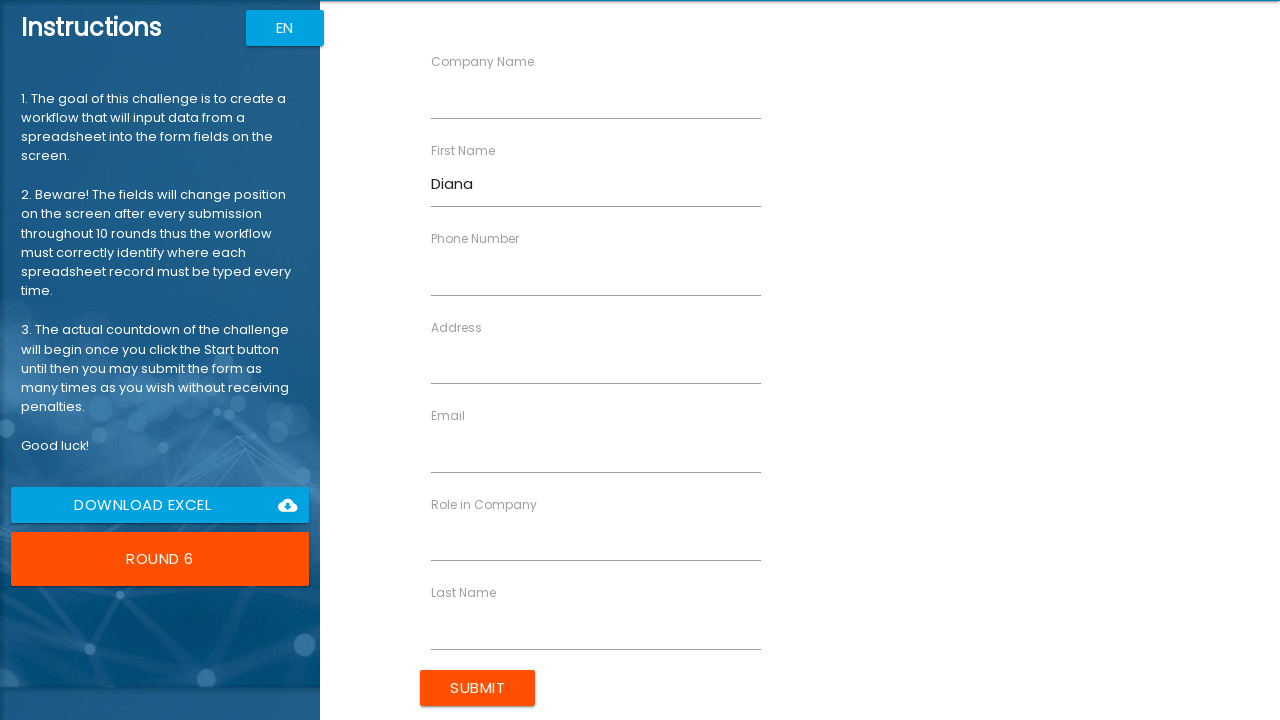

Filled Last Name with 'Miller' on [ng-reflect-name='labelLastName']
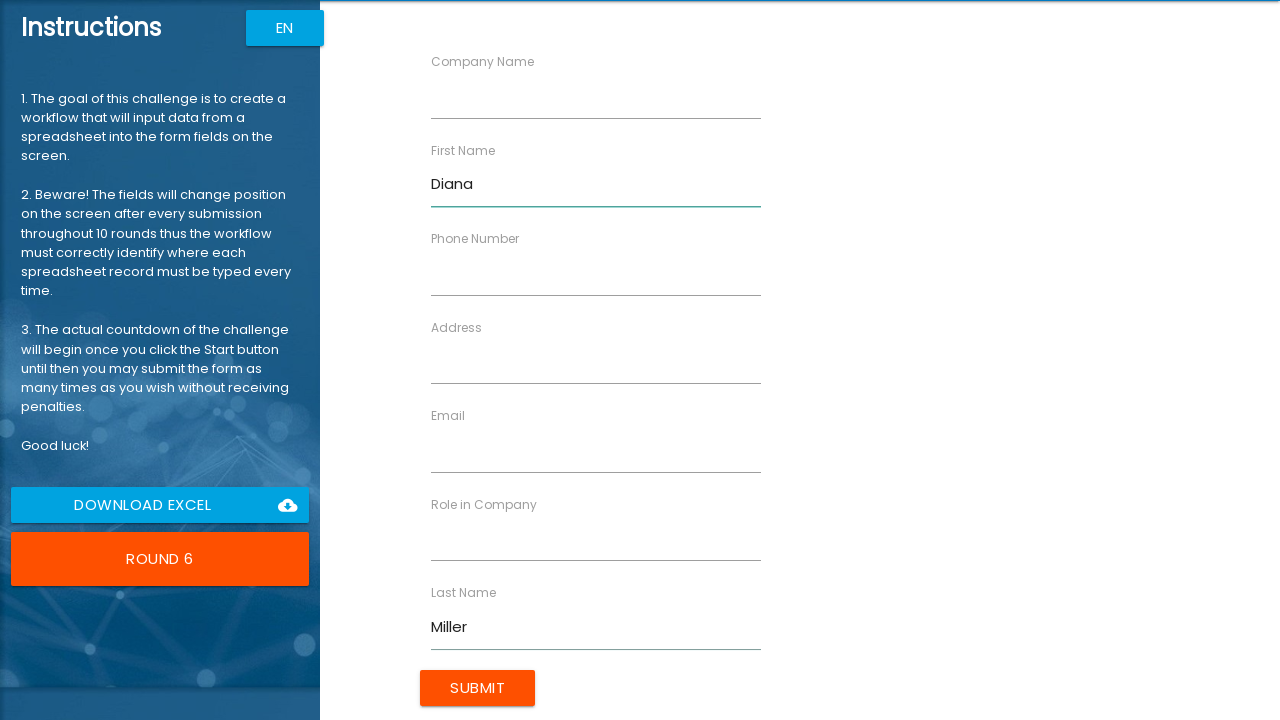

Filled Company Name with 'Small Biz' on [ng-reflect-name='labelCompanyName']
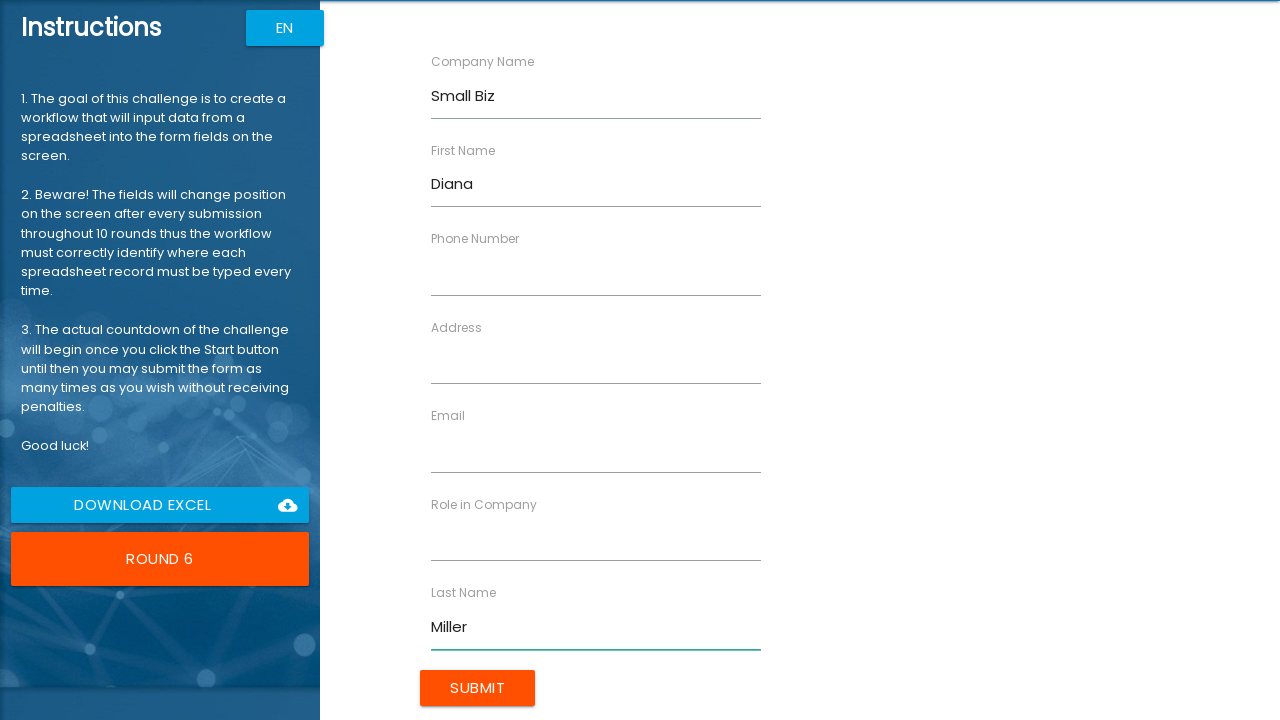

Filled Role with 'Director' on [ng-reflect-name='labelRole']
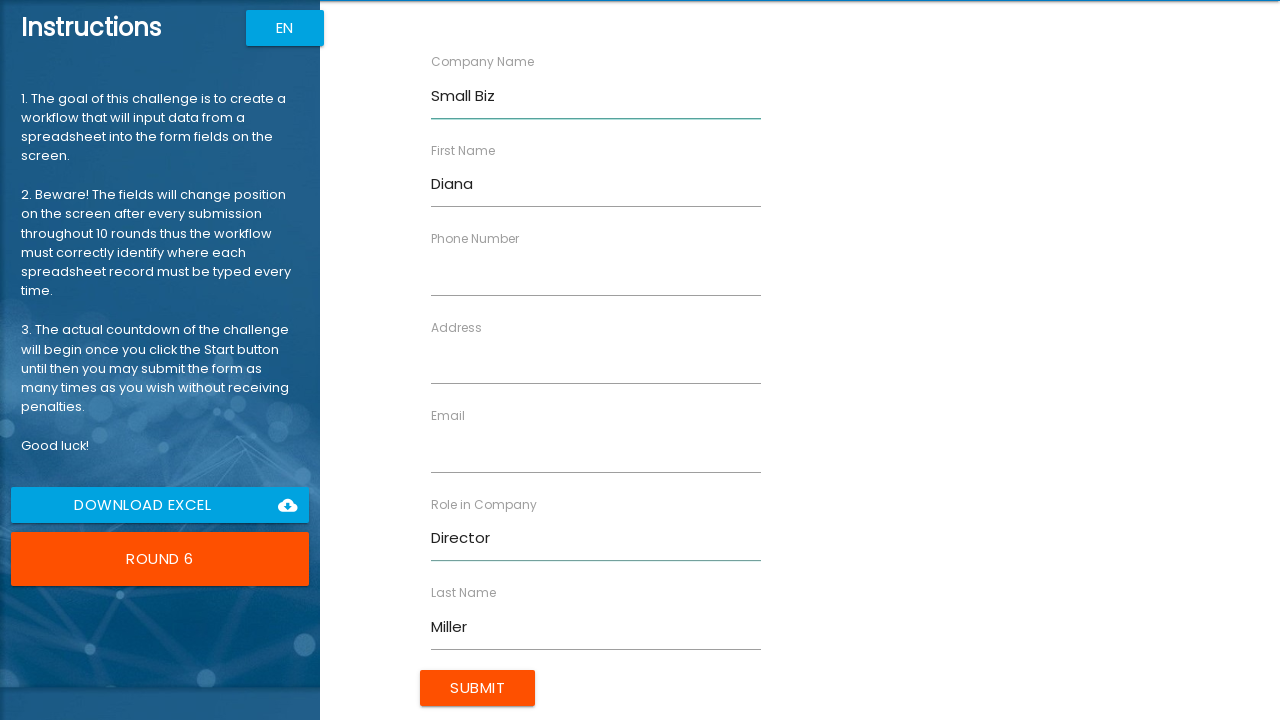

Filled Address with '987 Cedar Ln' on [ng-reflect-name='labelAddress']
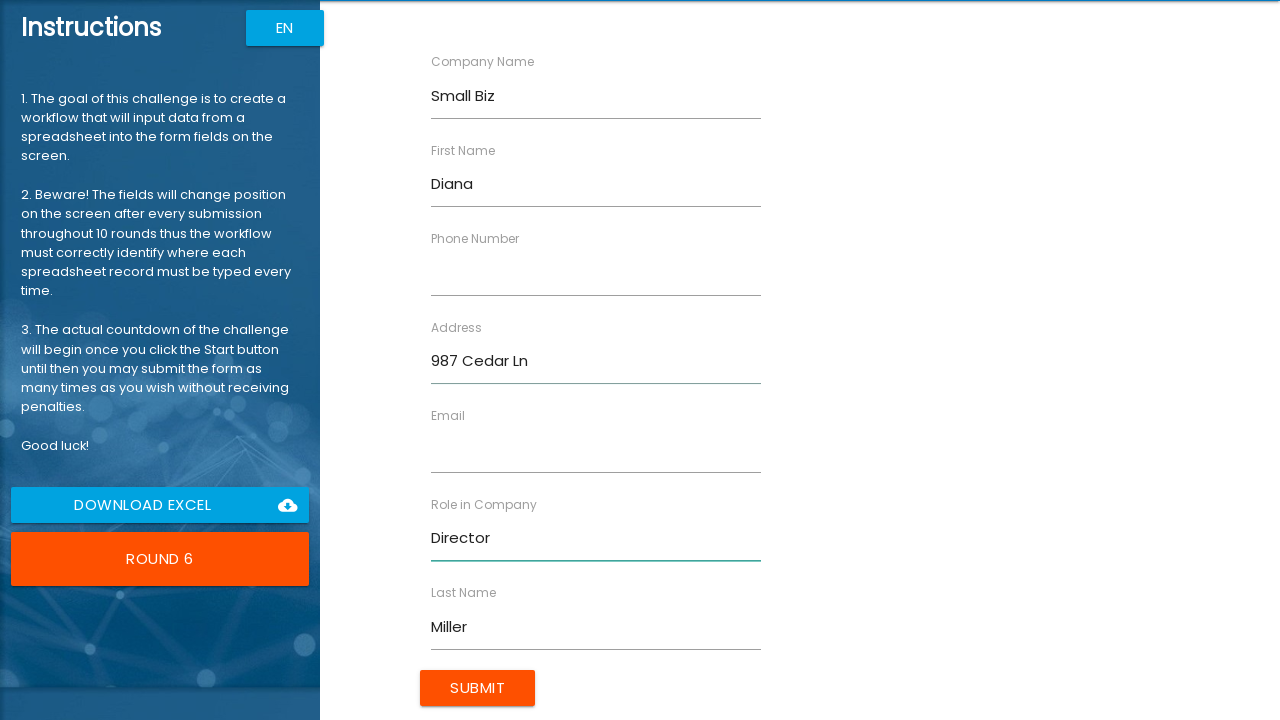

Filled Email with 'diana.m@example.com' on [ng-reflect-name='labelEmail']
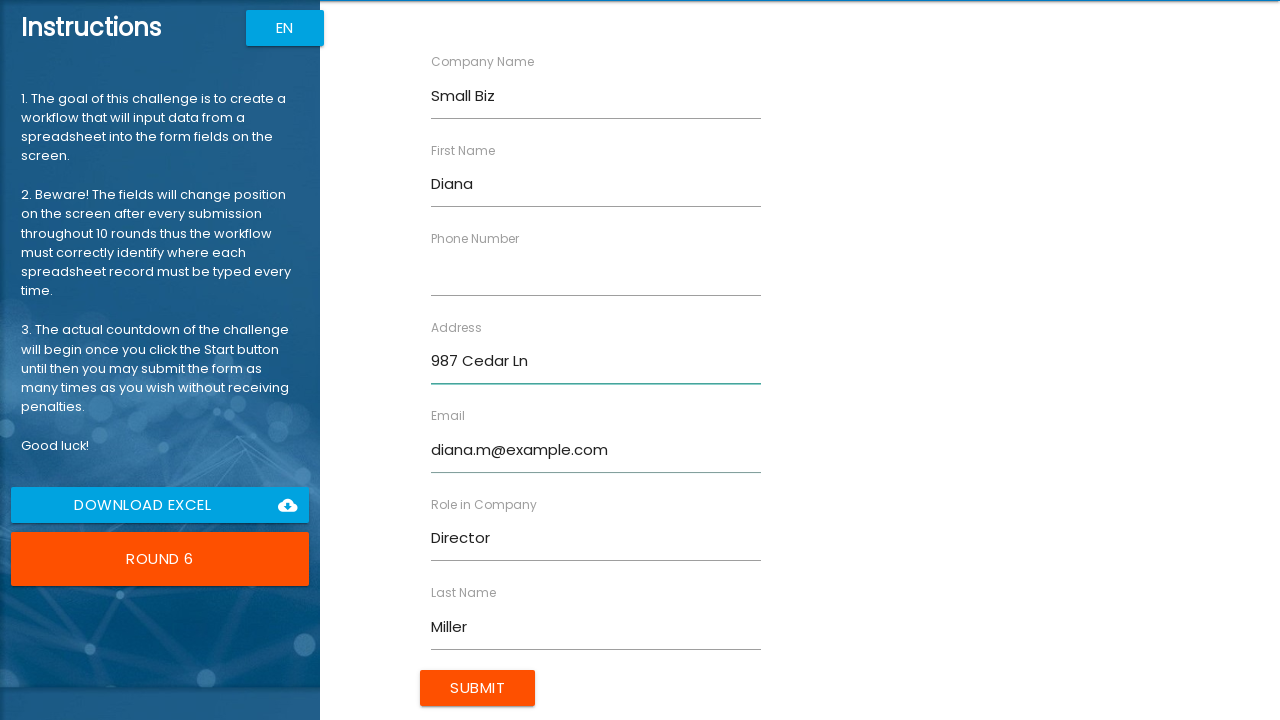

Filled Phone with '5556667777' on [ng-reflect-name='labelPhone']
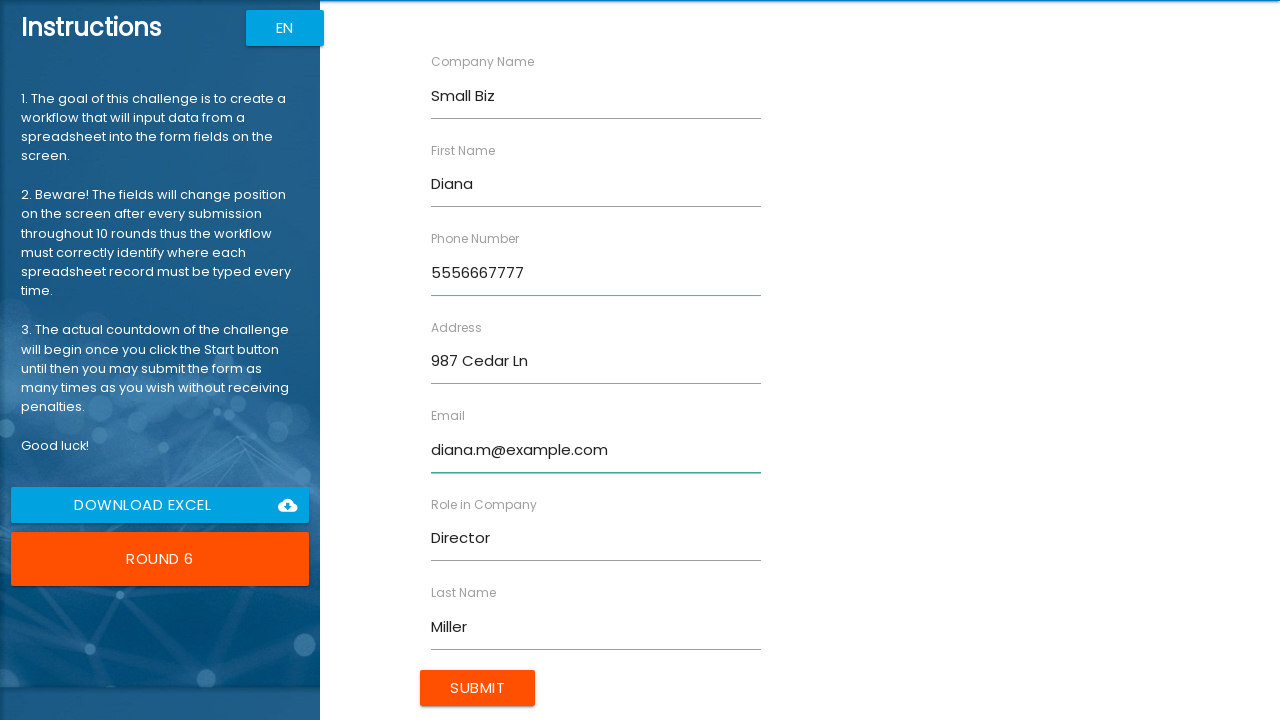

Submitted form for Round 6 at (478, 688) on input[type='submit'], button:has-text('Submit')
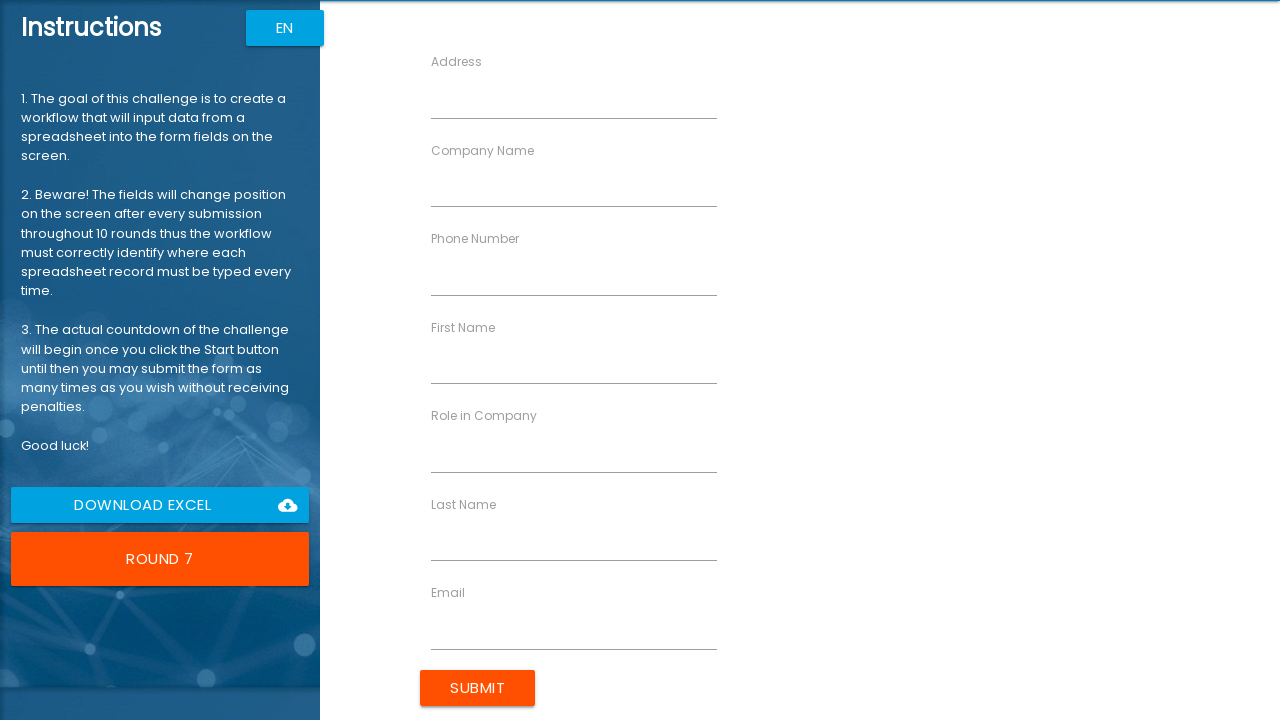

Round 7 button appeared
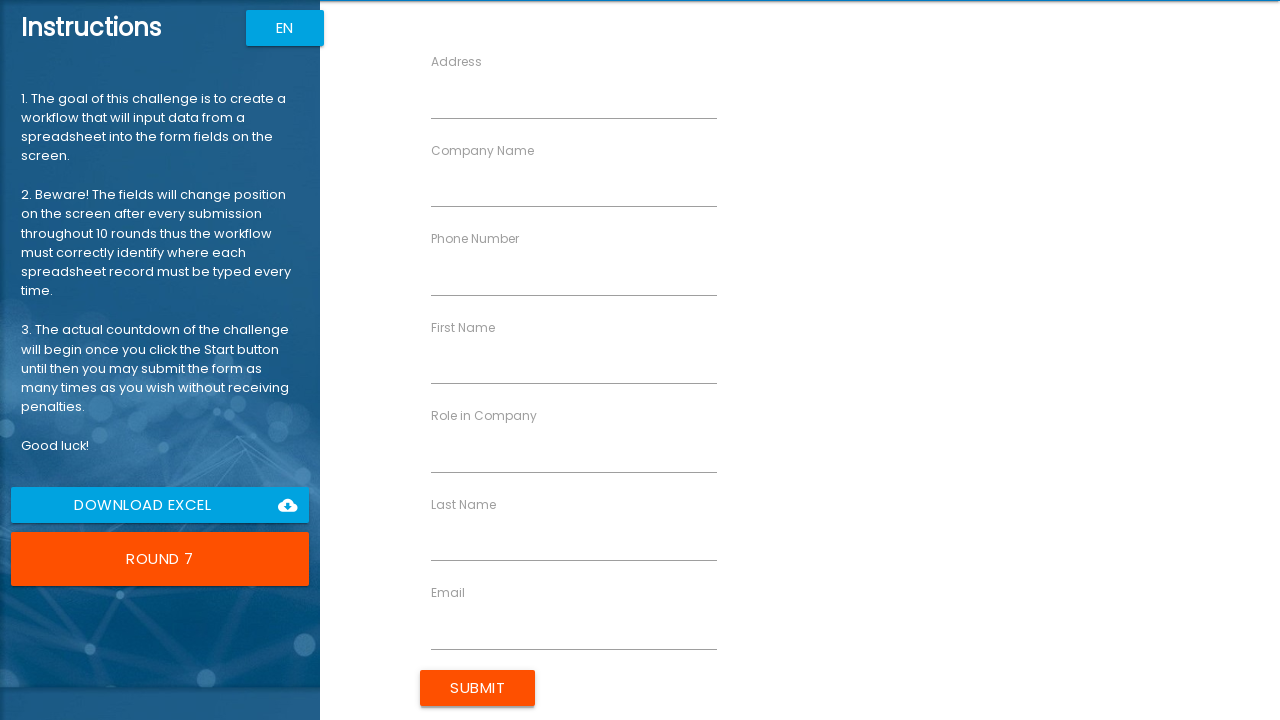

Filled First Name with 'Edward' on [ng-reflect-name='labelFirstName']
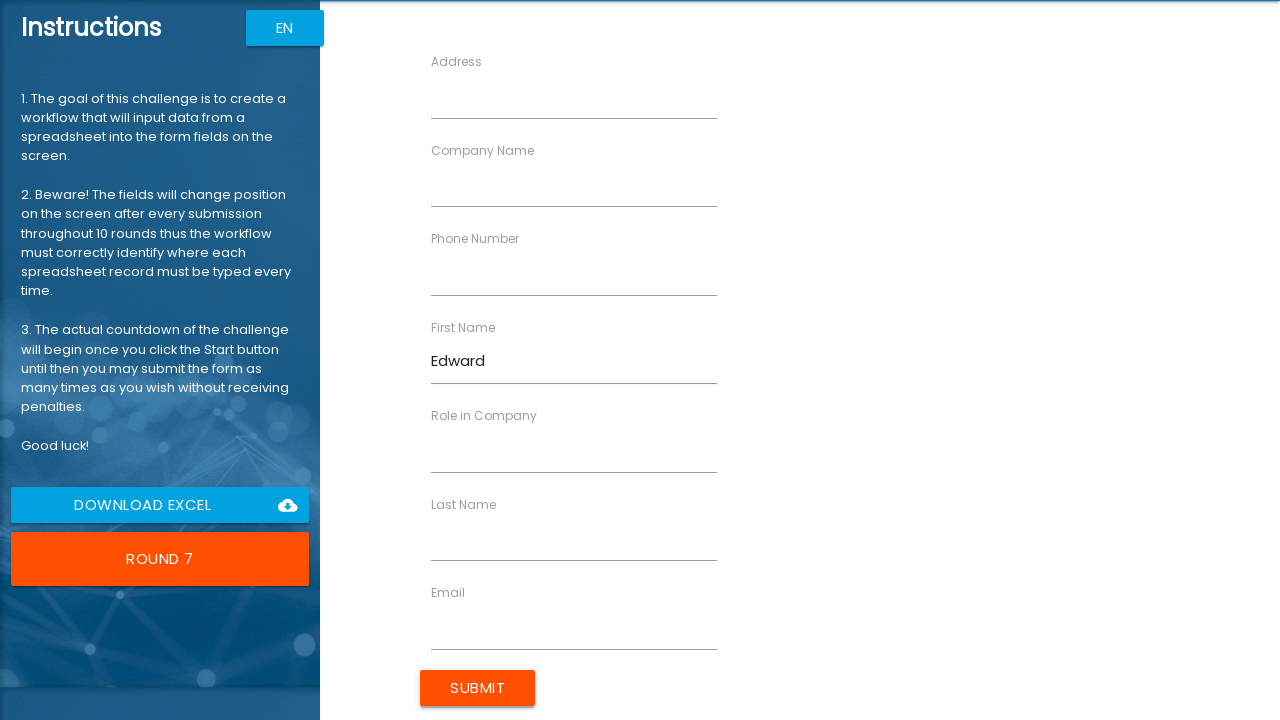

Filled Last Name with 'Davis' on [ng-reflect-name='labelLastName']
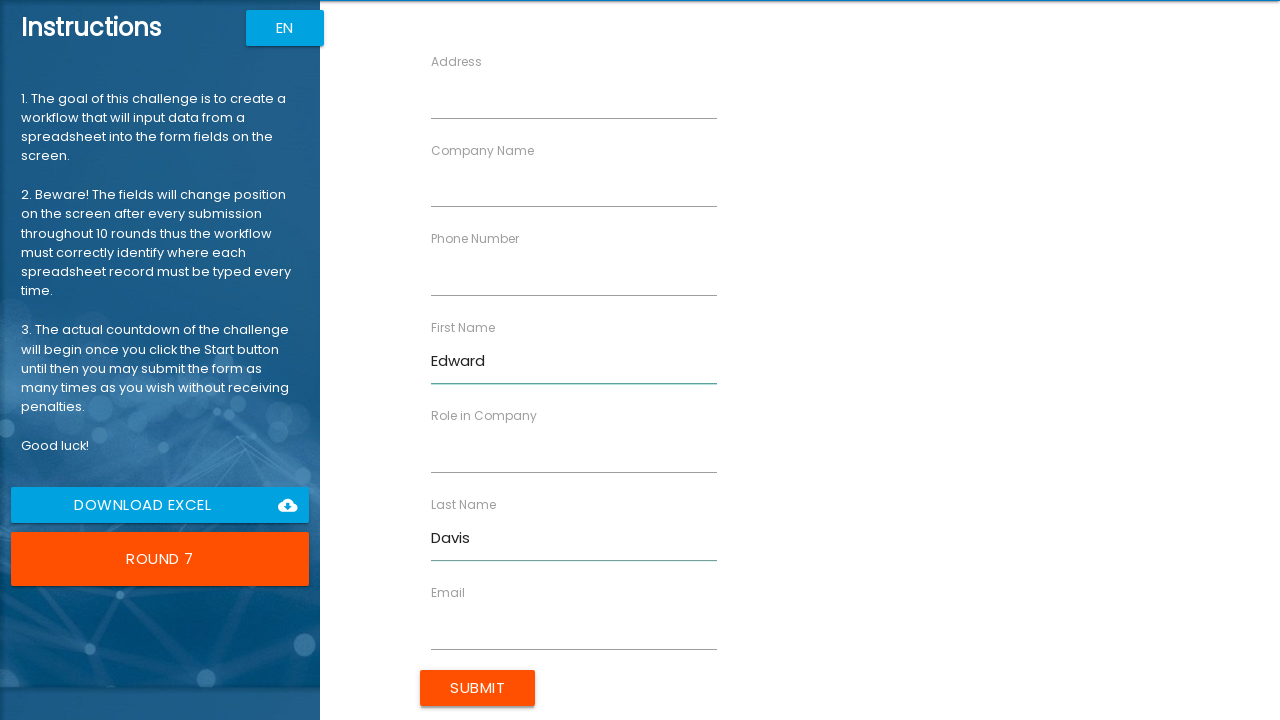

Filled Company Name with 'Med Corp' on [ng-reflect-name='labelCompanyName']
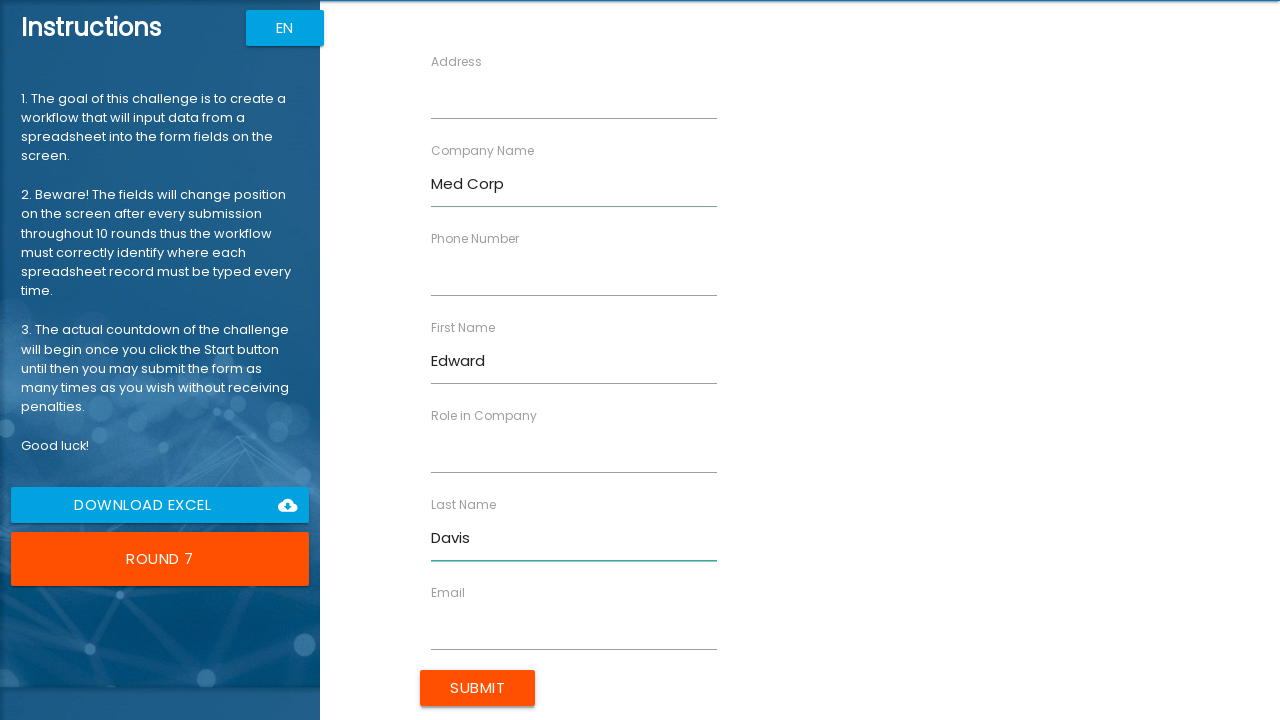

Filled Role with 'Consultant' on [ng-reflect-name='labelRole']
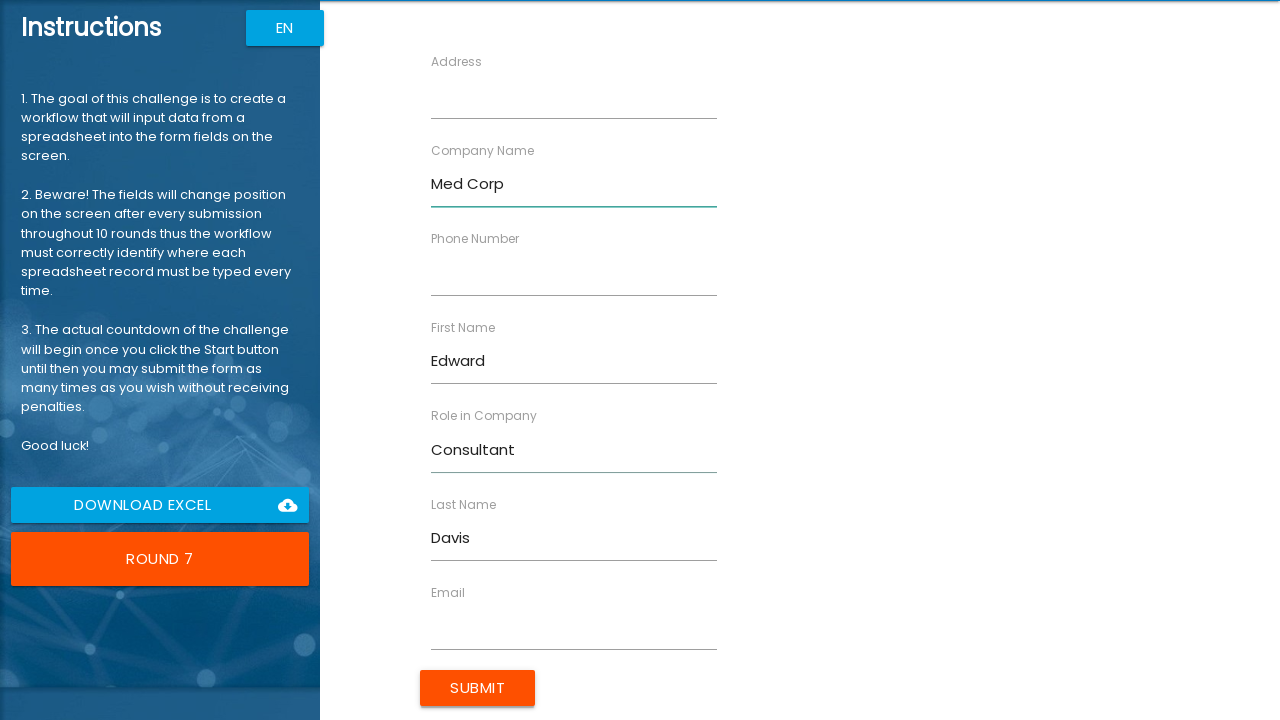

Filled Address with '147 Birch Way' on [ng-reflect-name='labelAddress']
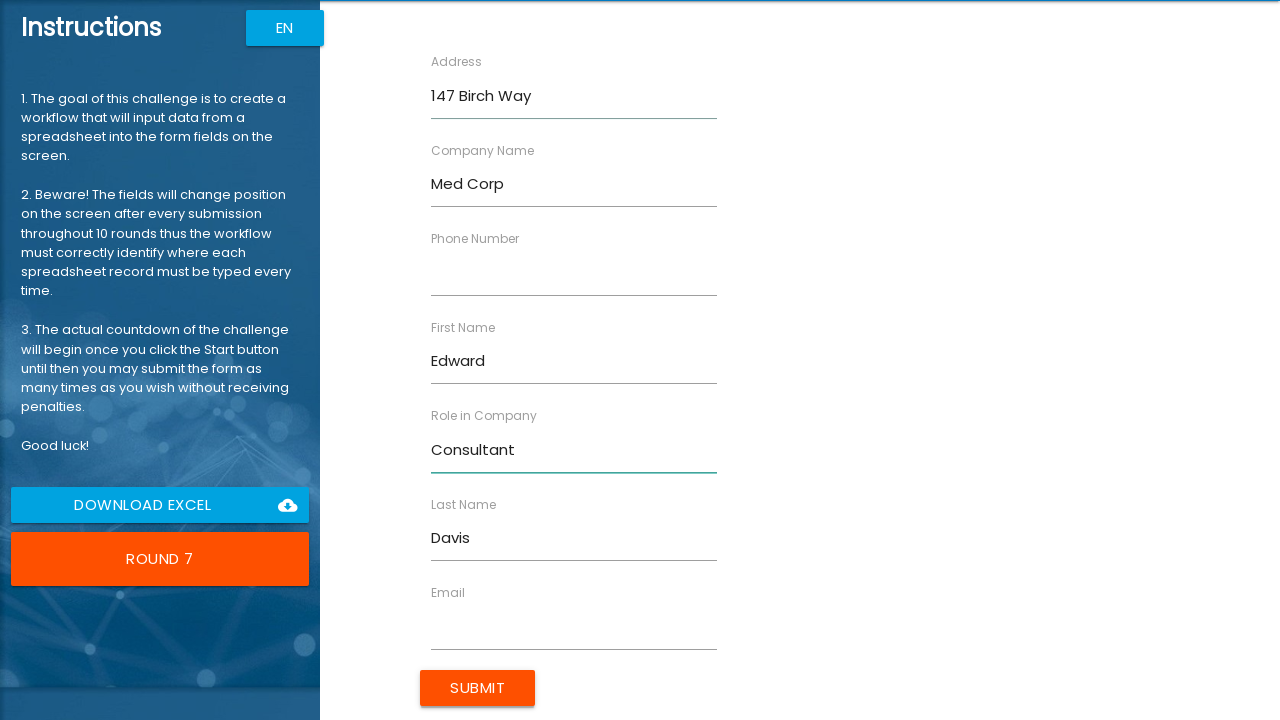

Filled Email with 'edward.d@example.com' on [ng-reflect-name='labelEmail']
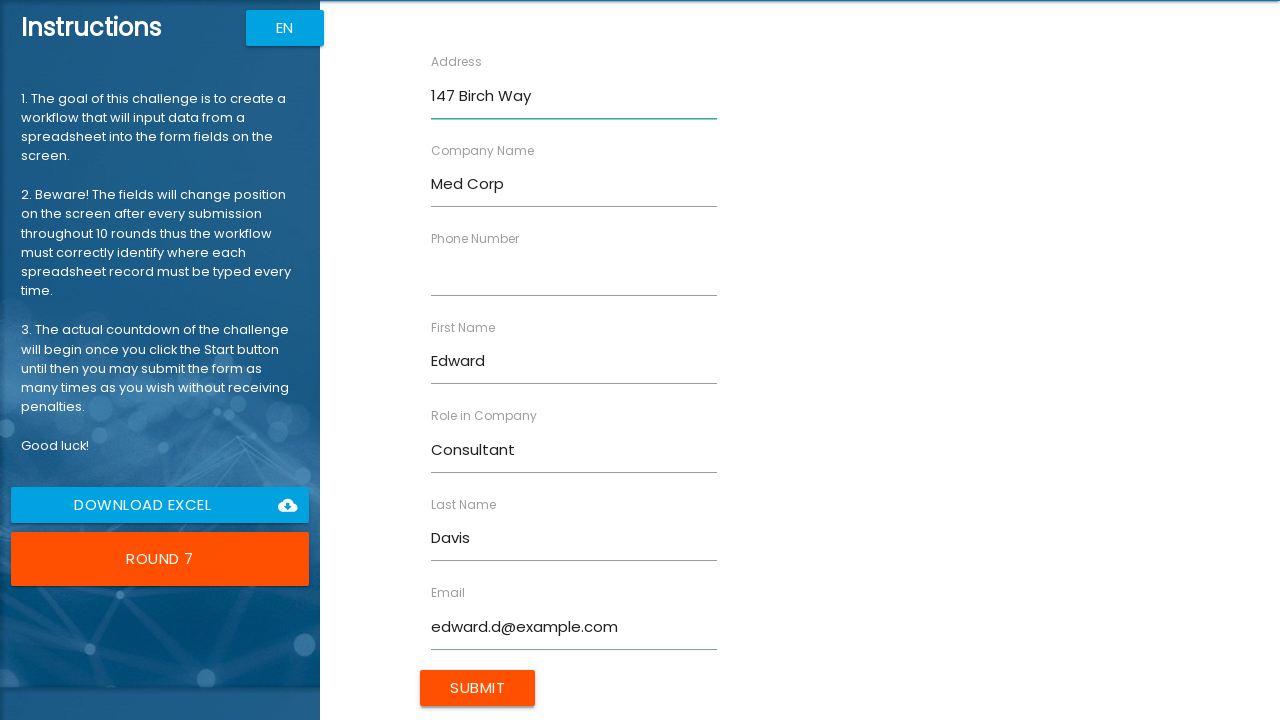

Filled Phone with '5558889999' on [ng-reflect-name='labelPhone']
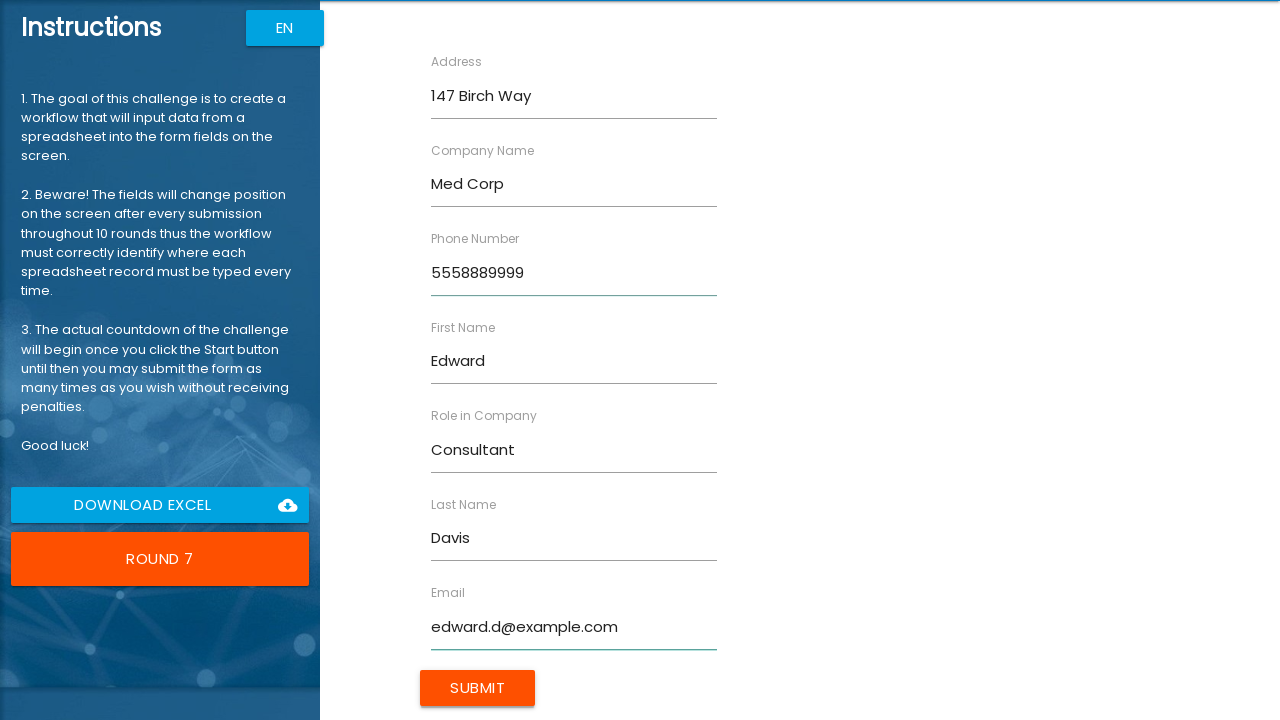

Submitted form for Round 7 at (478, 688) on input[type='submit'], button:has-text('Submit')
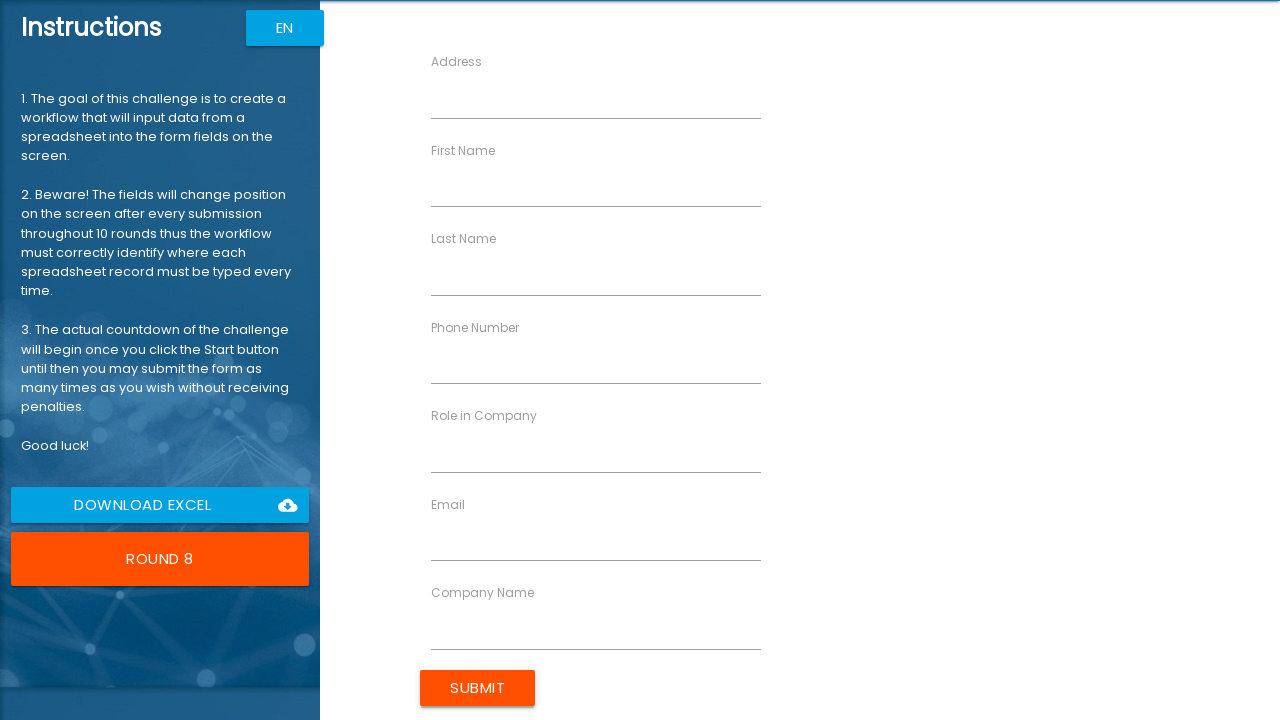

Round 8 button appeared
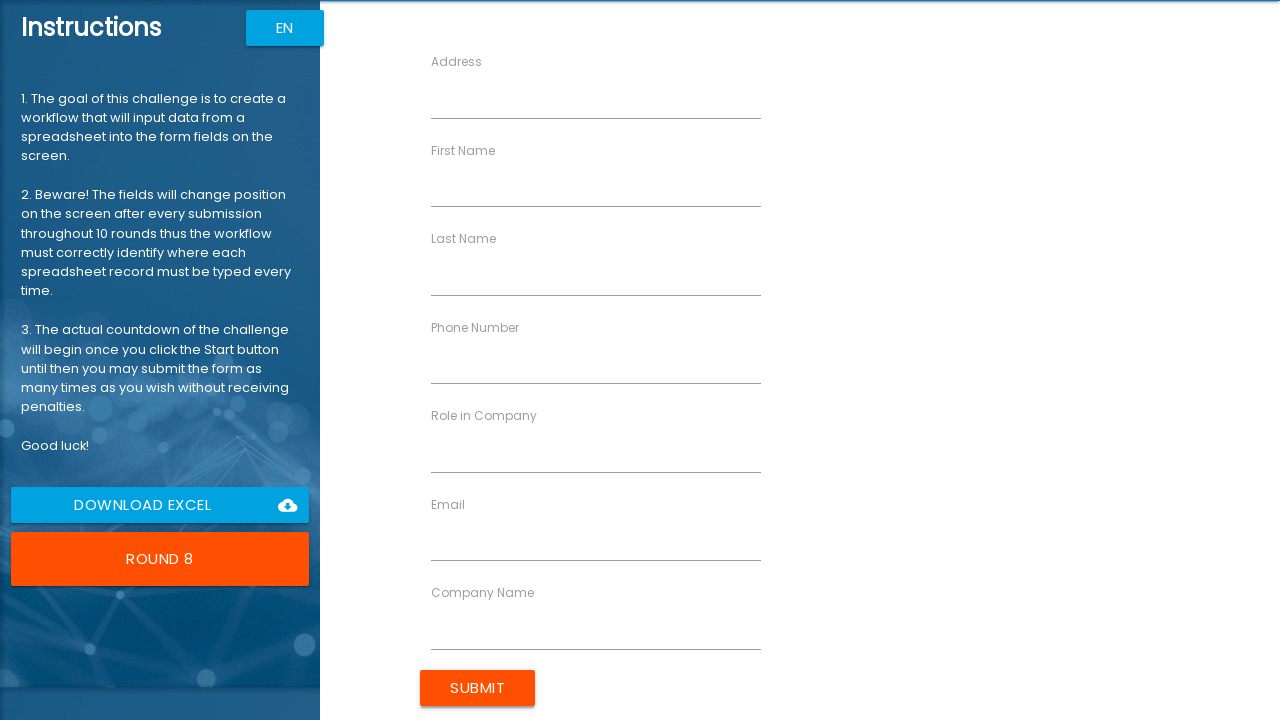

Filled First Name with 'Fiona' on [ng-reflect-name='labelFirstName']
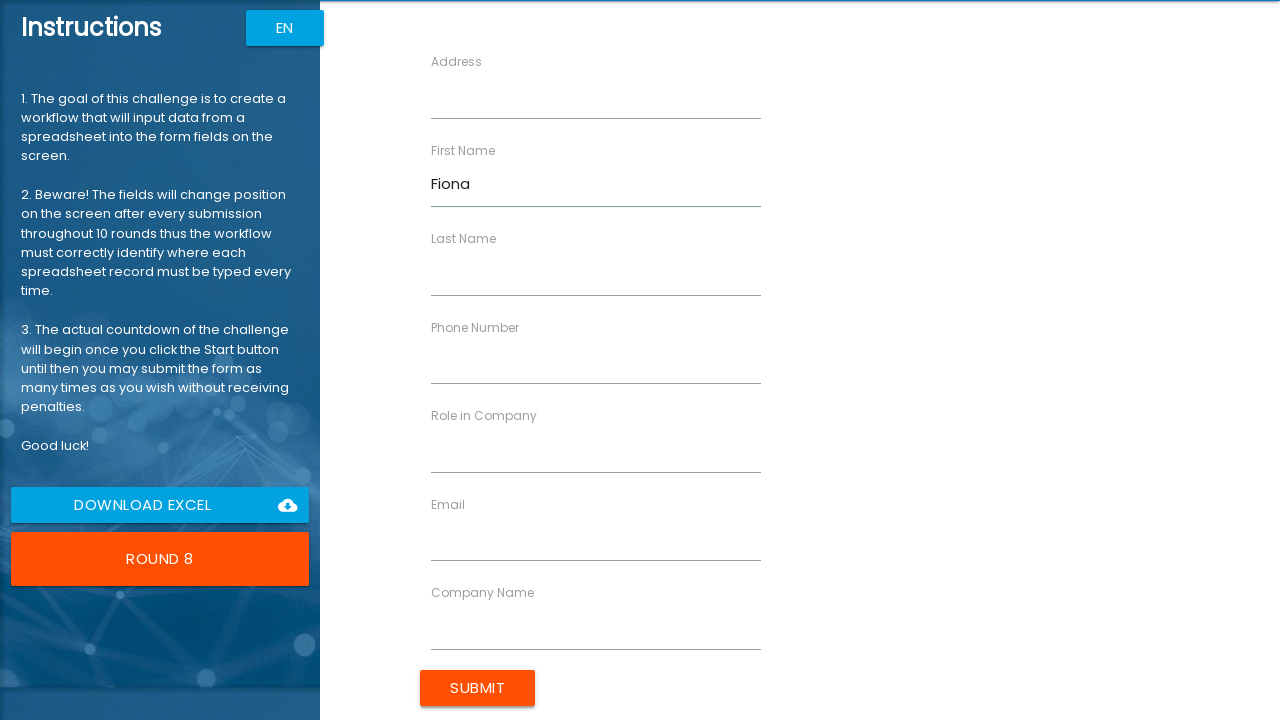

Filled Last Name with 'Garcia' on [ng-reflect-name='labelLastName']
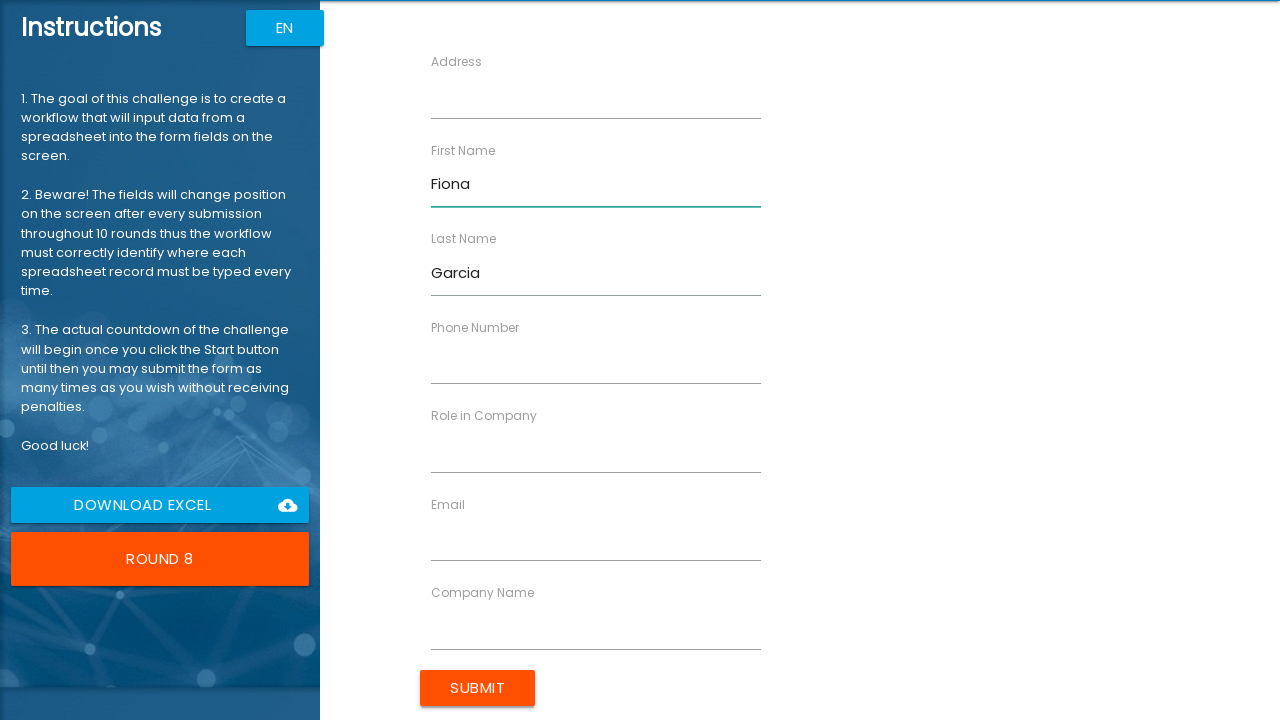

Filled Company Name with 'New Ventures' on [ng-reflect-name='labelCompanyName']
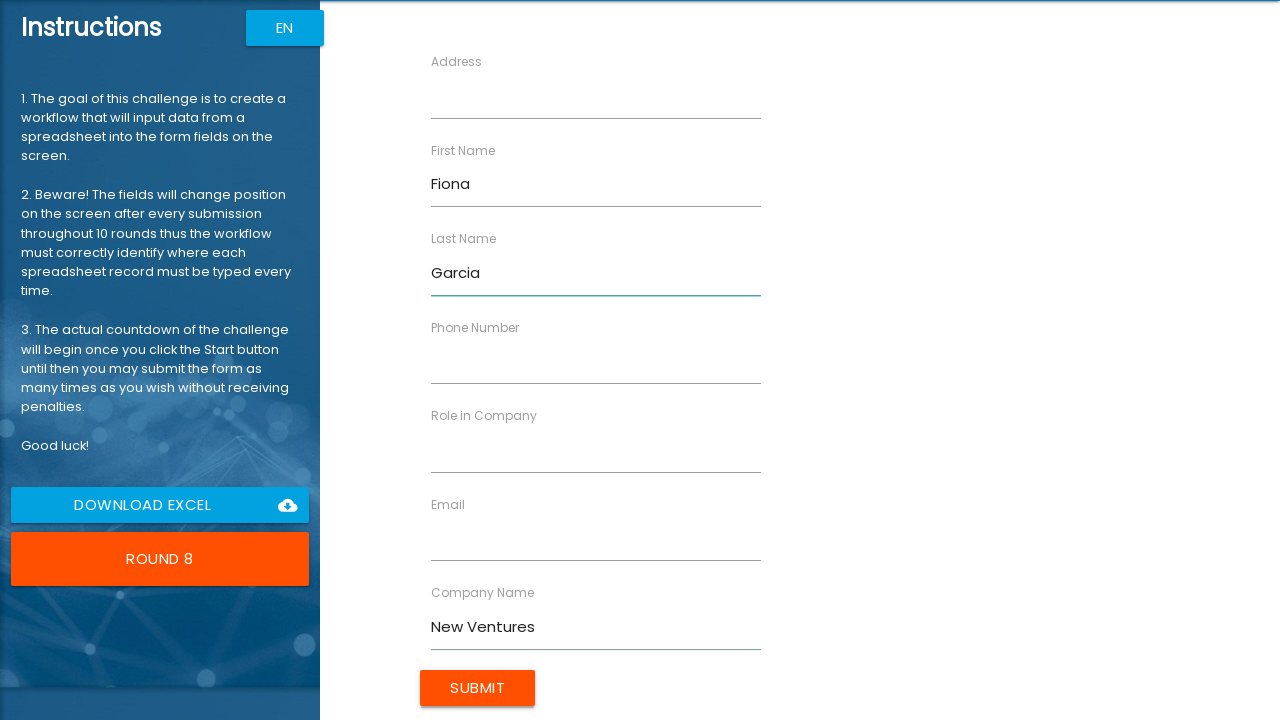

Filled Role with 'Architect' on [ng-reflect-name='labelRole']
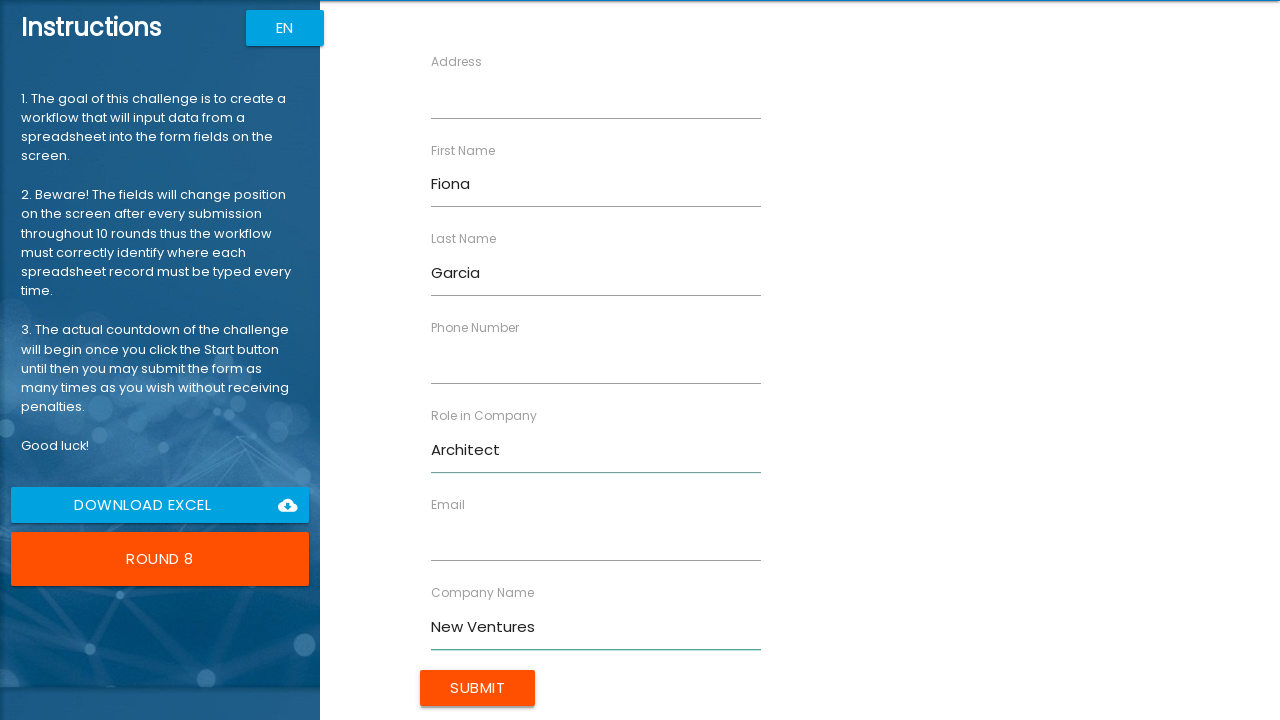

Filled Address with '258 Spruce Ct' on [ng-reflect-name='labelAddress']
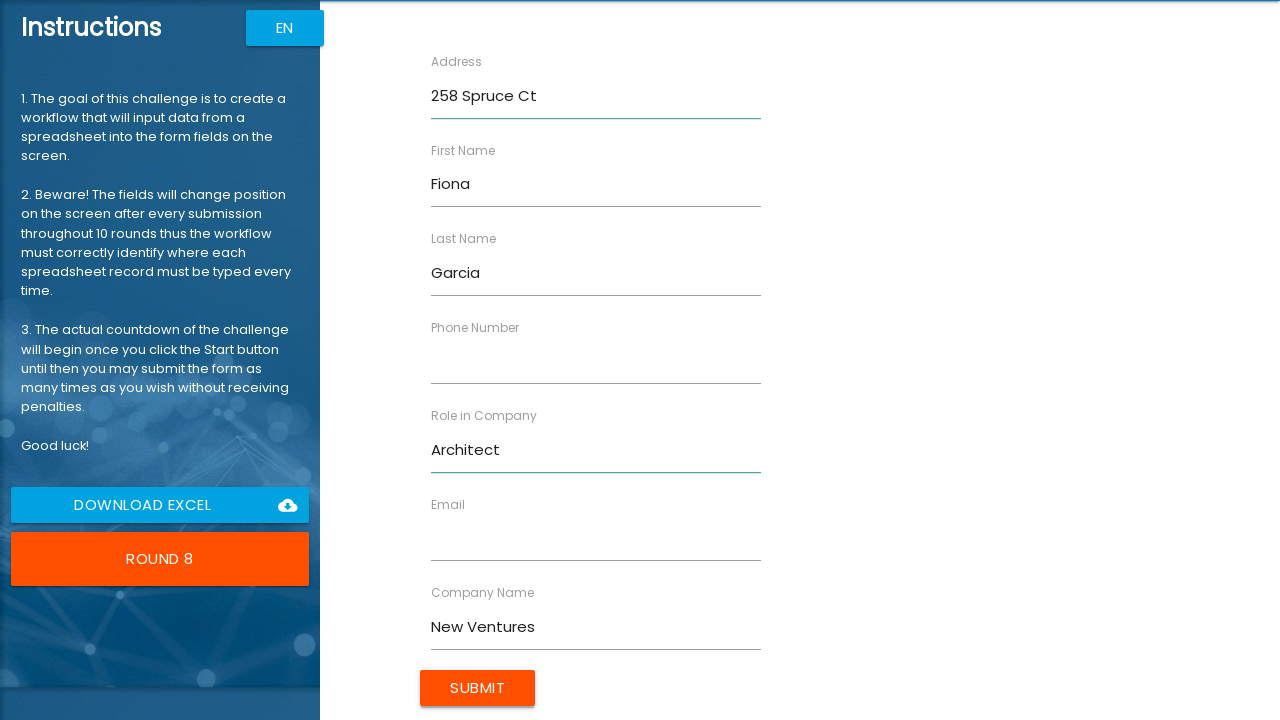

Filled Email with 'fiona.g@example.com' on [ng-reflect-name='labelEmail']
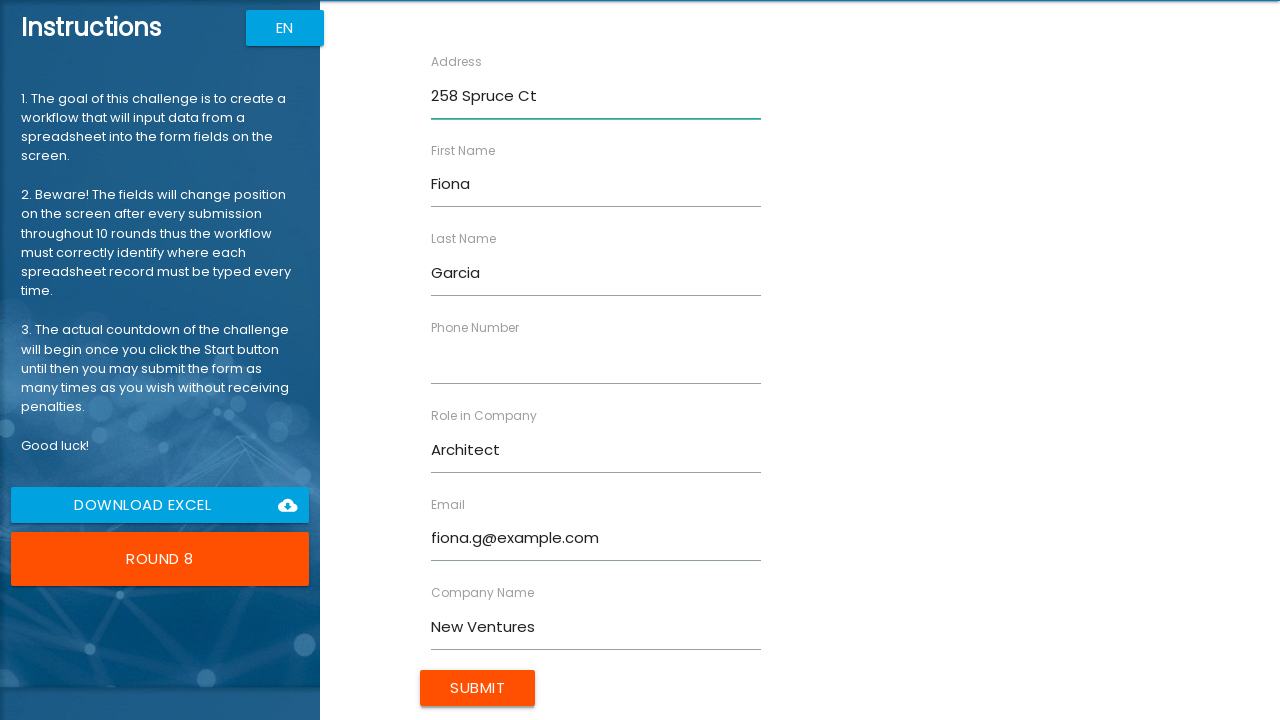

Filled Phone with '5551112222' on [ng-reflect-name='labelPhone']
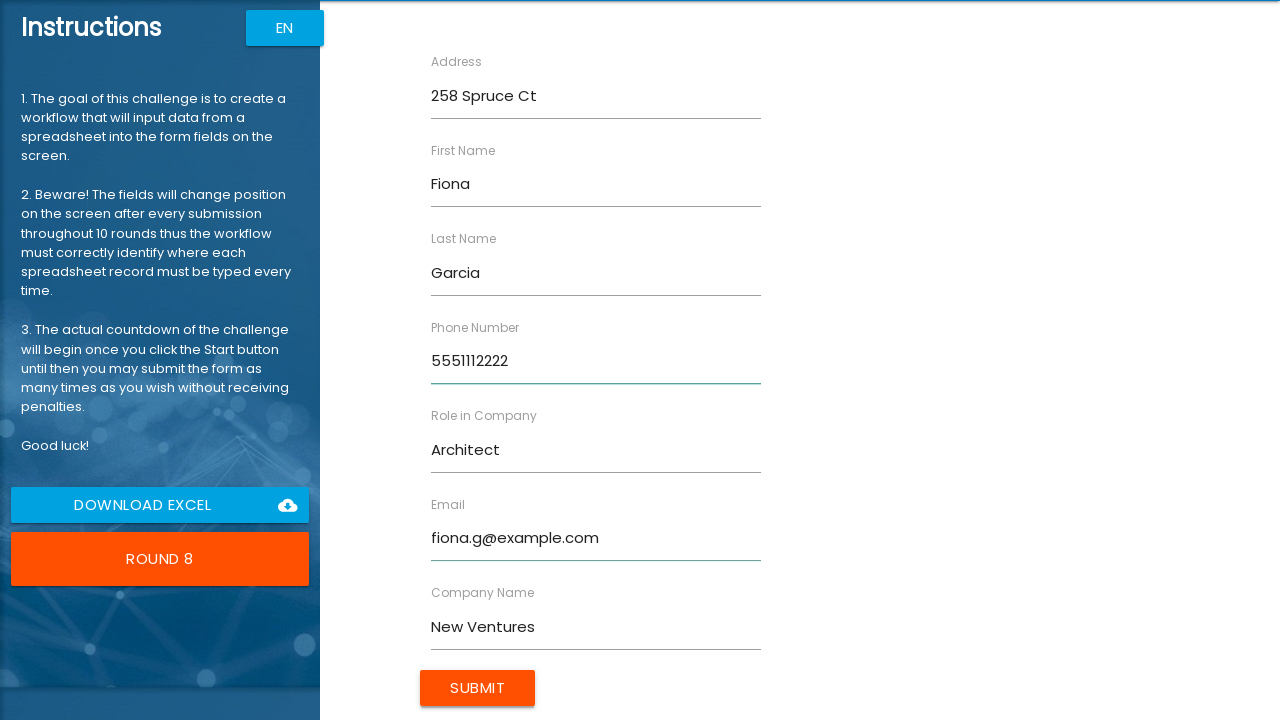

Submitted form for Round 8 at (478, 688) on input[type='submit'], button:has-text('Submit')
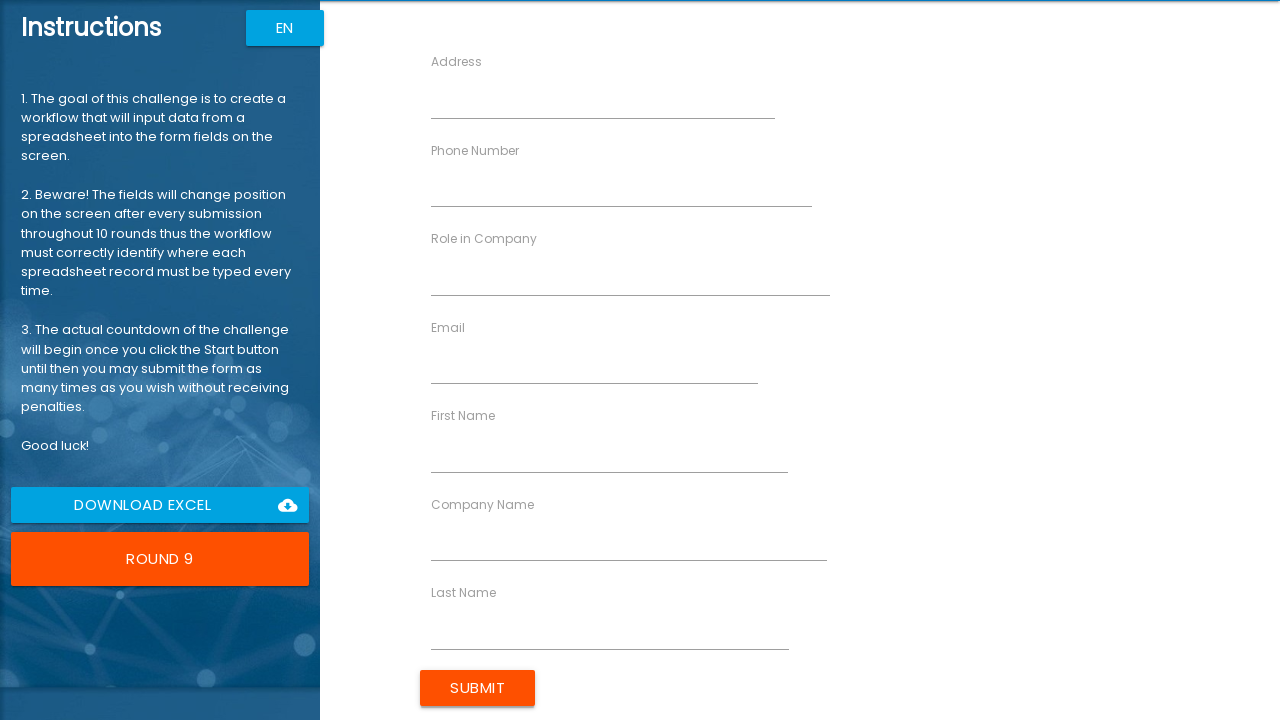

Round 9 button appeared
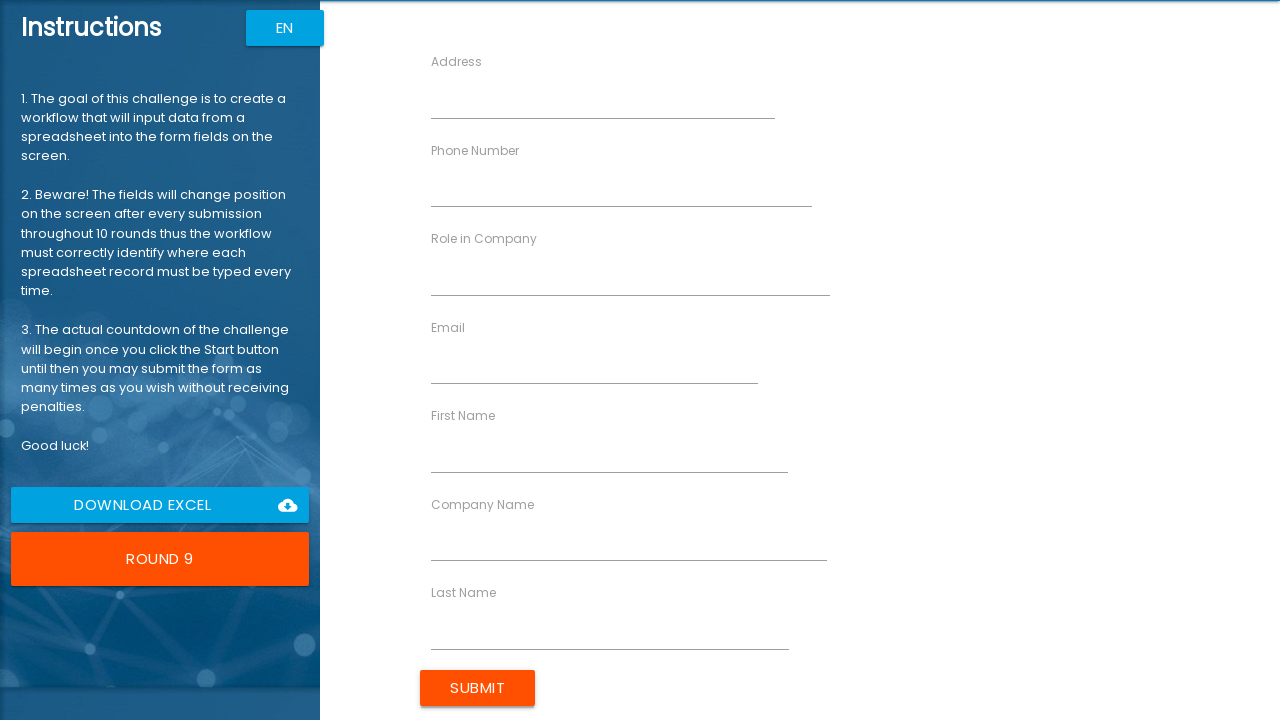

Filled First Name with 'George' on [ng-reflect-name='labelFirstName']
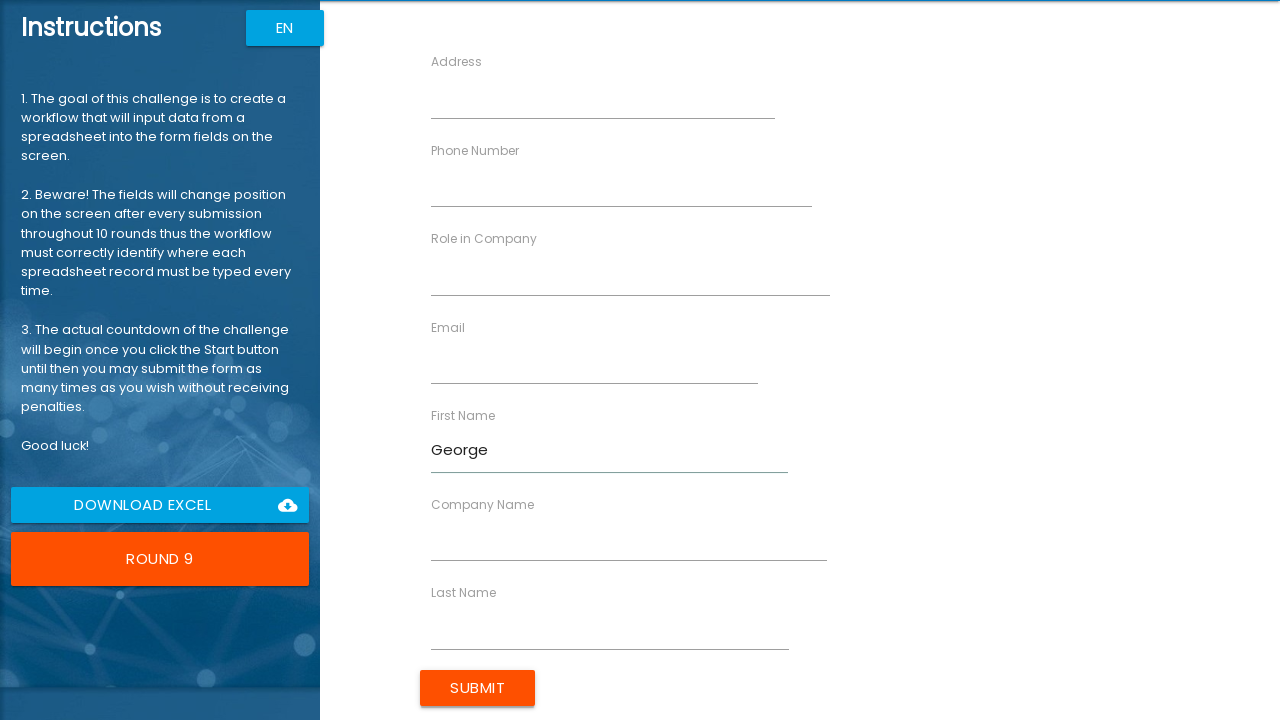

Filled Last Name with 'Martinez' on [ng-reflect-name='labelLastName']
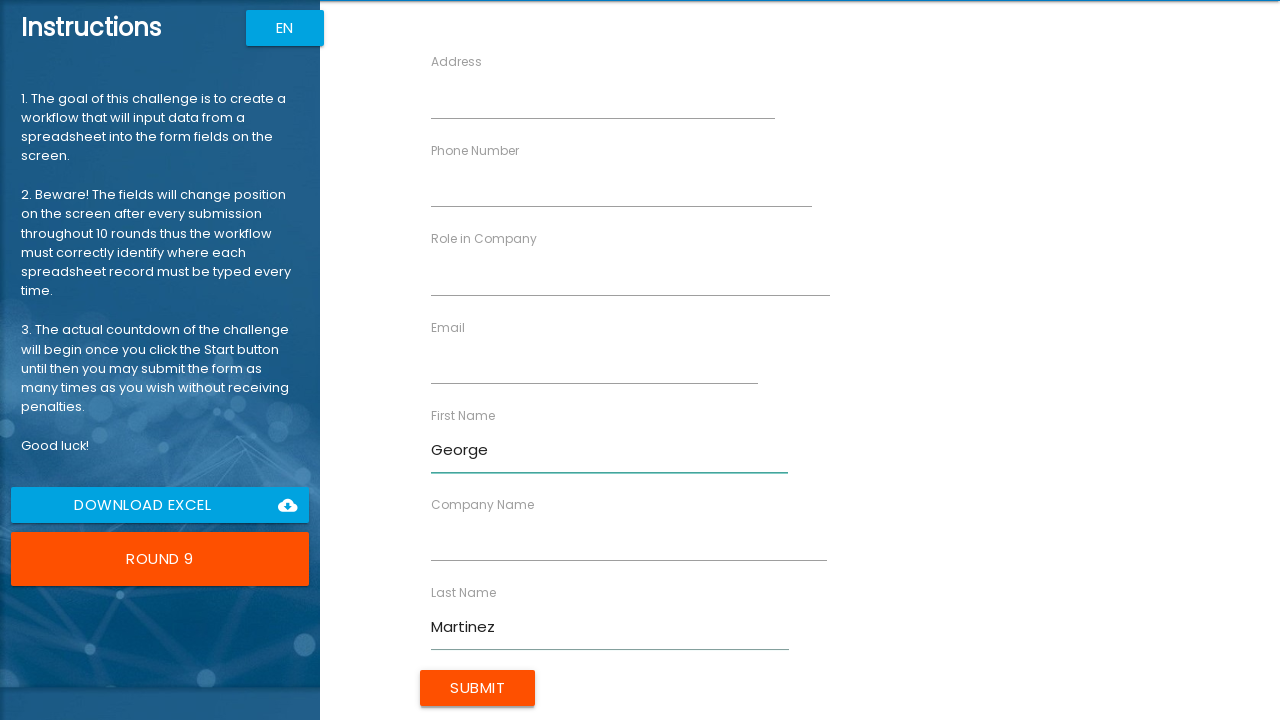

Filled Company Name with 'Old Company' on [ng-reflect-name='labelCompanyName']
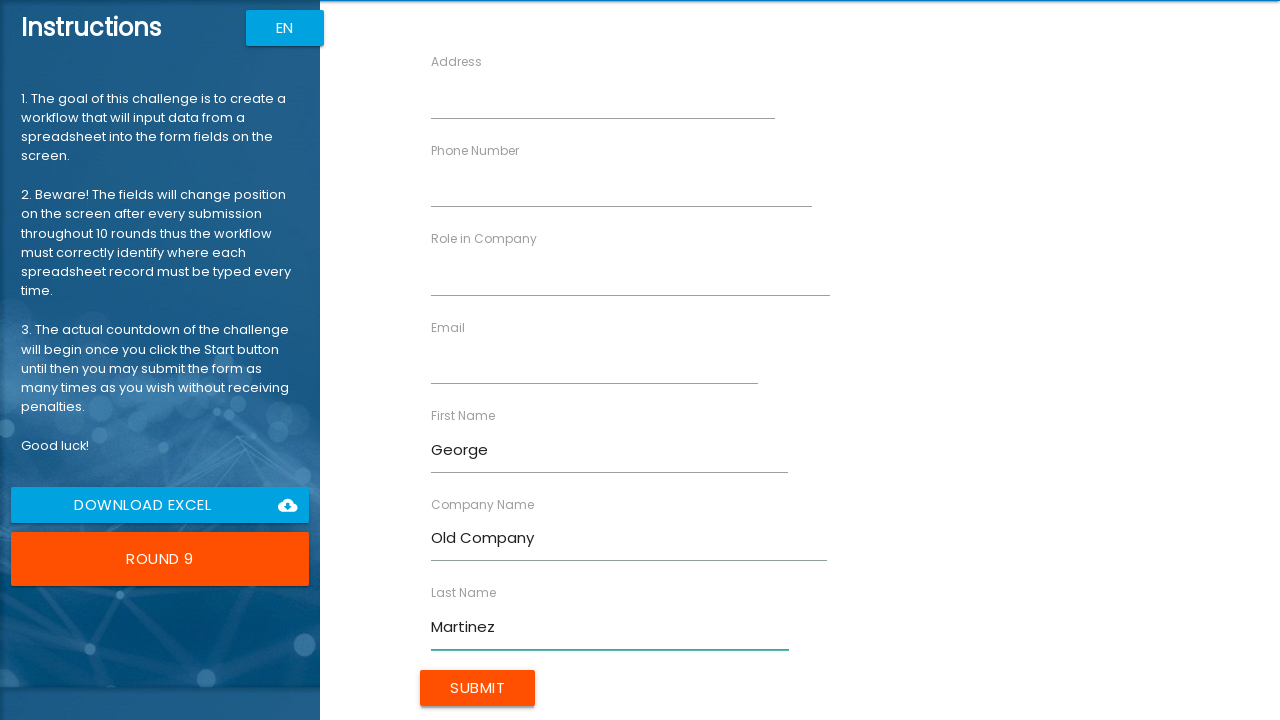

Filled Role with 'Lead' on [ng-reflect-name='labelRole']
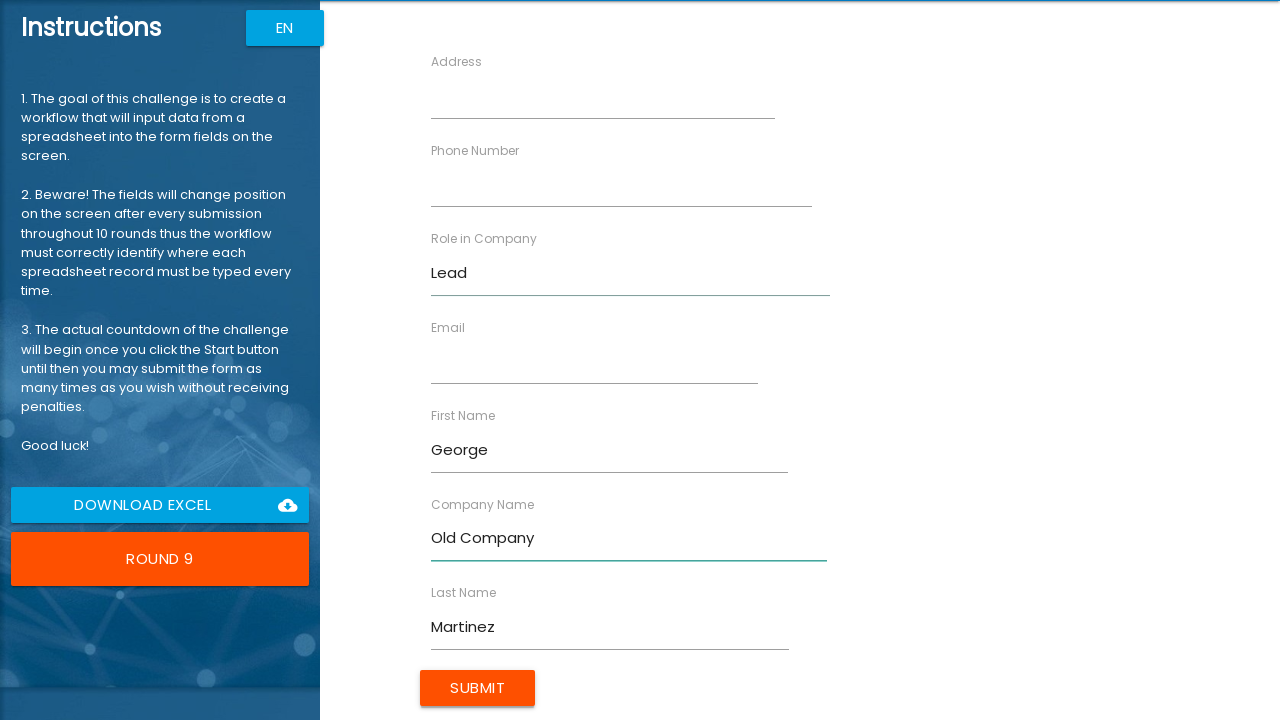

Filled Address with '369 Walnut Blvd' on [ng-reflect-name='labelAddress']
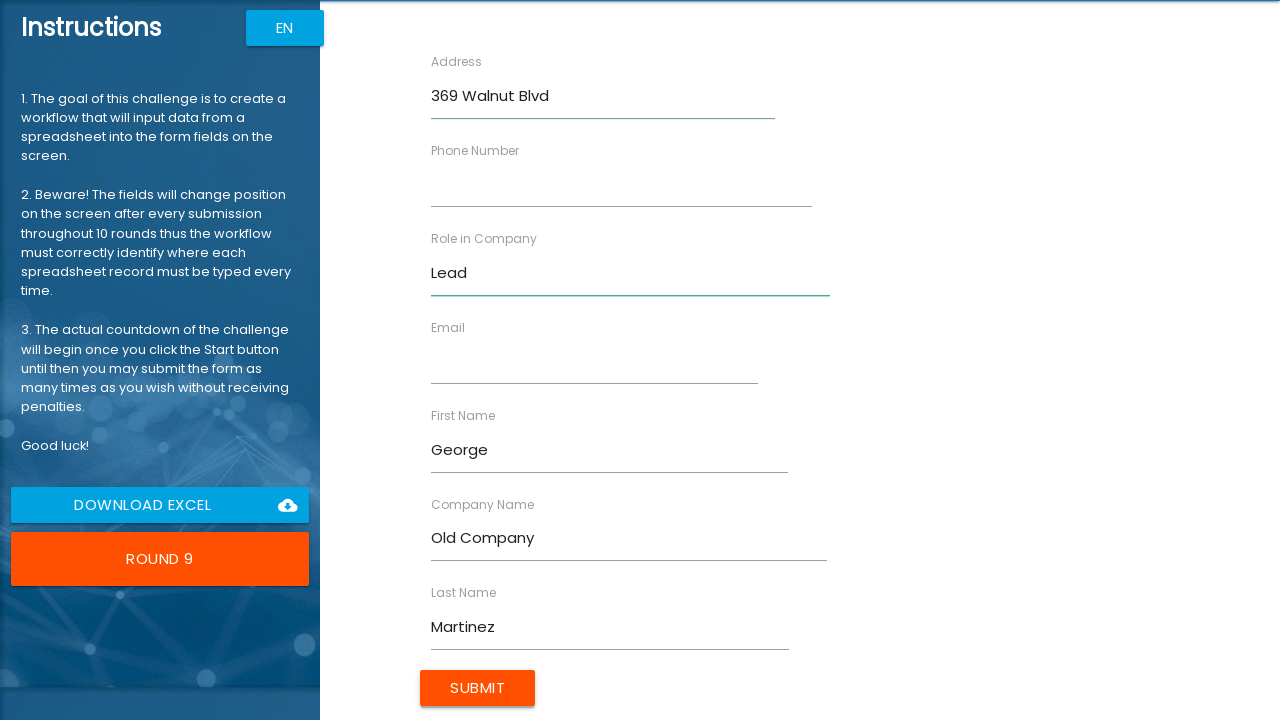

Filled Email with 'george.m@example.com' on [ng-reflect-name='labelEmail']
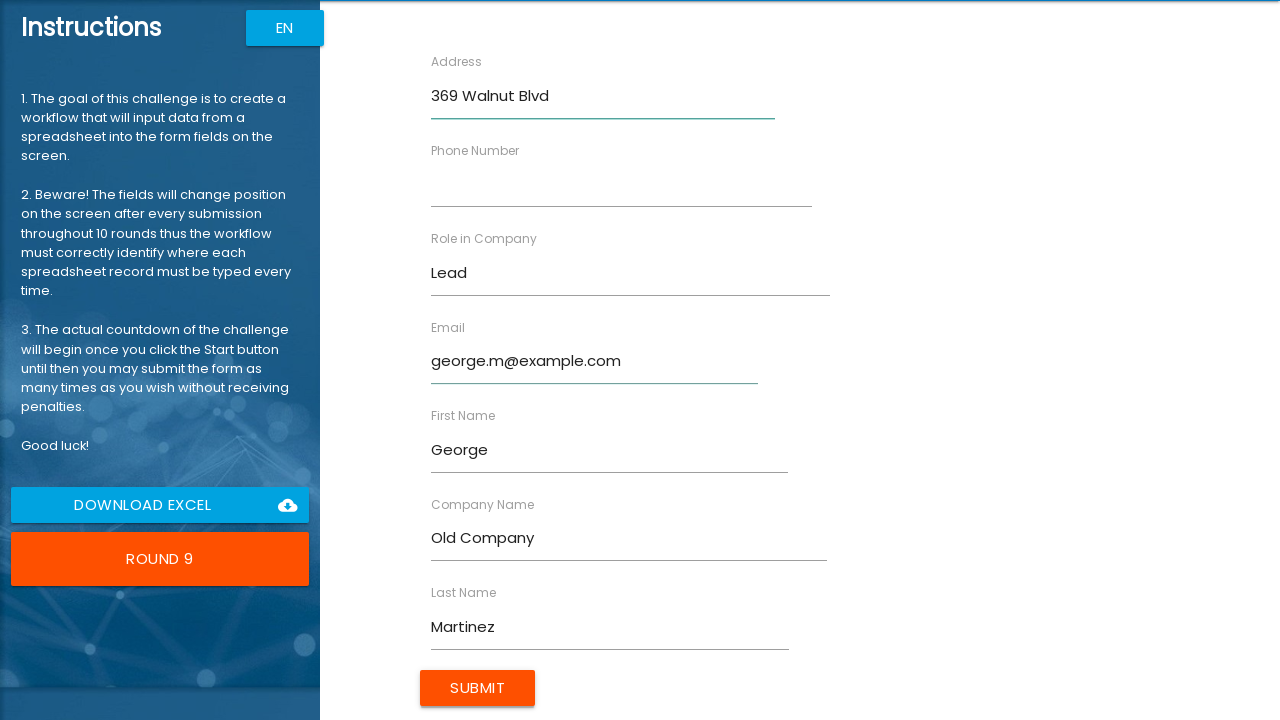

Filled Phone with '5553334444' on [ng-reflect-name='labelPhone']
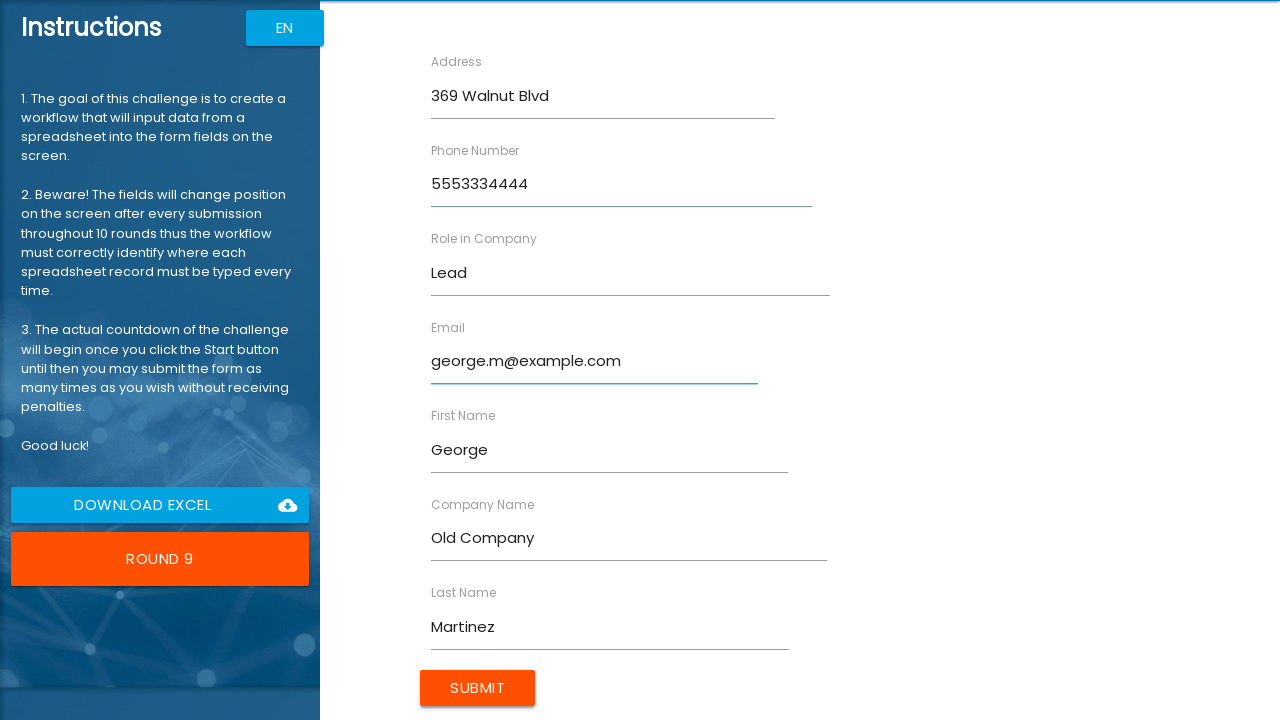

Submitted form for Round 9 at (478, 688) on input[type='submit'], button:has-text('Submit')
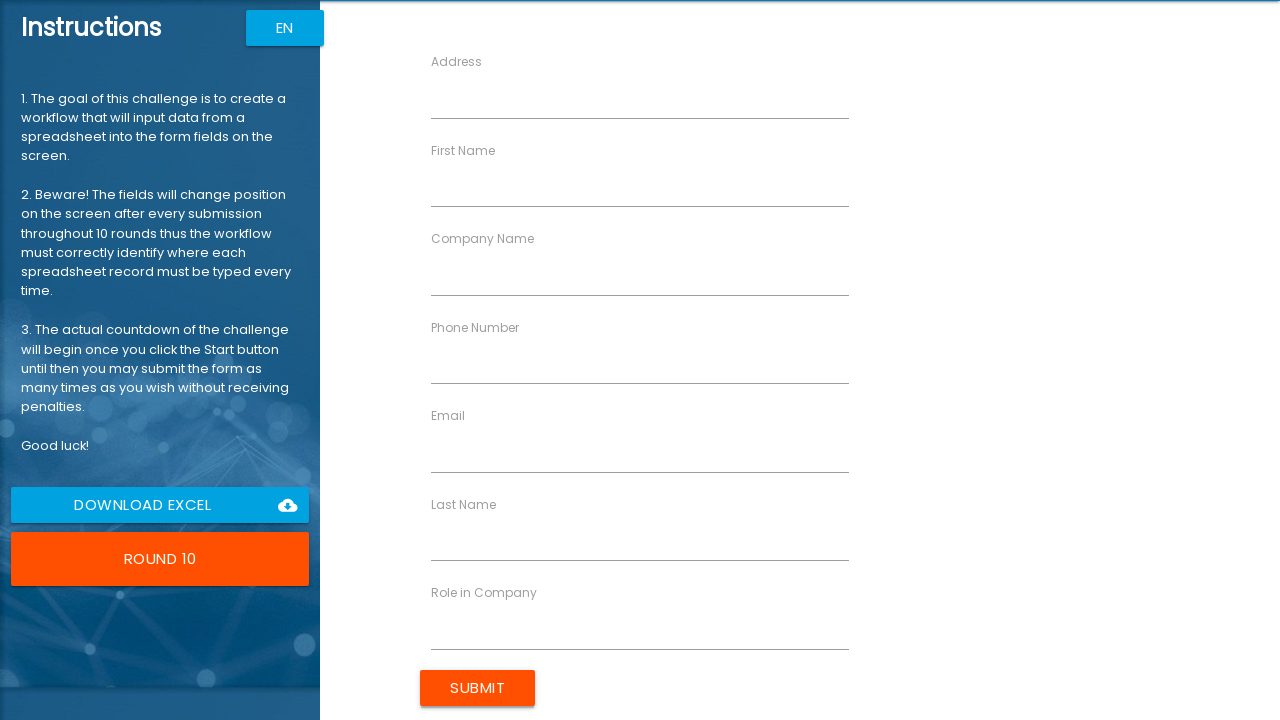

Round 10 button appeared
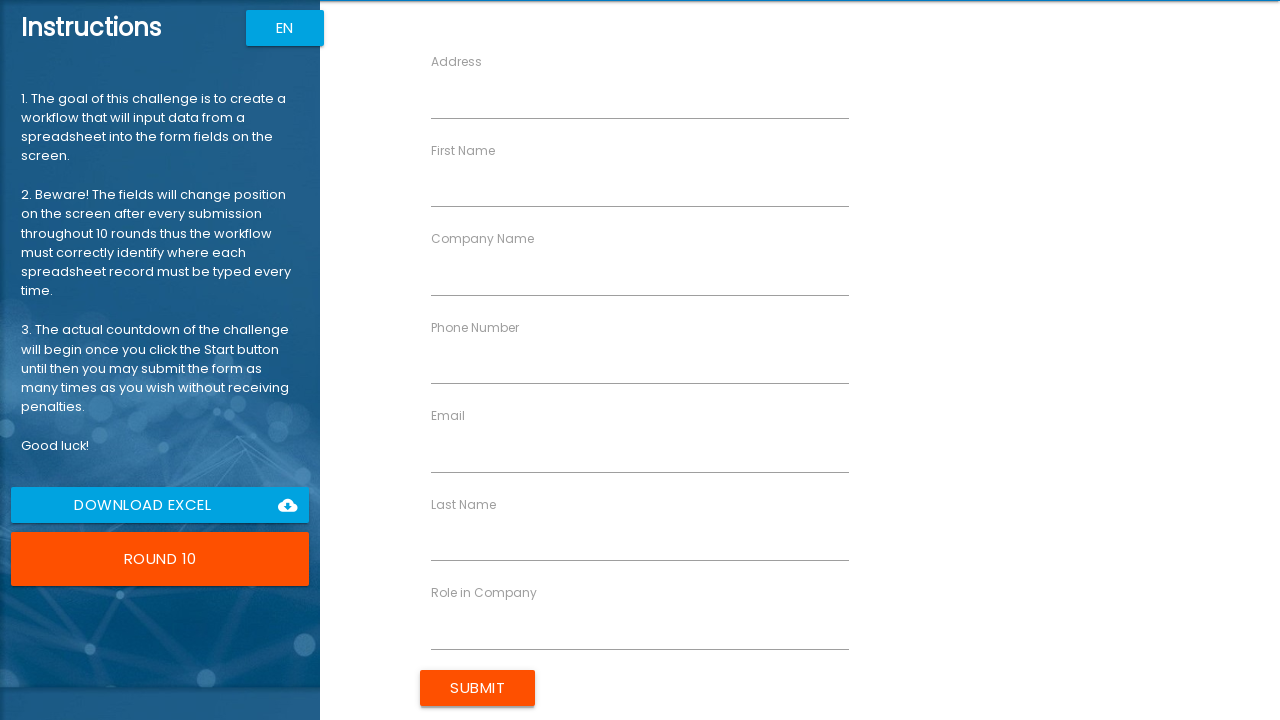

Filled First Name with 'Helen' on [ng-reflect-name='labelFirstName']
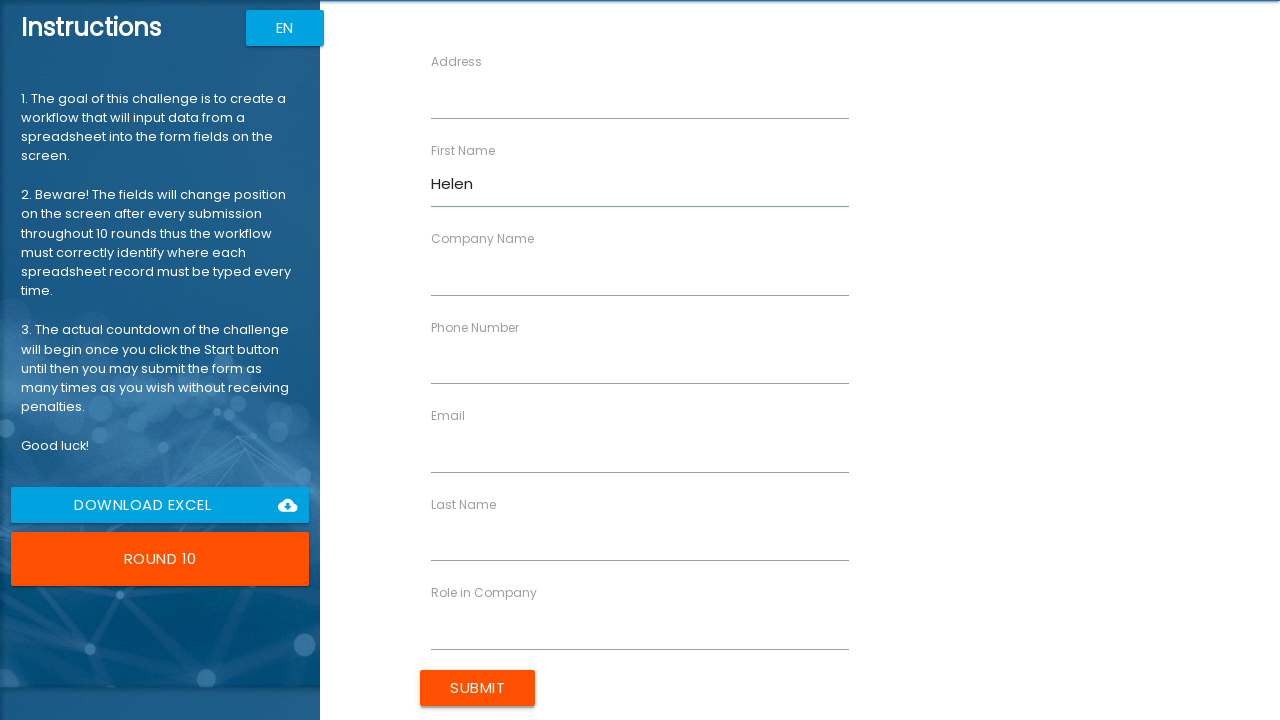

Filled Last Name with 'Anderson' on [ng-reflect-name='labelLastName']
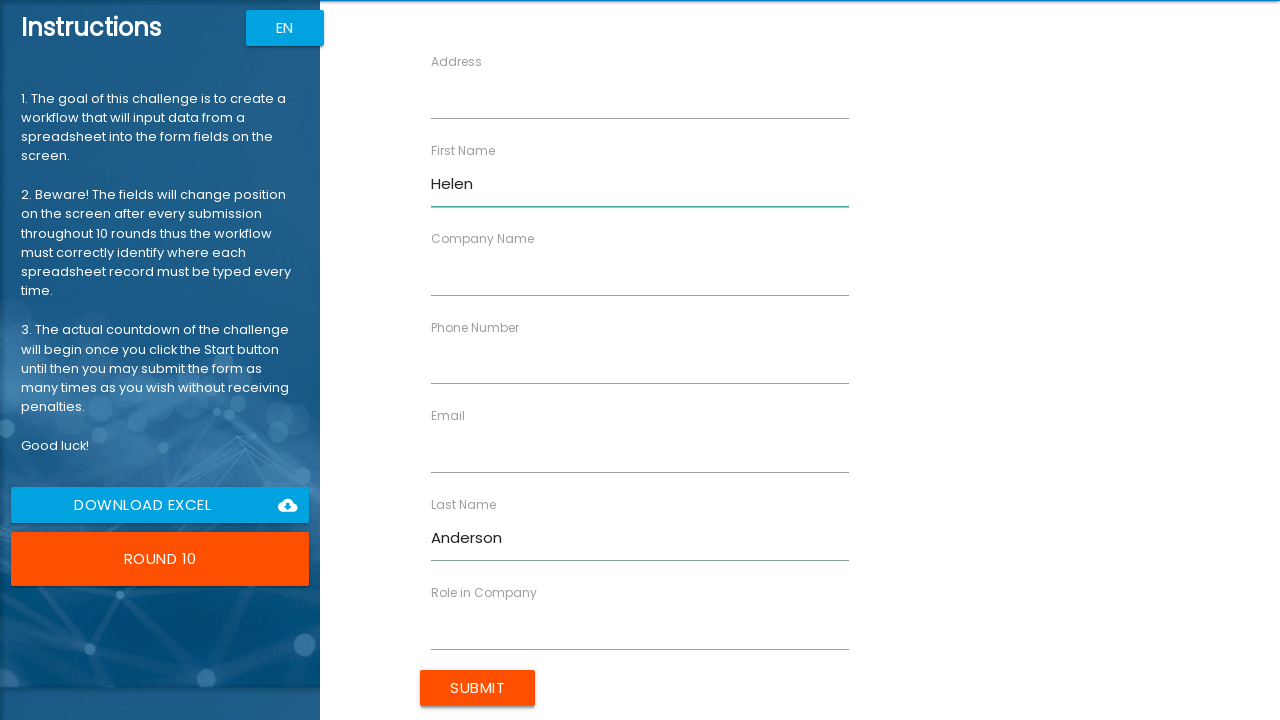

Filled Company Name with 'Future Inc' on [ng-reflect-name='labelCompanyName']
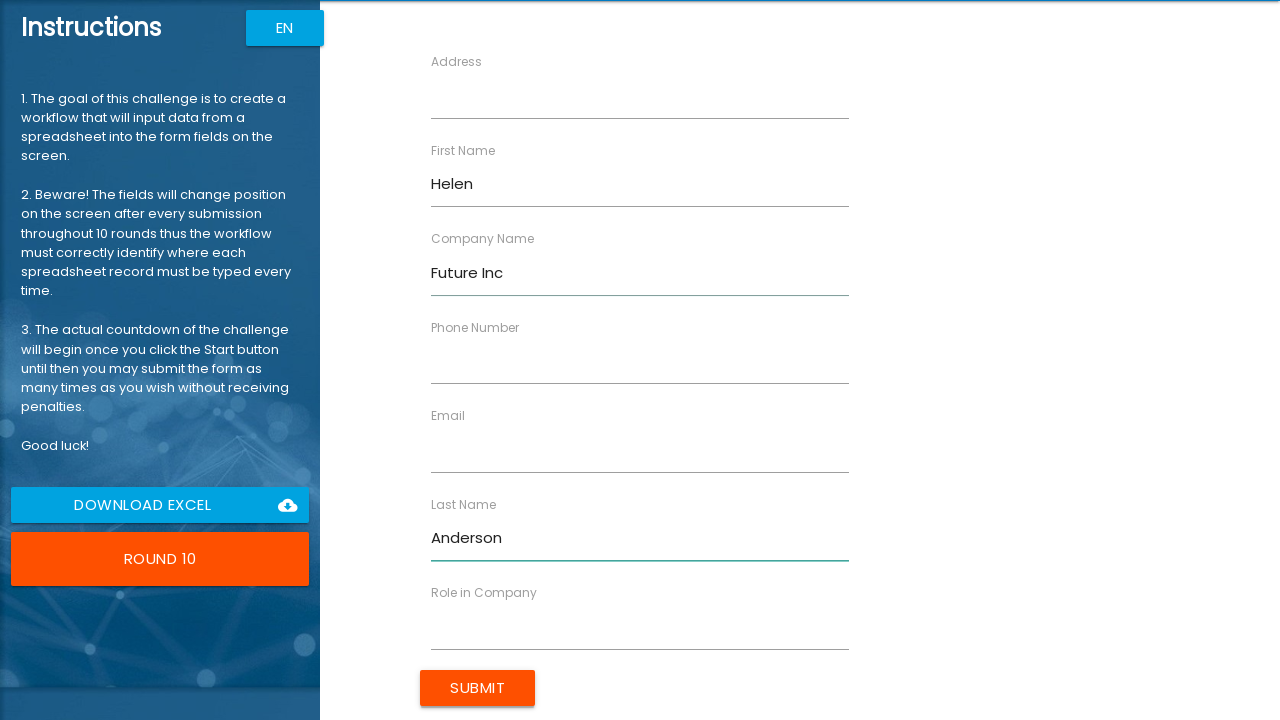

Filled Role with 'Specialist' on [ng-reflect-name='labelRole']
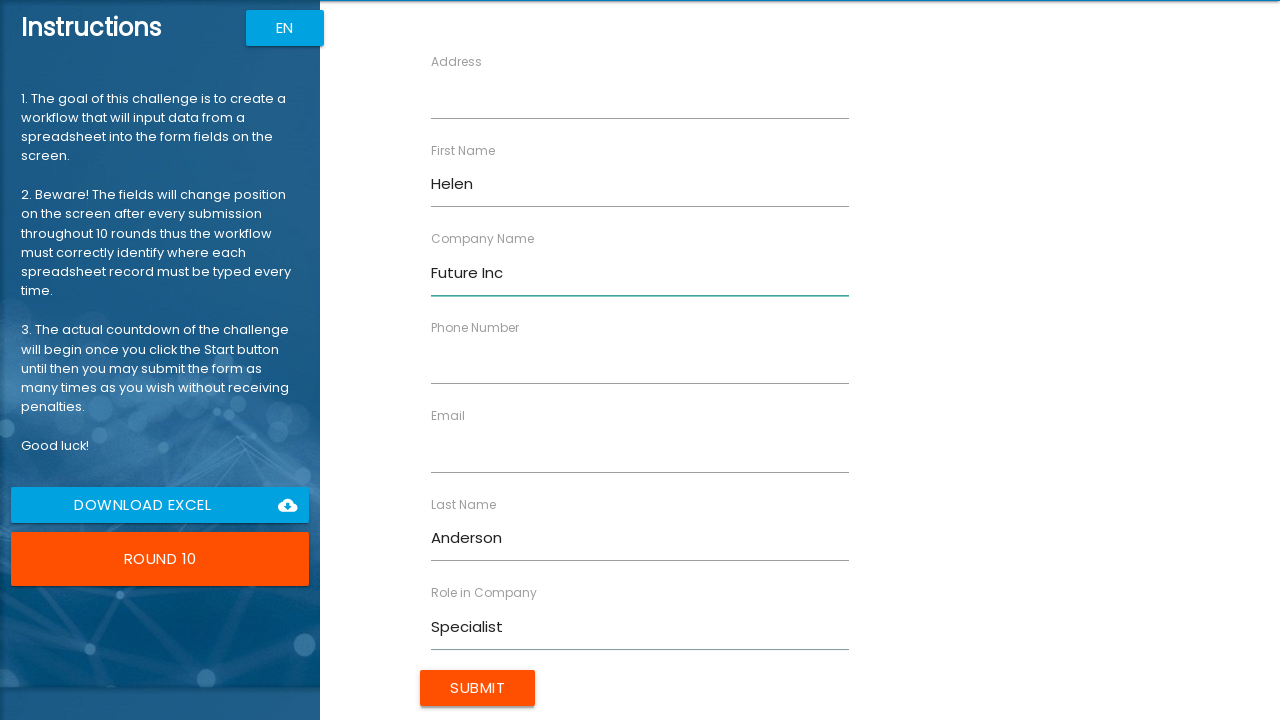

Filled Address with '741 Ash Pl' on [ng-reflect-name='labelAddress']
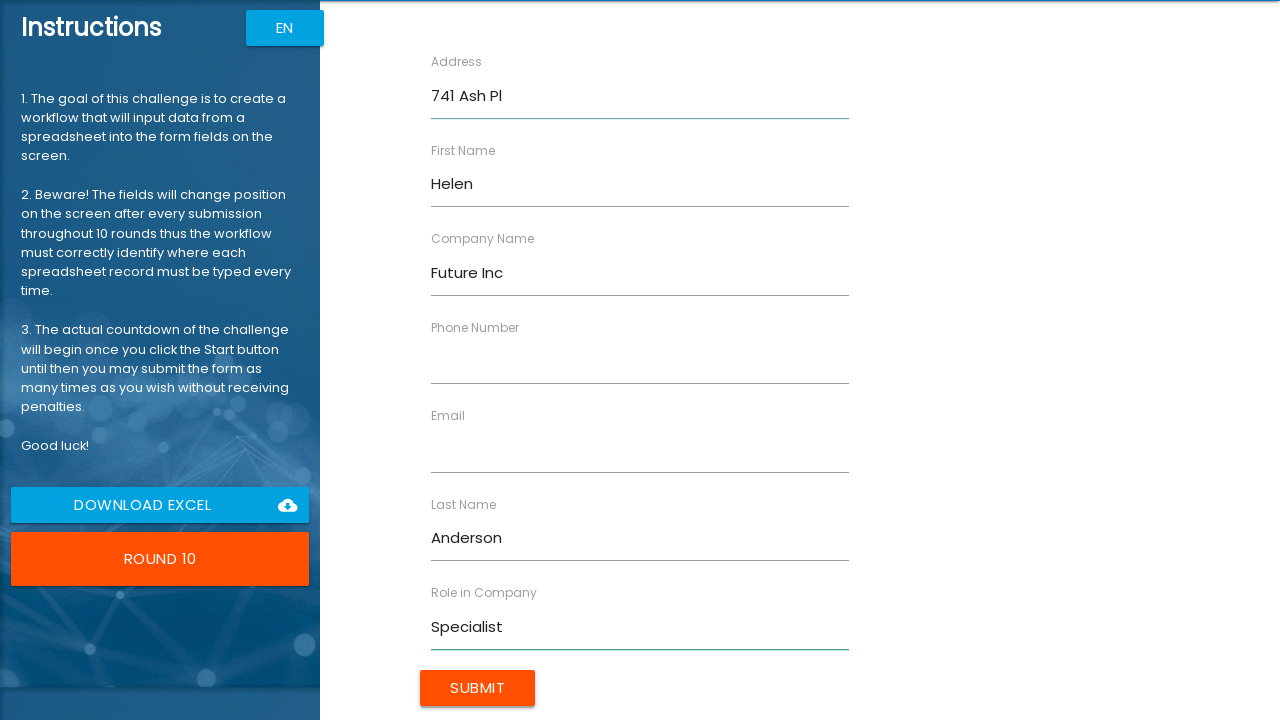

Filled Email with 'helen.a@example.com' on [ng-reflect-name='labelEmail']
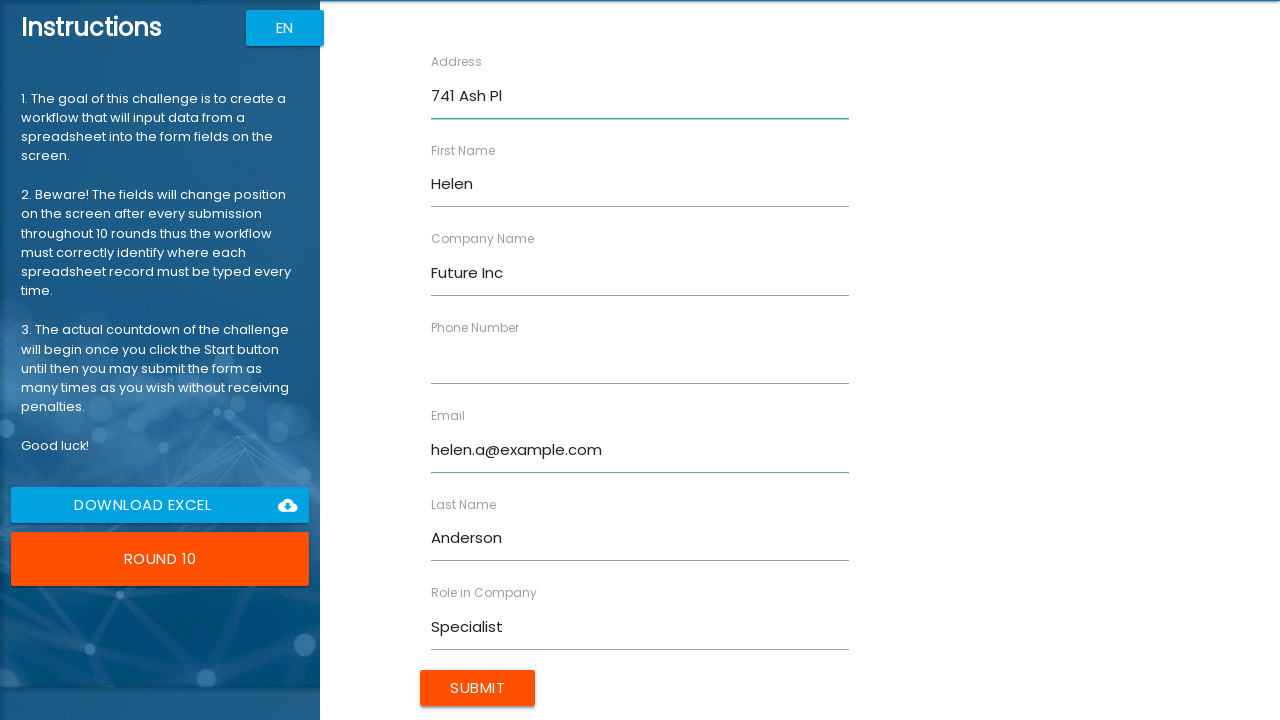

Filled Phone with '5555556666' on [ng-reflect-name='labelPhone']
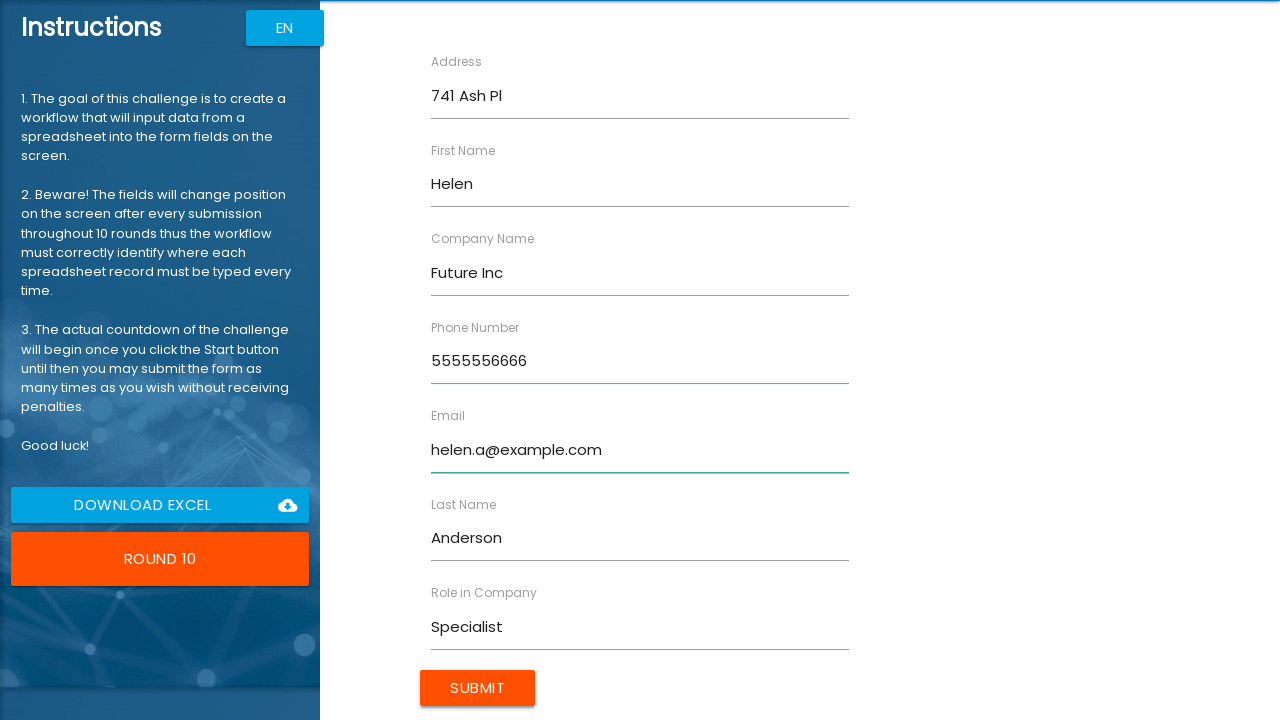

Submitted form for Round 10 at (478, 688) on input[type='submit'], button:has-text('Submit')
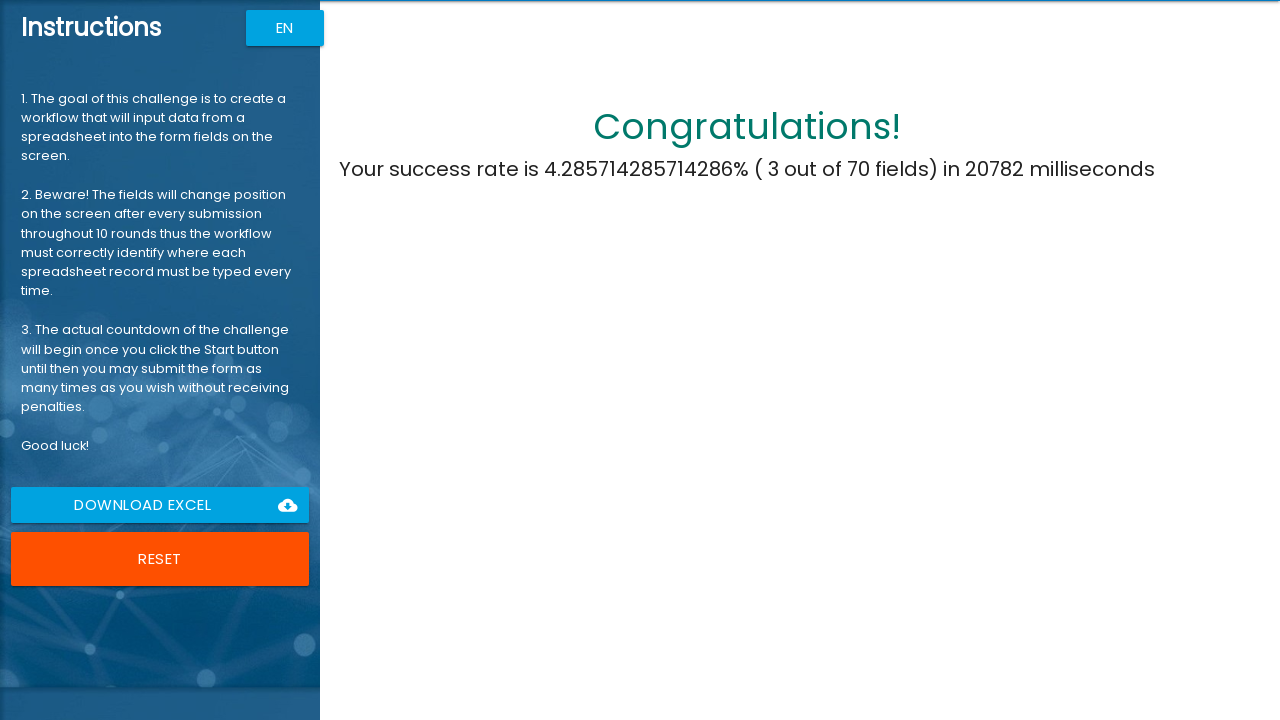

Reset button appeared, indicating all rounds completed
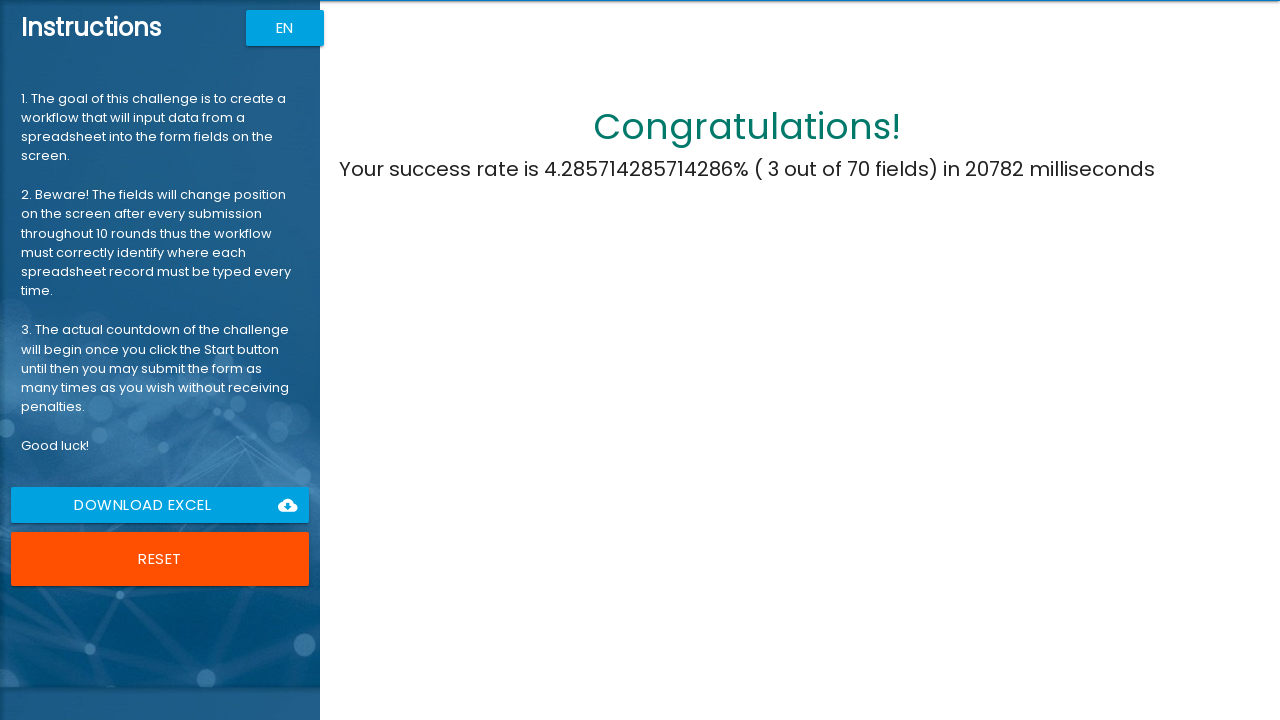

Completion message appeared on screen
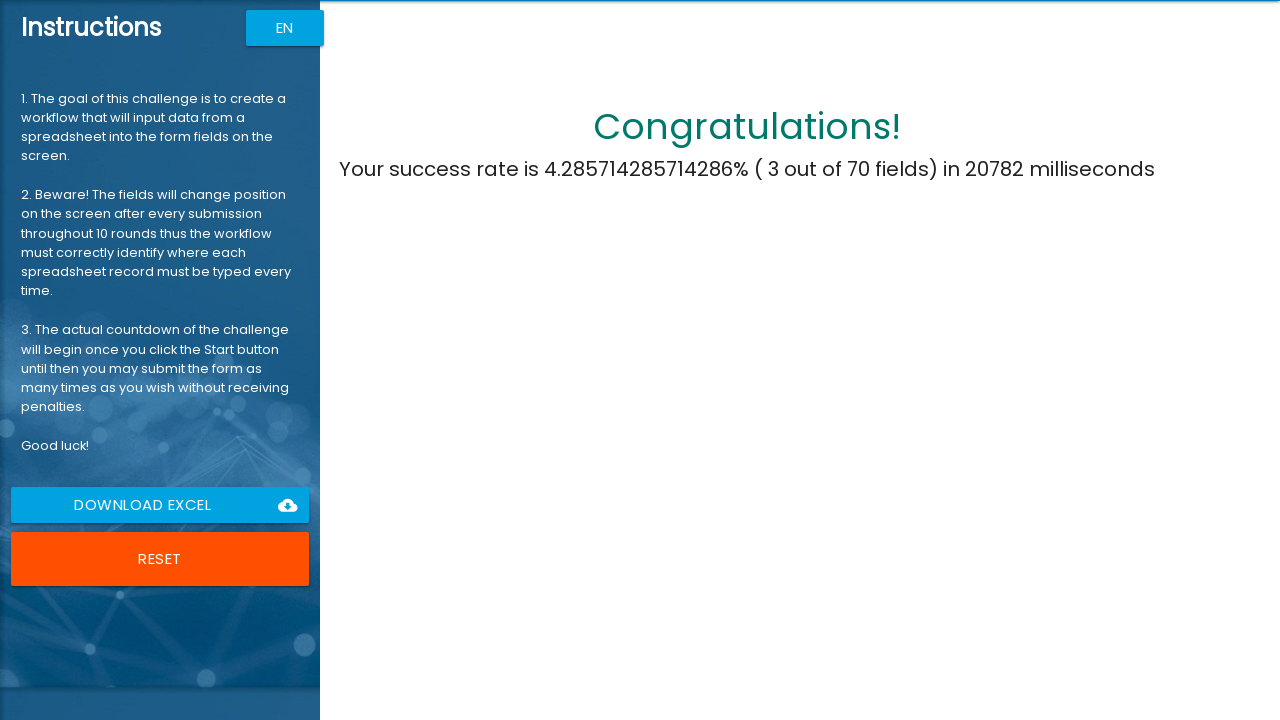

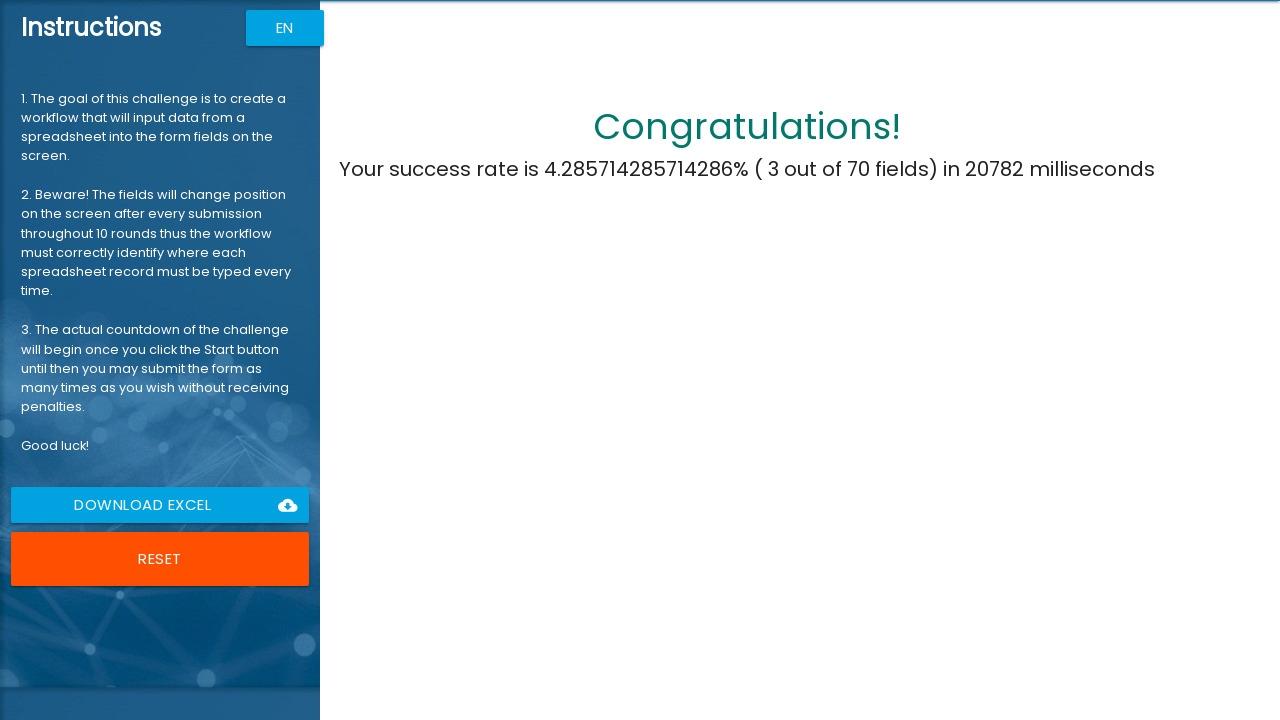